Tests the Japan Meteorological Agency weather radar page by navigating through historical time data using the previous button, verifying that time selection elements update correctly with each click.

Starting URL: https://www.jma.go.jp/bosai/nowc/#zoom:5/lat:35.029996/lon:135.791016/colordepth:normal/elements:hrpns&slmcs&slmcs_fcst

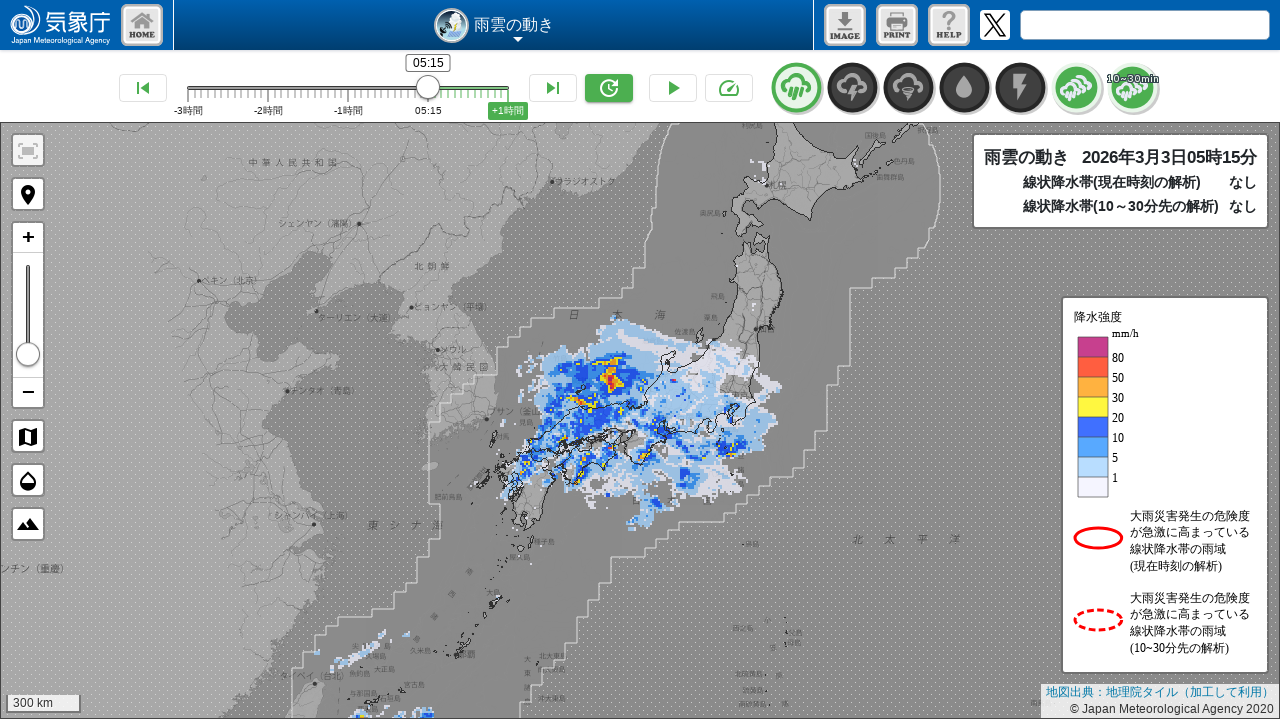

Waited 5 seconds for page to fully load
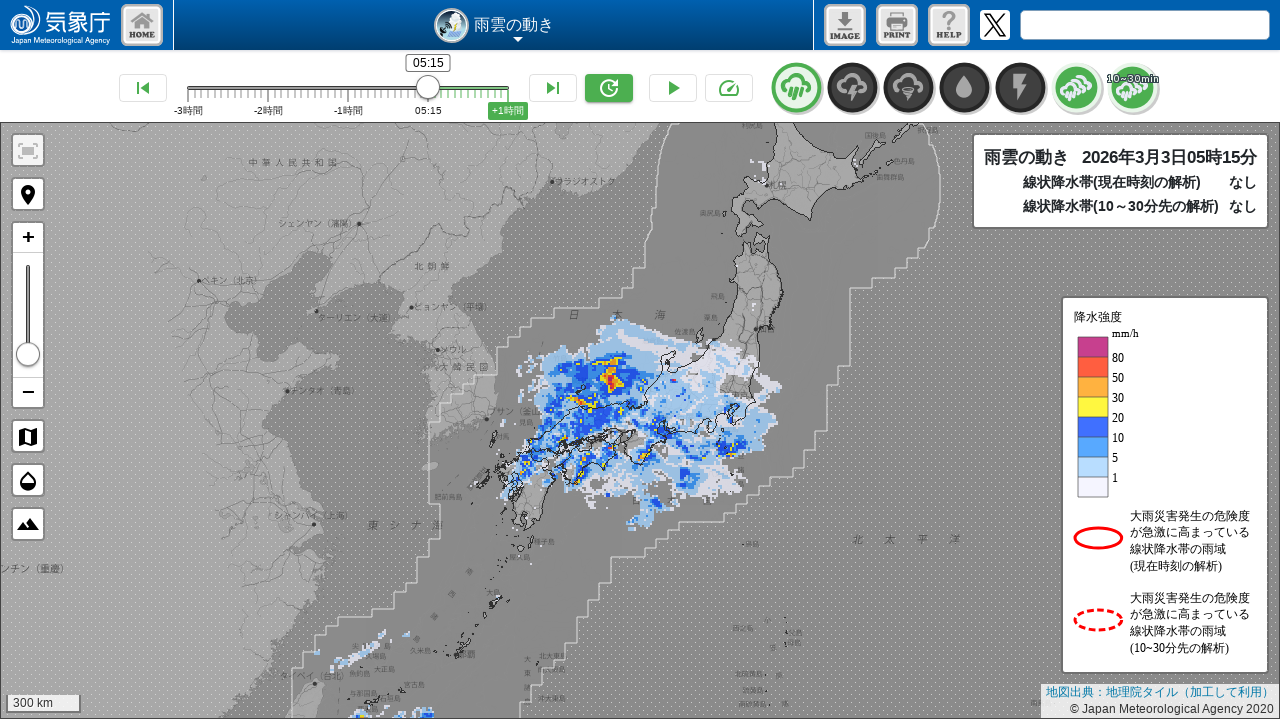

Previous button became visible
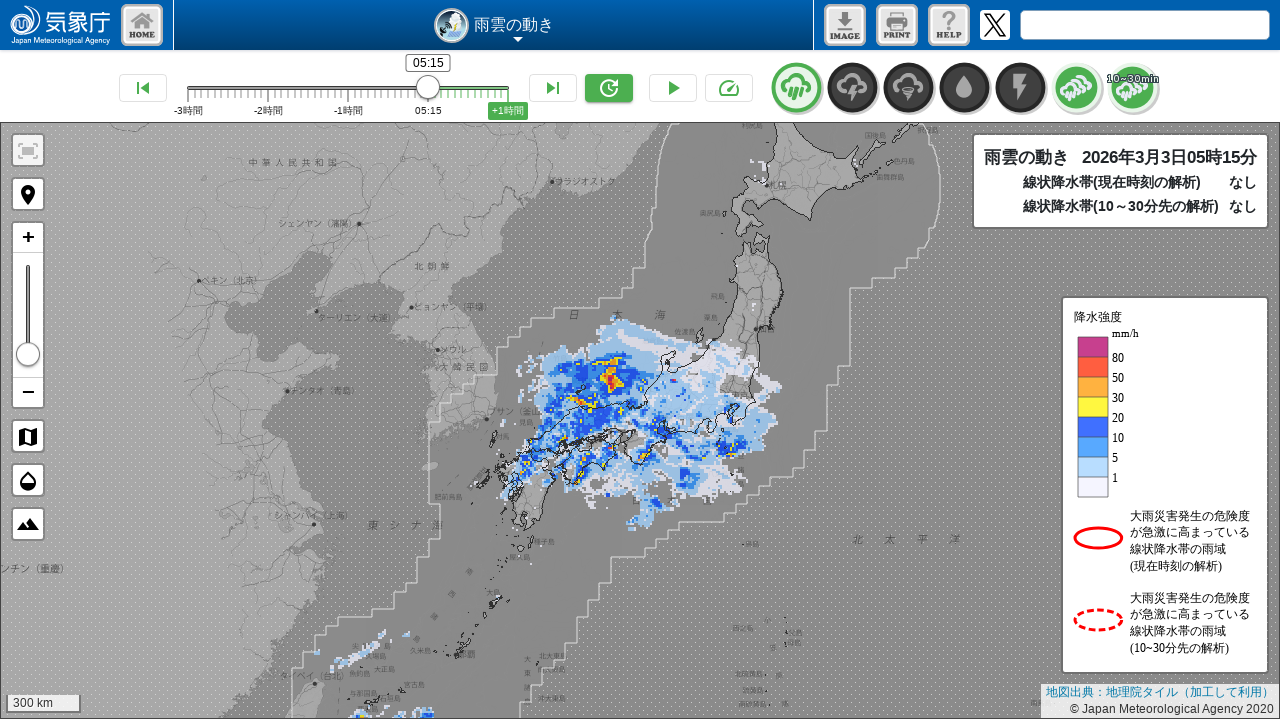

Selected time display element became visible
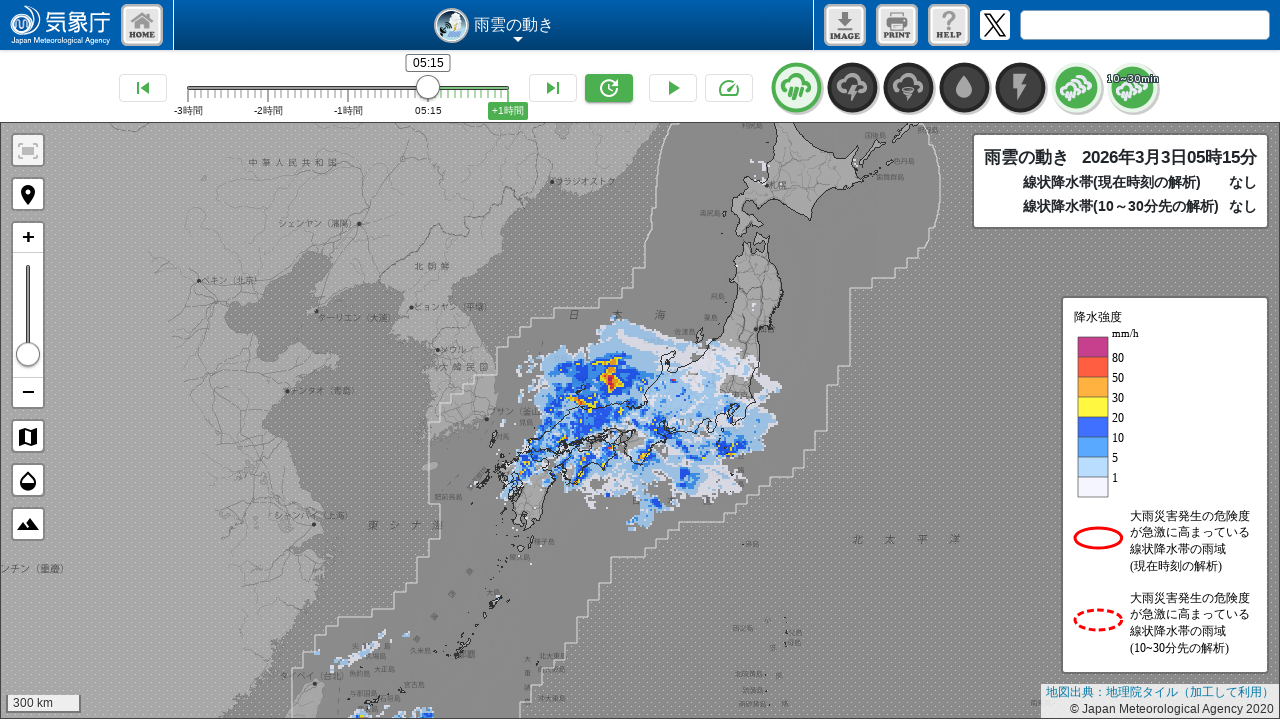

Selected date-time display element became visible
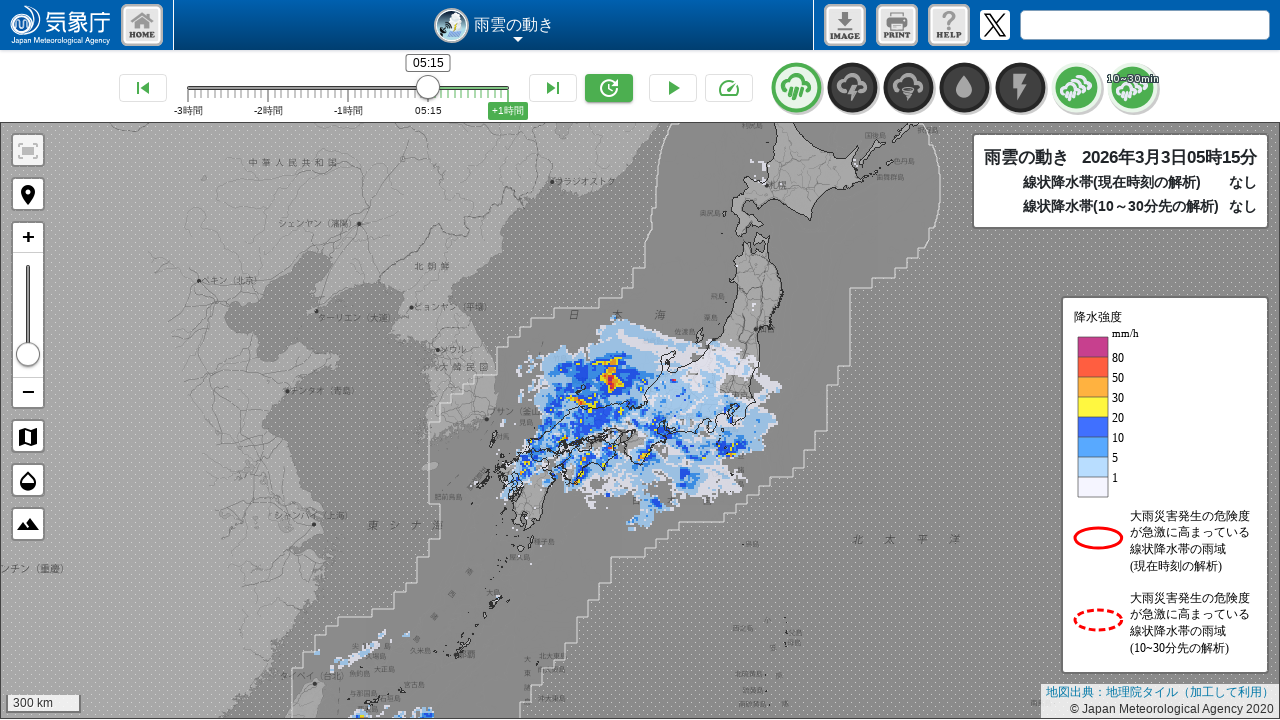

Clicked previous button (iteration 1/36) to navigate backward in time at (143, 88) on xpath=/html/body/div[2]/div[1]/div[3]/div[1]/button[1]
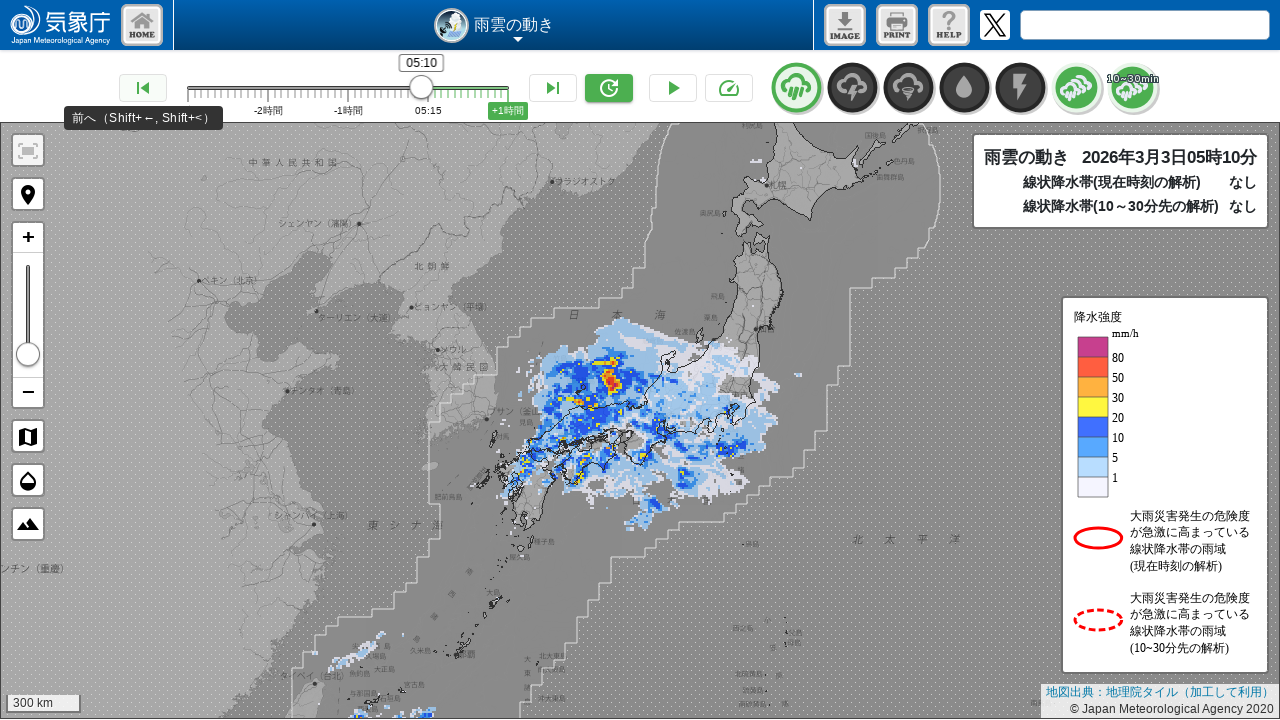

Waited 5 seconds for page to update after navigation (iteration 1/36)
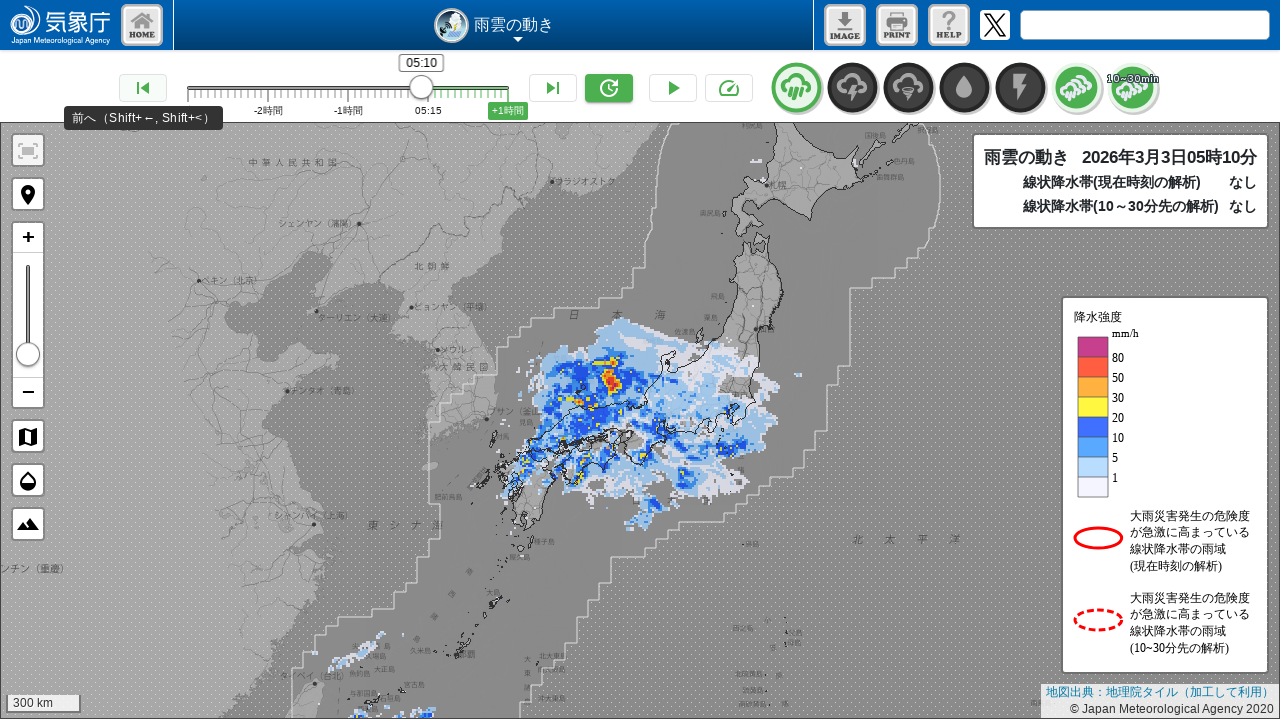

Verified selected time display element is visible (iteration 1/36)
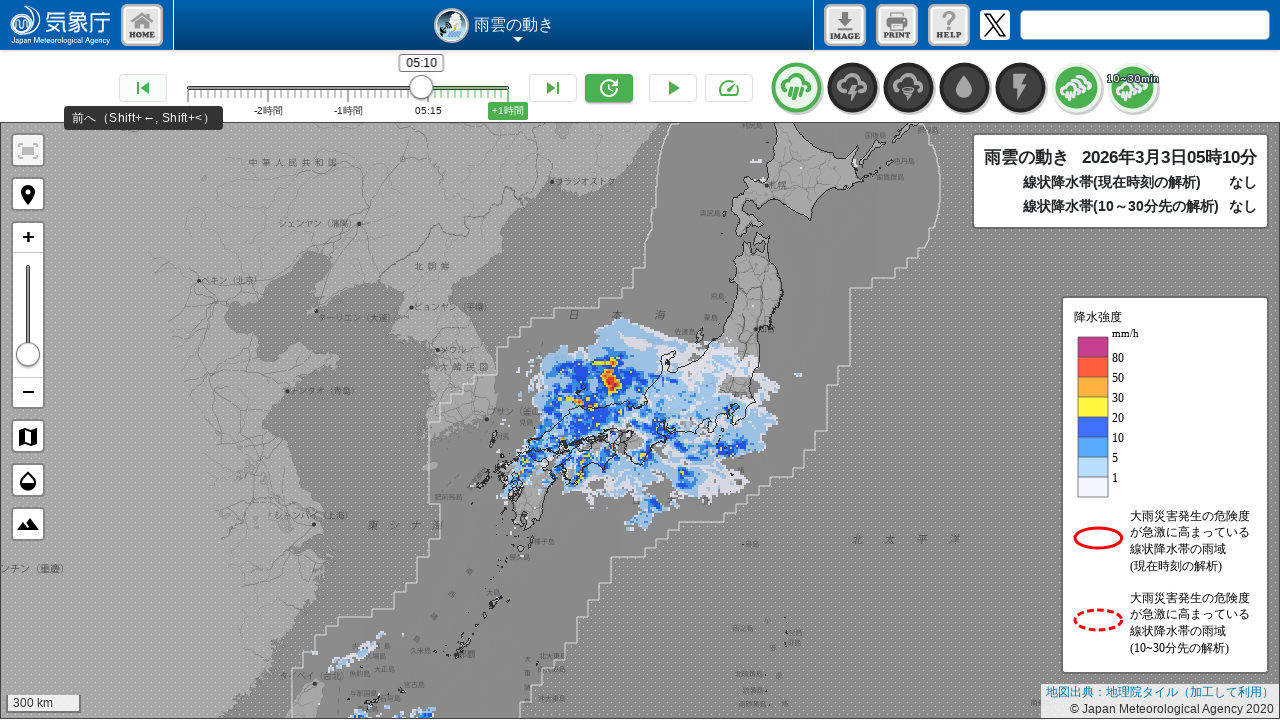

Verified selected date-time display element is visible (iteration 1/36)
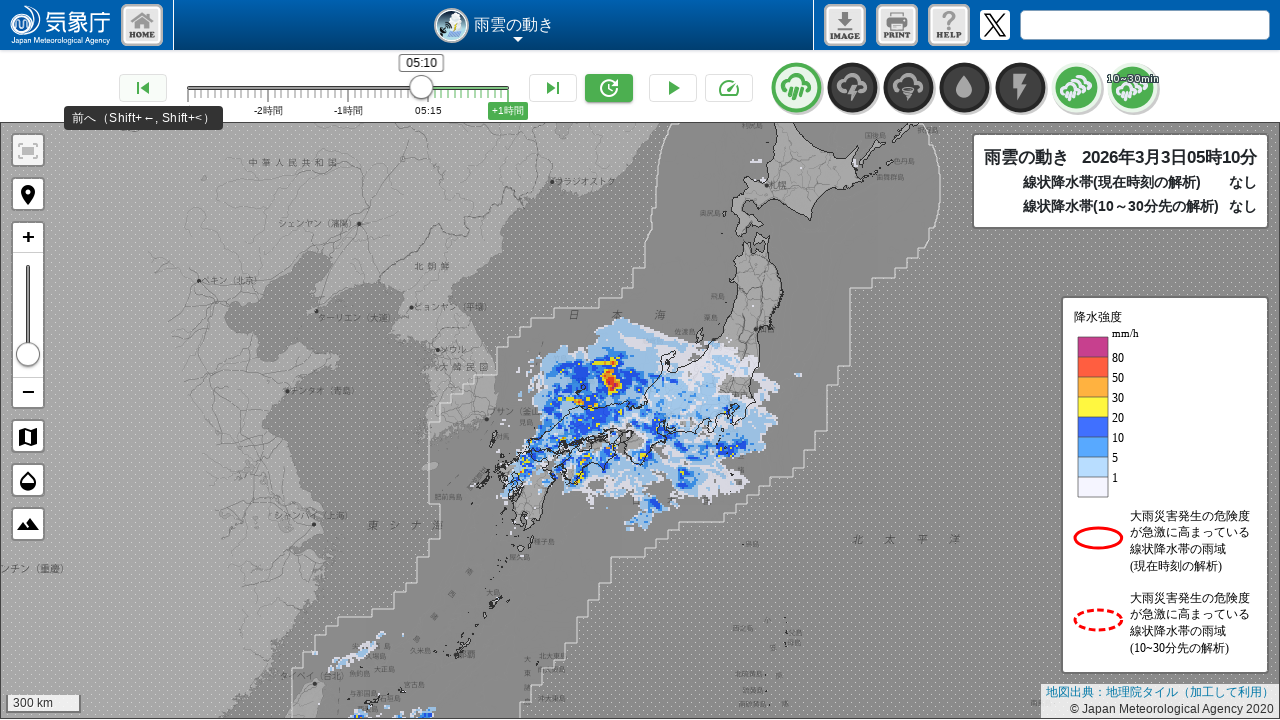

Clicked previous button (iteration 2/36) to navigate backward in time at (143, 88) on xpath=/html/body/div[2]/div[1]/div[3]/div[1]/button[1]
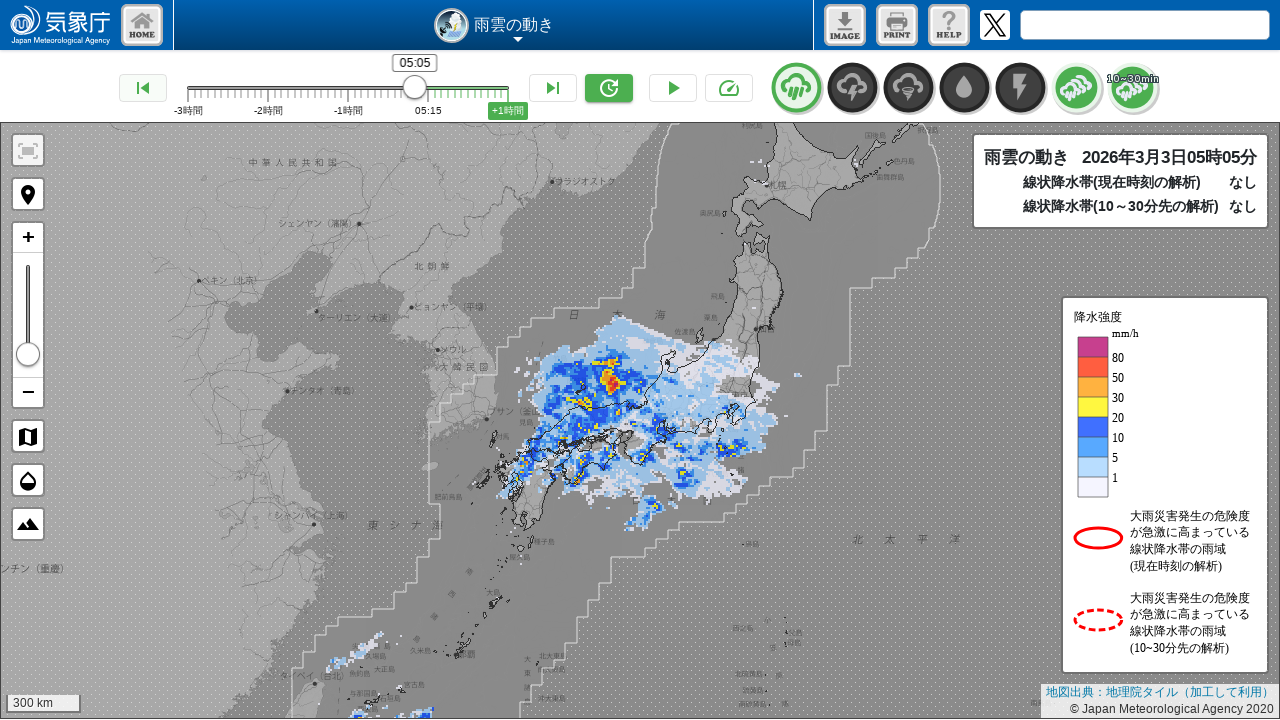

Waited 5 seconds for page to update after navigation (iteration 2/36)
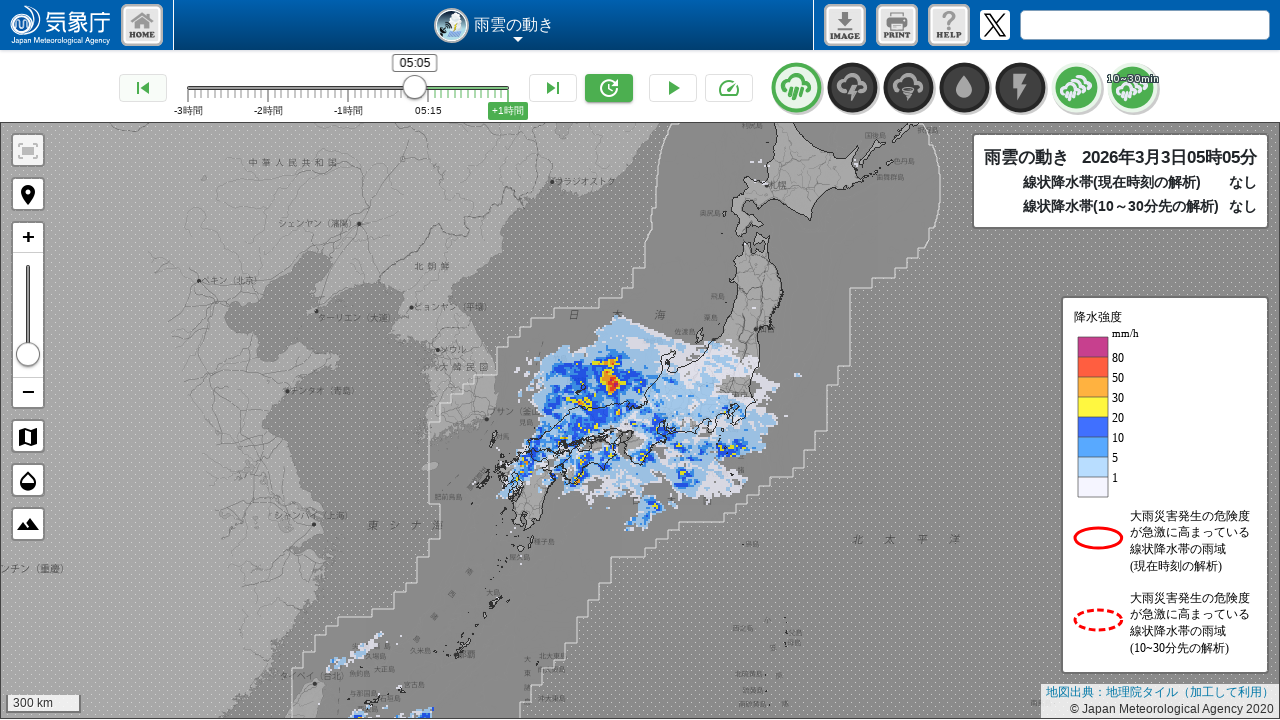

Verified selected time display element is visible (iteration 2/36)
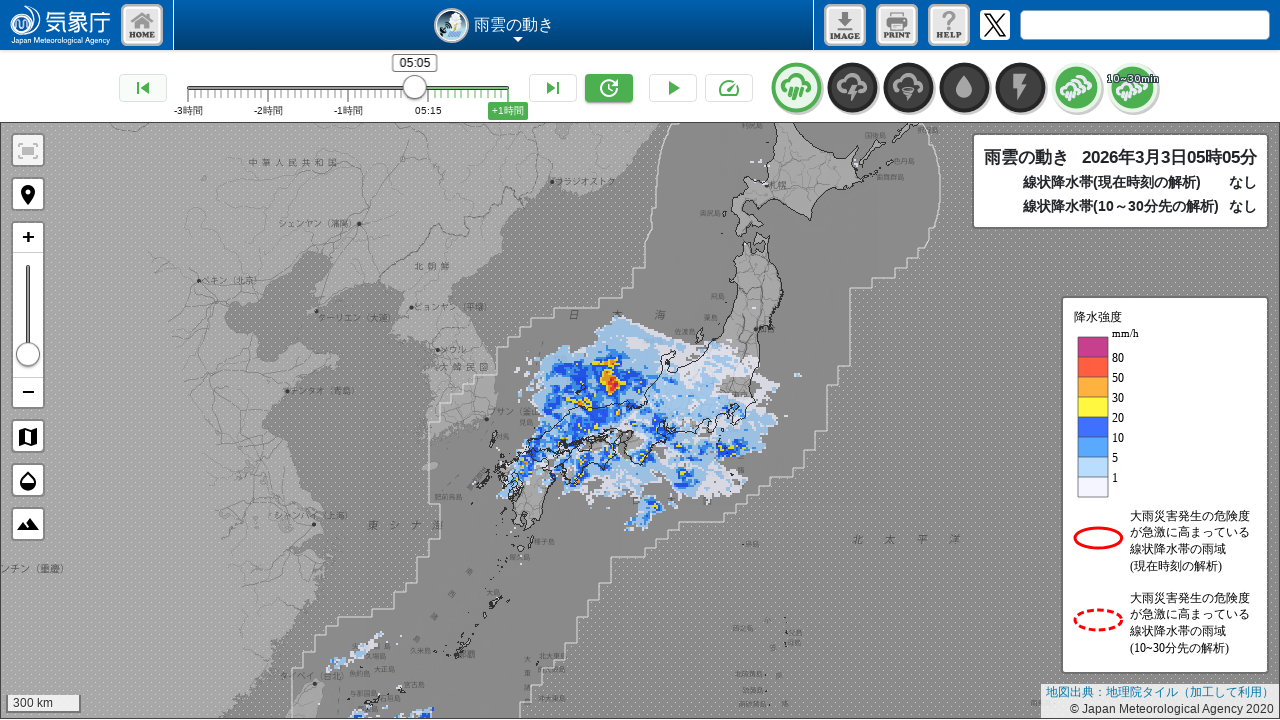

Verified selected date-time display element is visible (iteration 2/36)
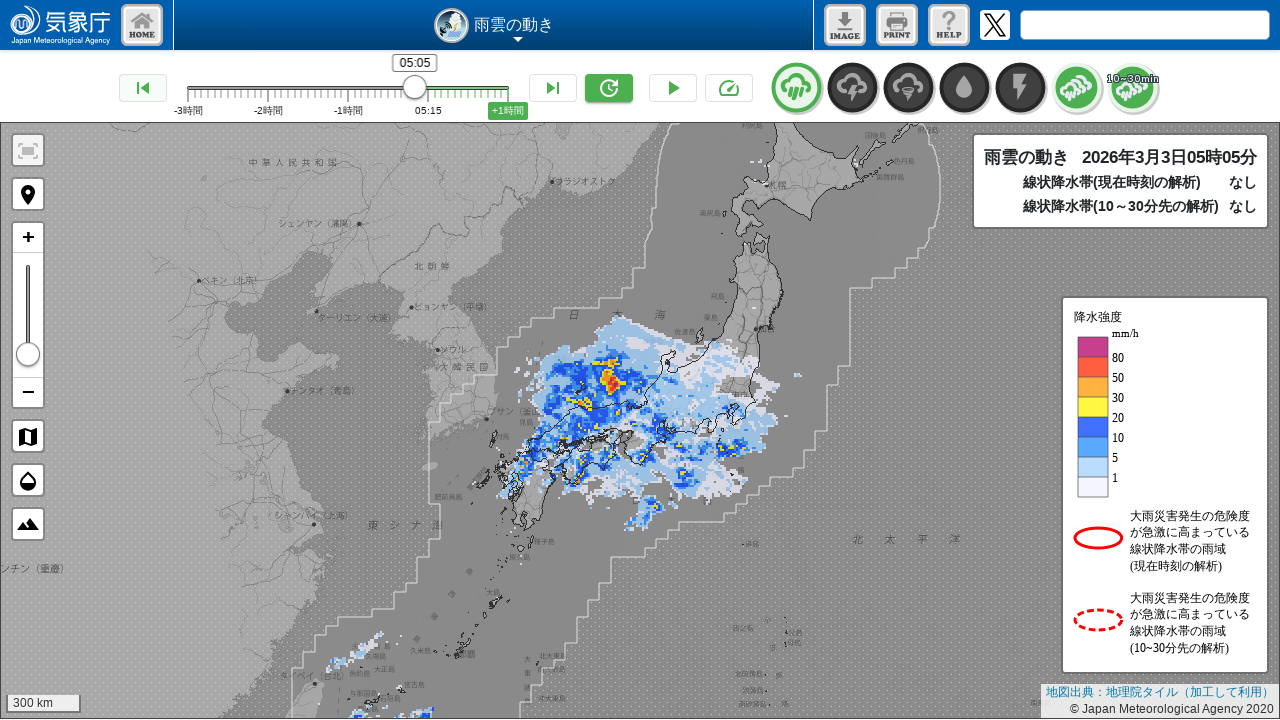

Clicked previous button (iteration 3/36) to navigate backward in time at (143, 88) on xpath=/html/body/div[2]/div[1]/div[3]/div[1]/button[1]
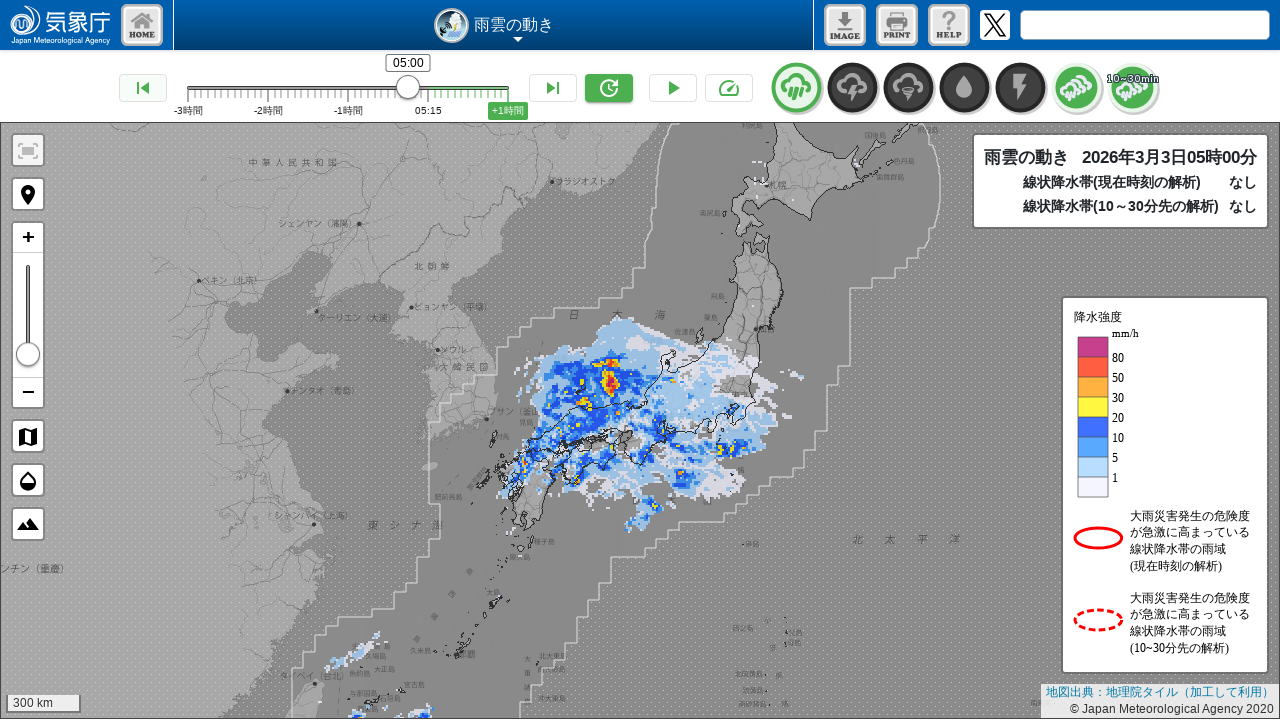

Waited 5 seconds for page to update after navigation (iteration 3/36)
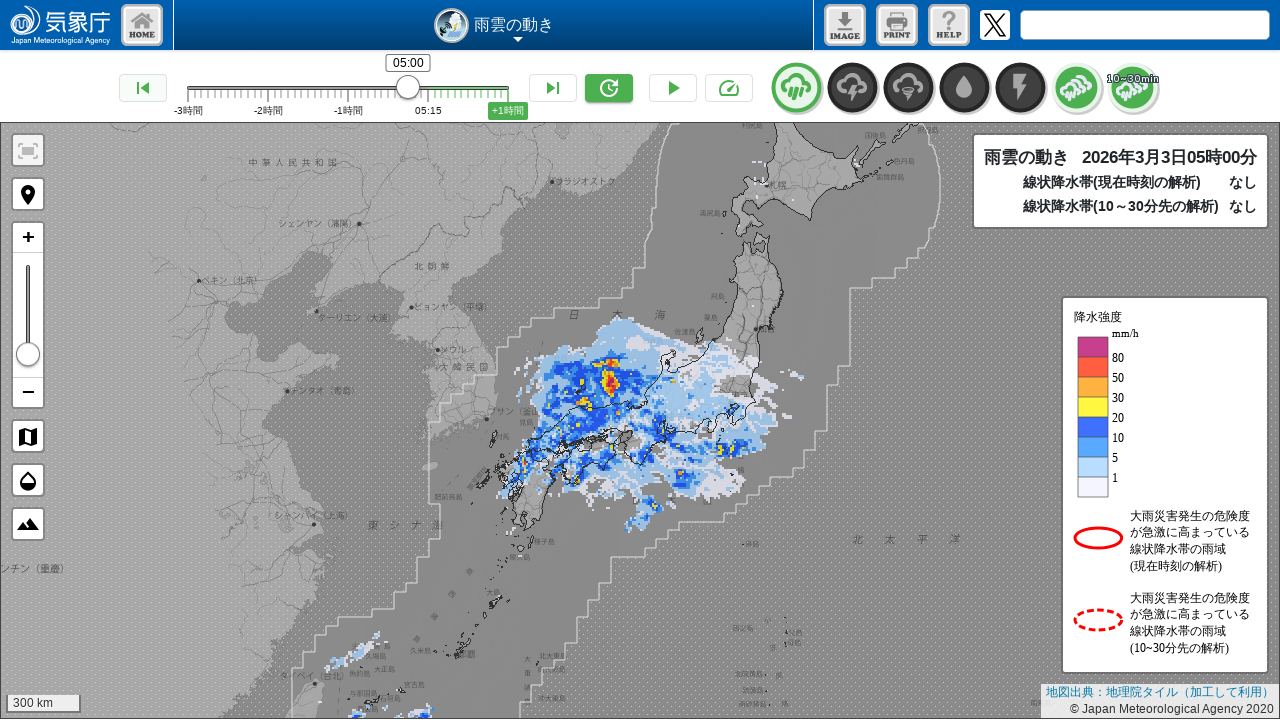

Verified selected time display element is visible (iteration 3/36)
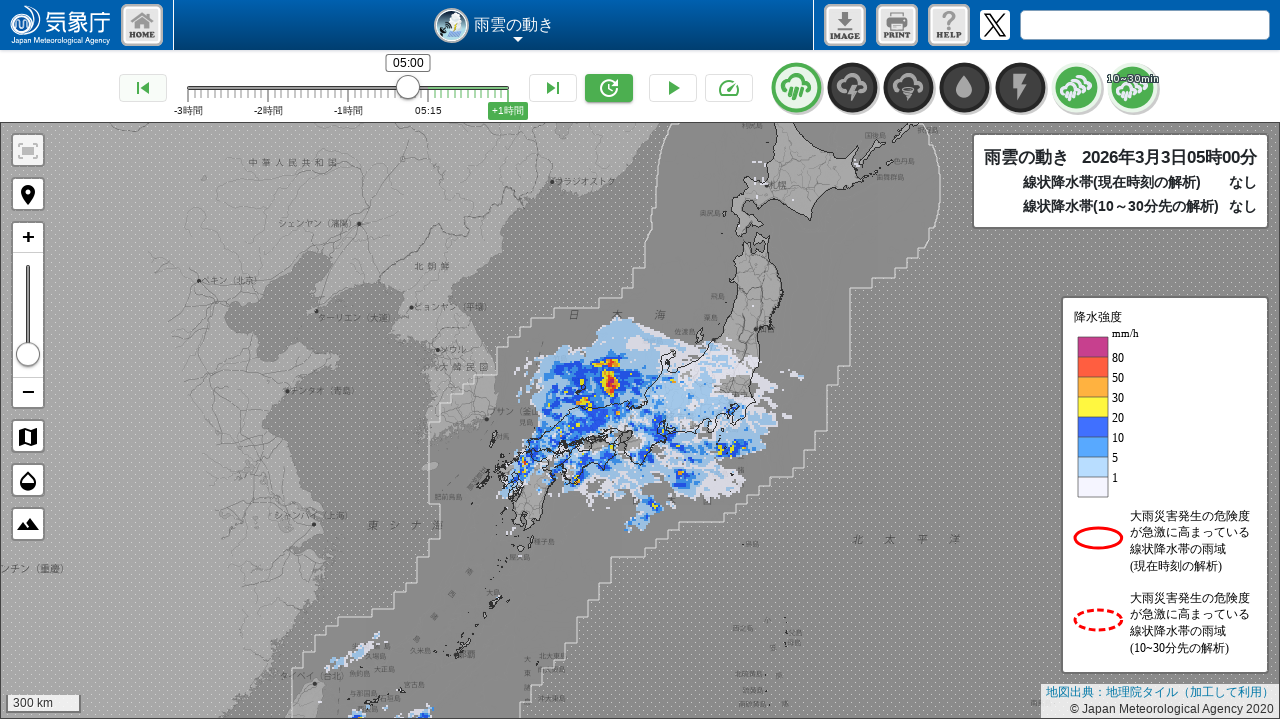

Verified selected date-time display element is visible (iteration 3/36)
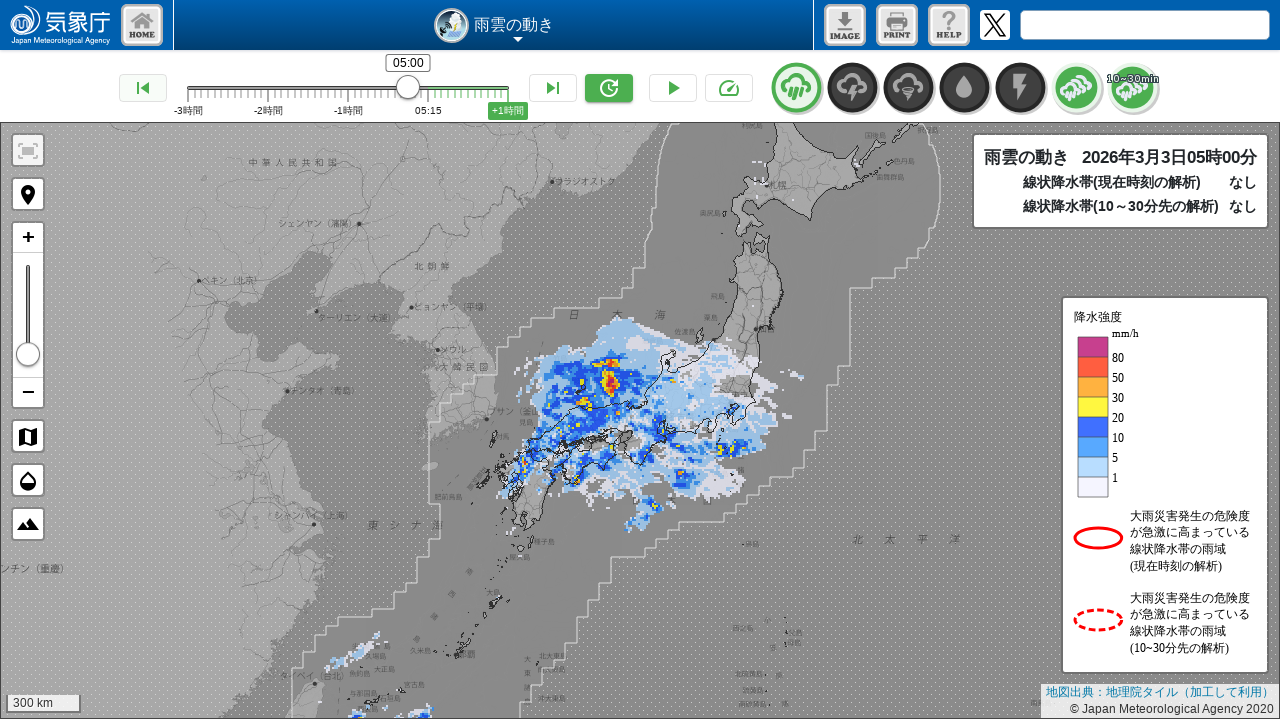

Clicked previous button (iteration 4/36) to navigate backward in time at (143, 88) on xpath=/html/body/div[2]/div[1]/div[3]/div[1]/button[1]
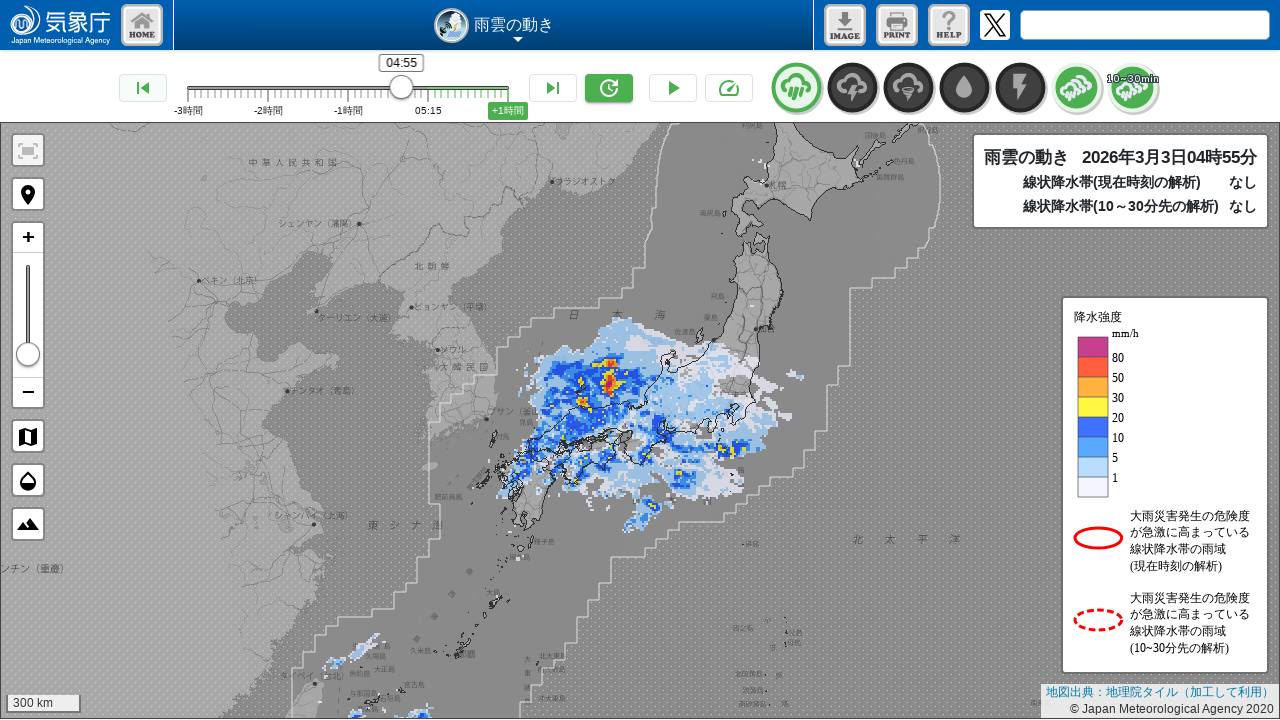

Waited 5 seconds for page to update after navigation (iteration 4/36)
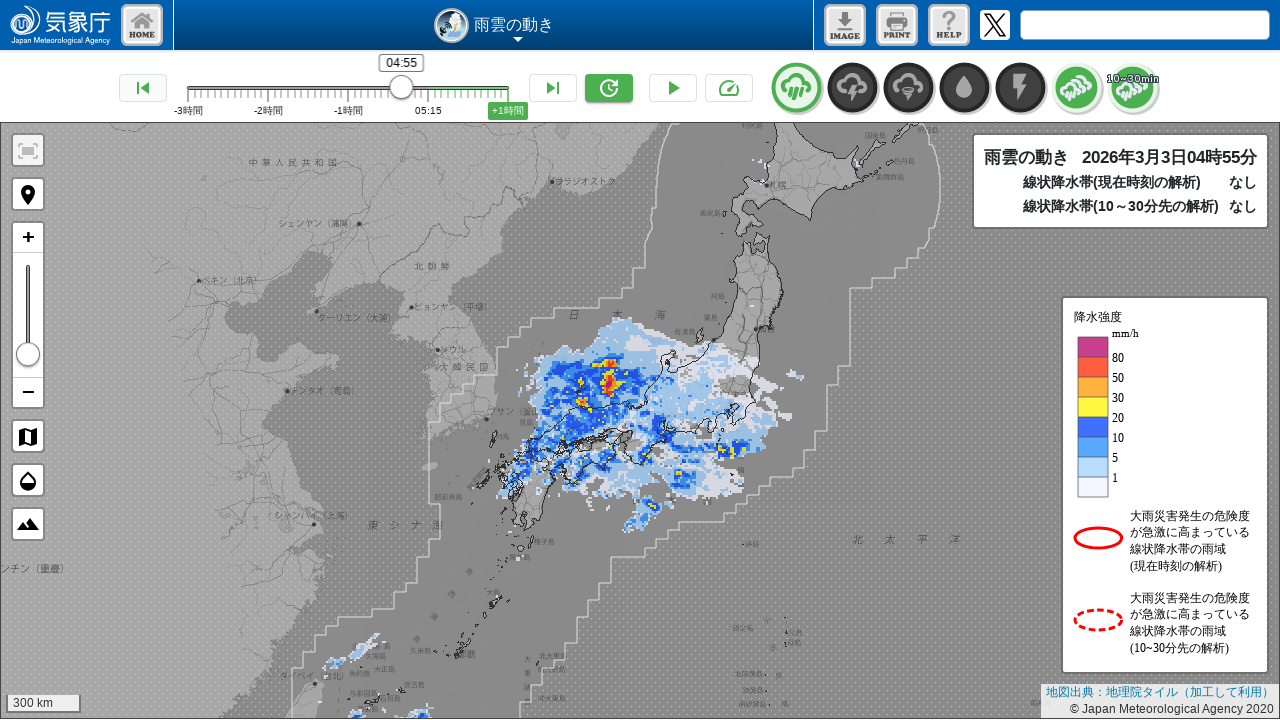

Verified selected time display element is visible (iteration 4/36)
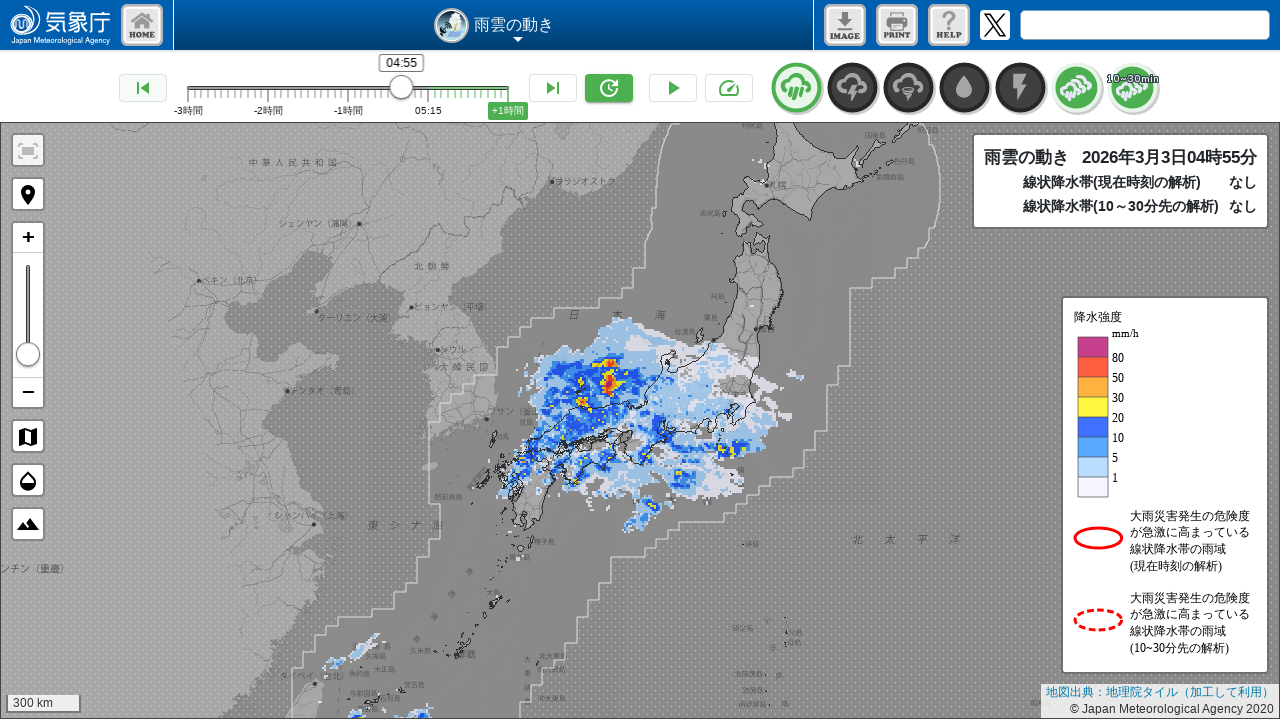

Verified selected date-time display element is visible (iteration 4/36)
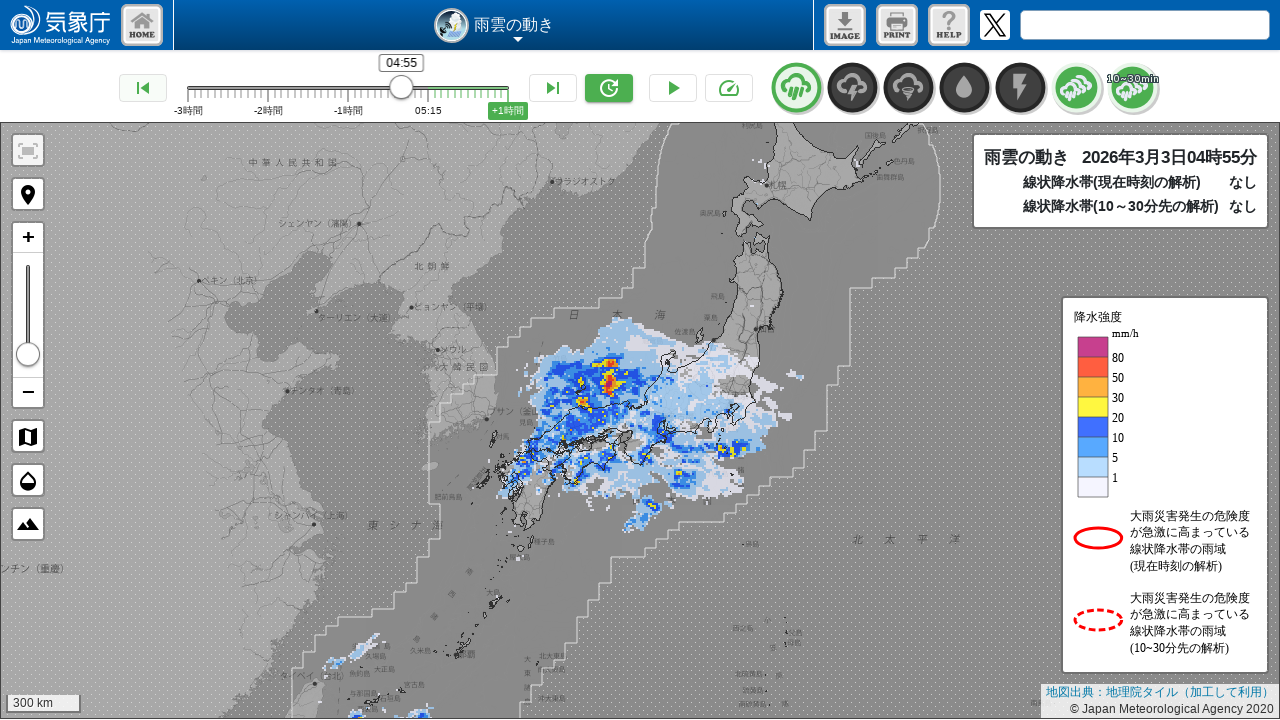

Clicked previous button (iteration 5/36) to navigate backward in time at (143, 88) on xpath=/html/body/div[2]/div[1]/div[3]/div[1]/button[1]
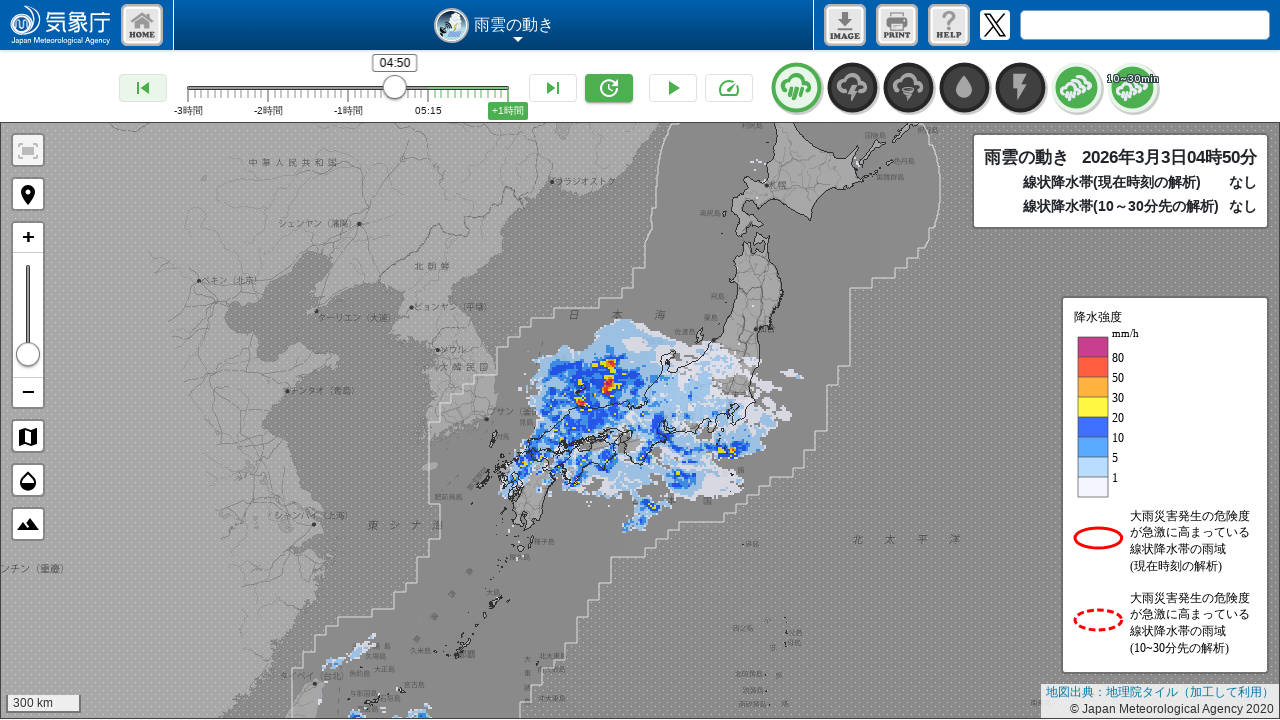

Waited 5 seconds for page to update after navigation (iteration 5/36)
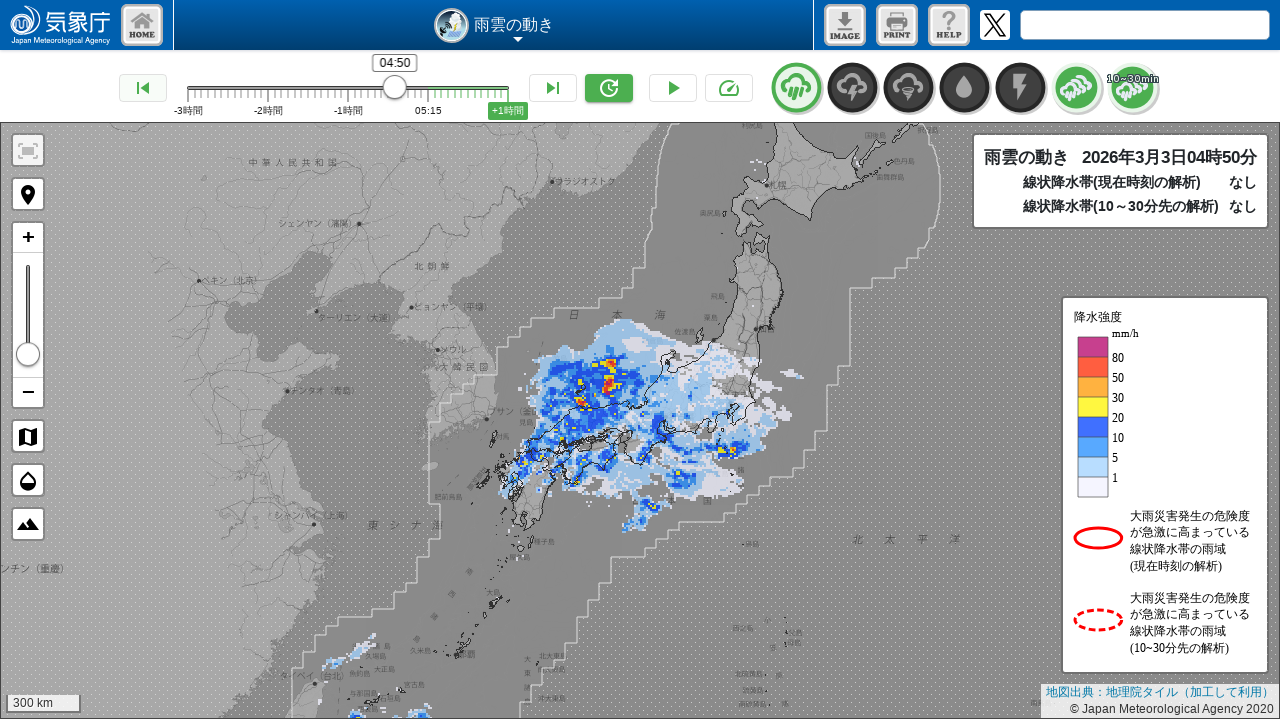

Verified selected time display element is visible (iteration 5/36)
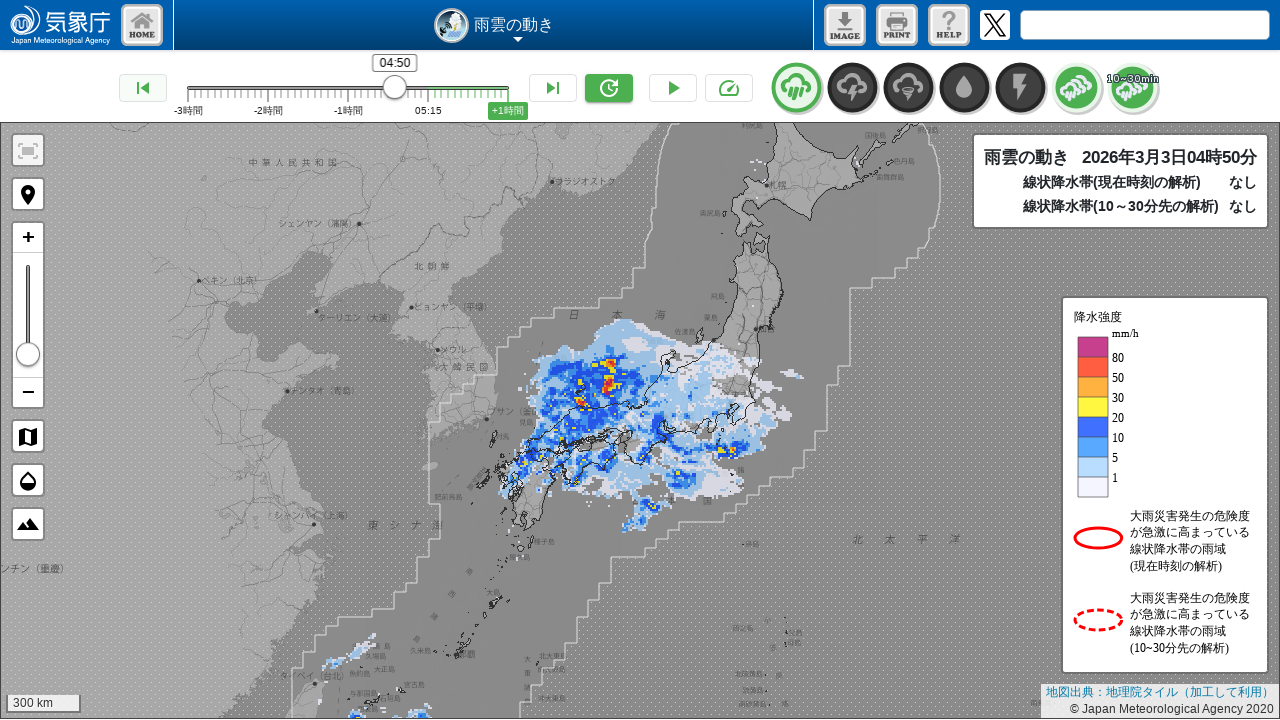

Verified selected date-time display element is visible (iteration 5/36)
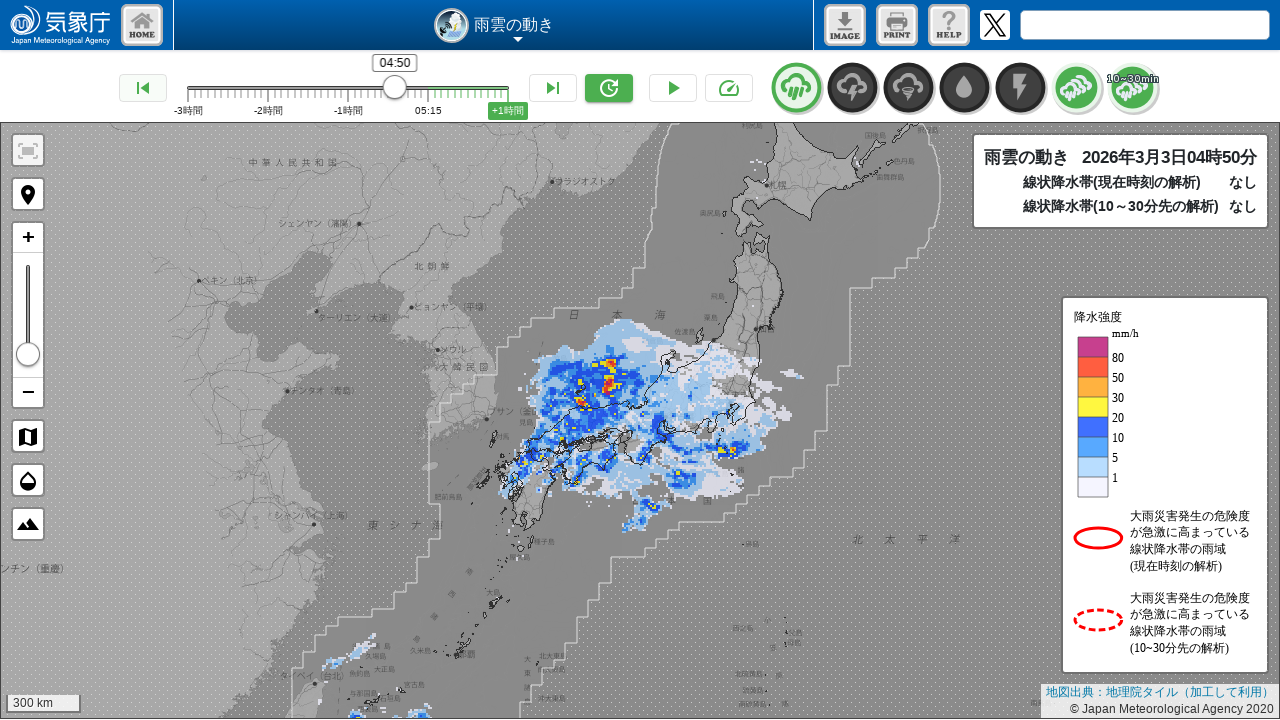

Clicked previous button (iteration 6/36) to navigate backward in time at (143, 88) on xpath=/html/body/div[2]/div[1]/div[3]/div[1]/button[1]
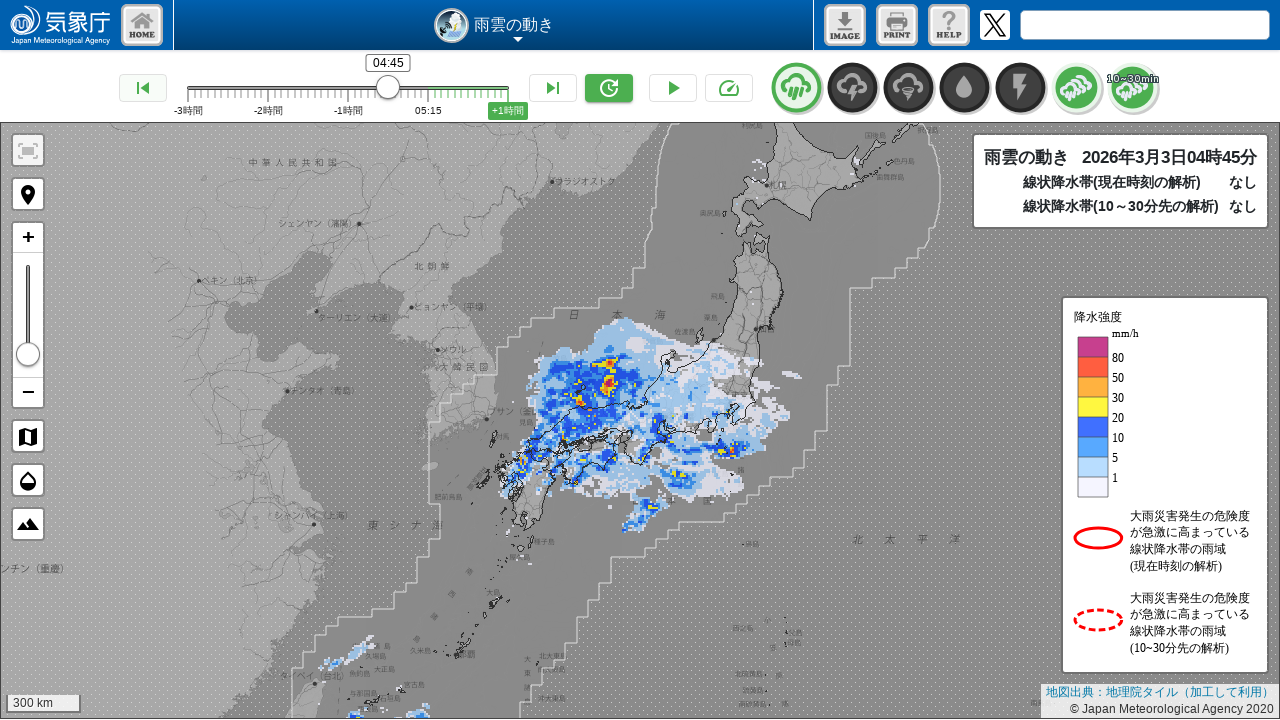

Waited 5 seconds for page to update after navigation (iteration 6/36)
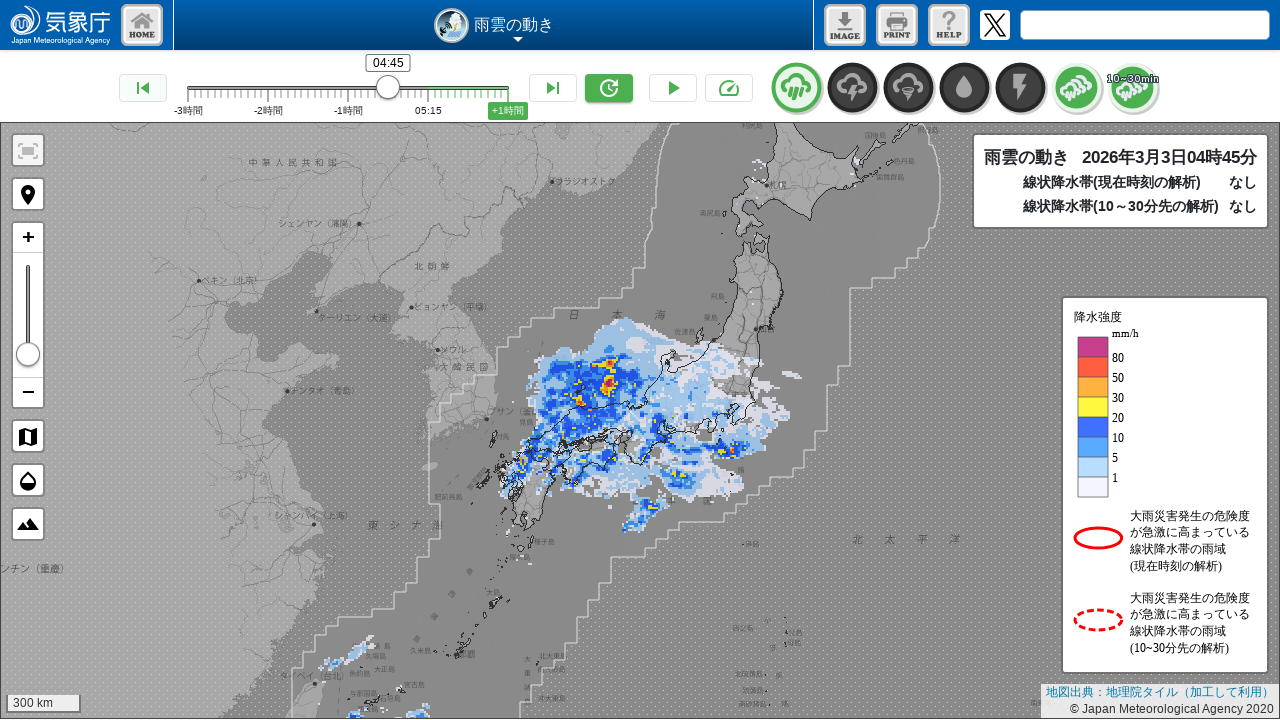

Verified selected time display element is visible (iteration 6/36)
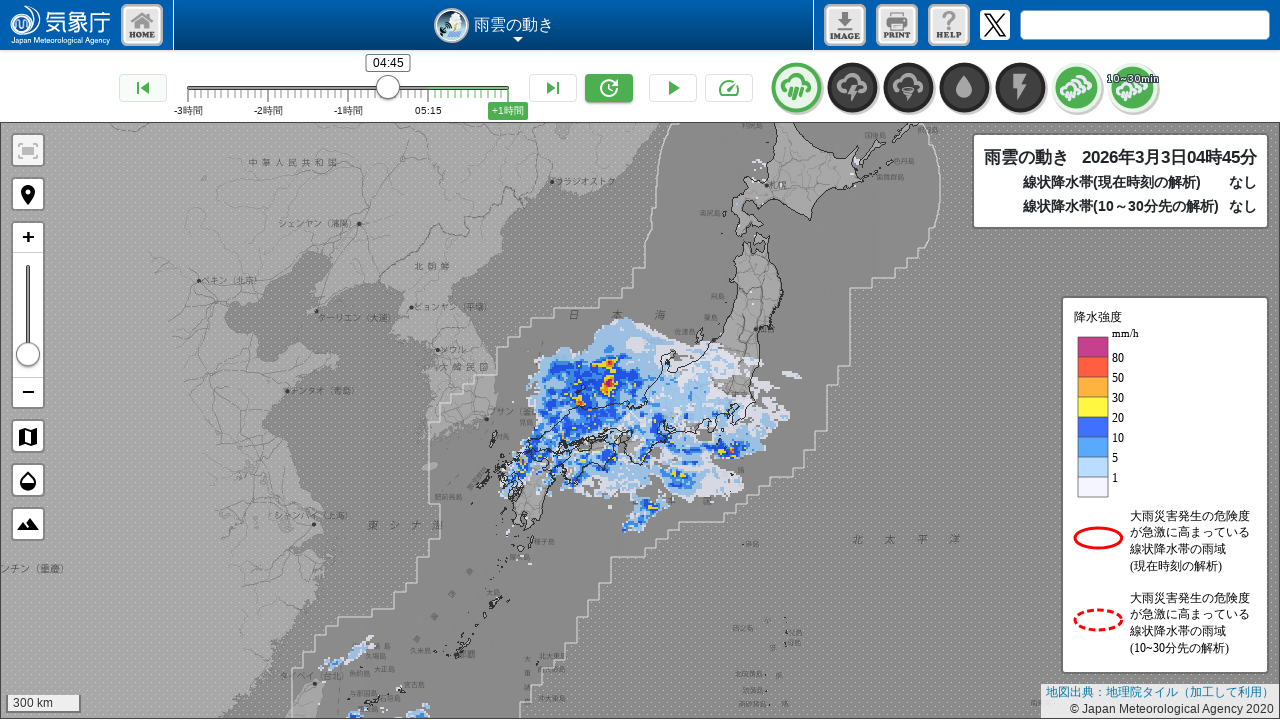

Verified selected date-time display element is visible (iteration 6/36)
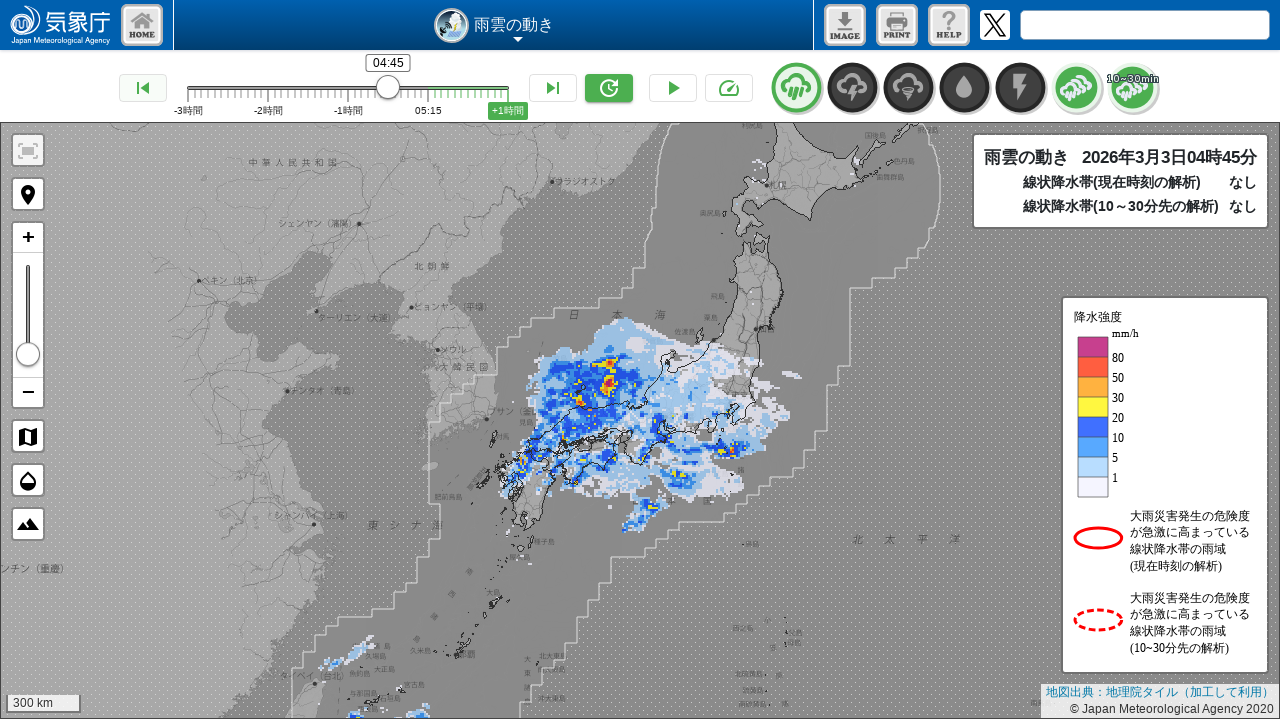

Clicked previous button (iteration 7/36) to navigate backward in time at (143, 88) on xpath=/html/body/div[2]/div[1]/div[3]/div[1]/button[1]
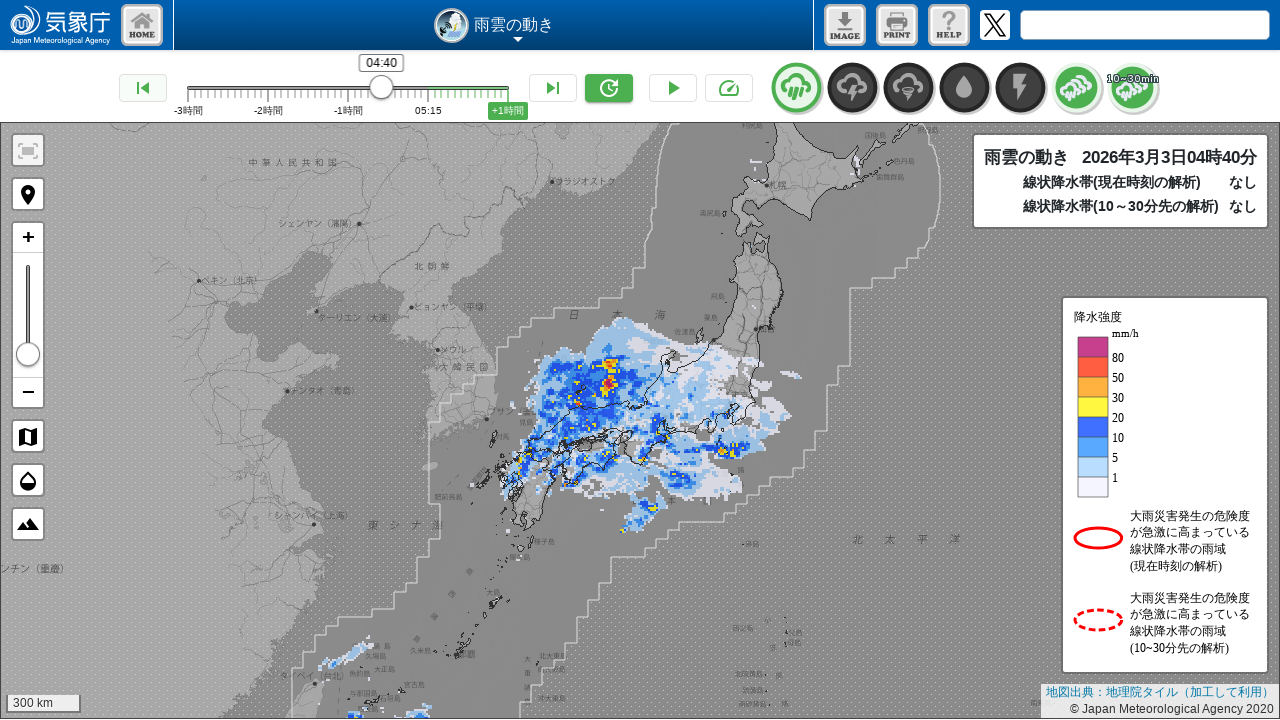

Waited 5 seconds for page to update after navigation (iteration 7/36)
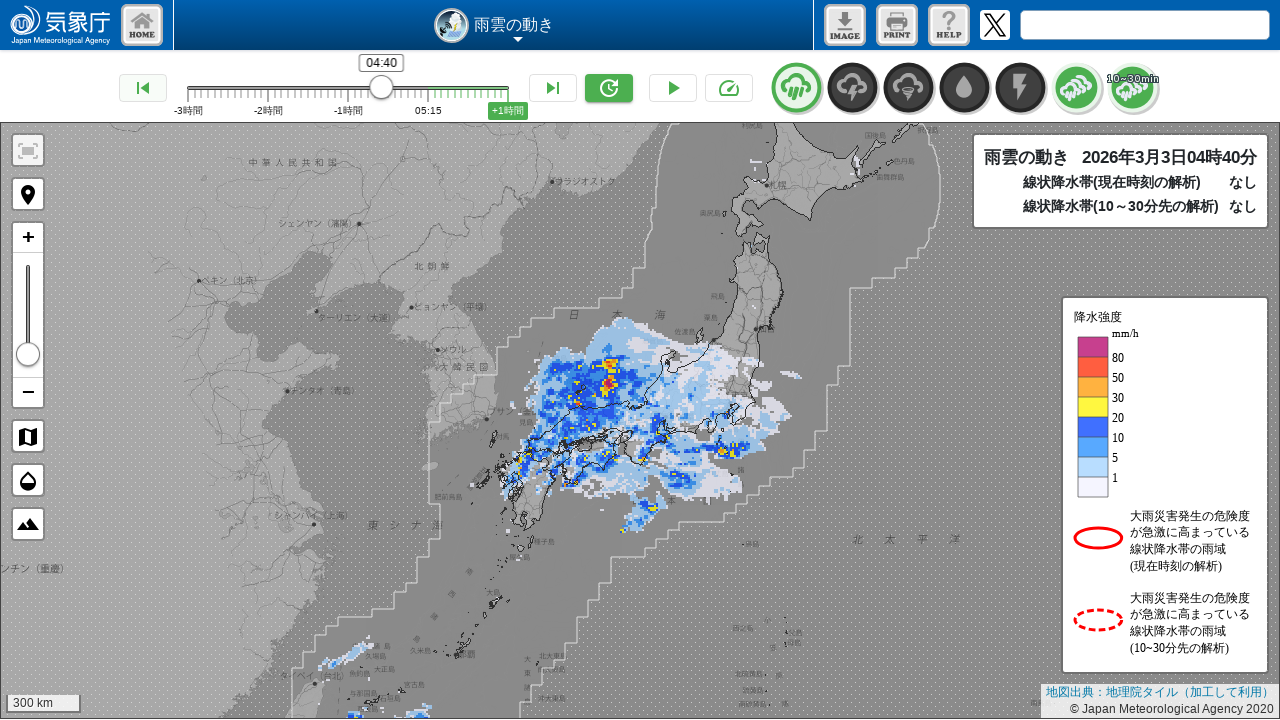

Verified selected time display element is visible (iteration 7/36)
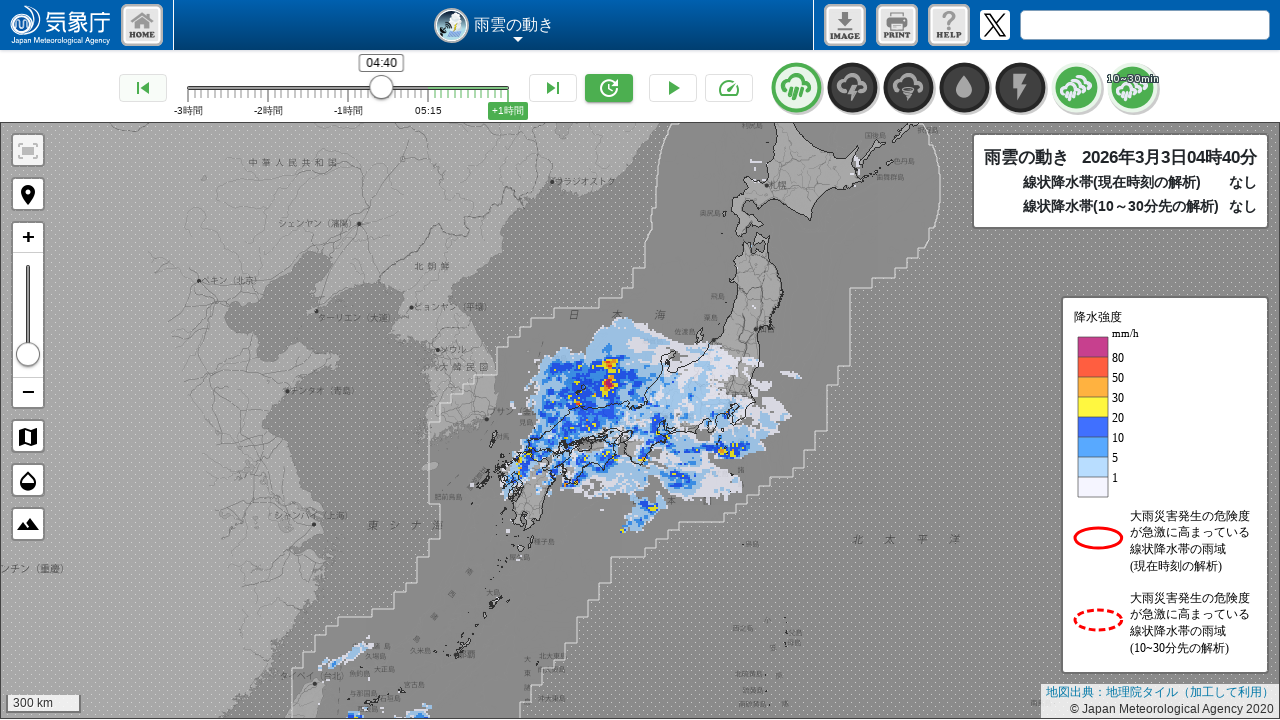

Verified selected date-time display element is visible (iteration 7/36)
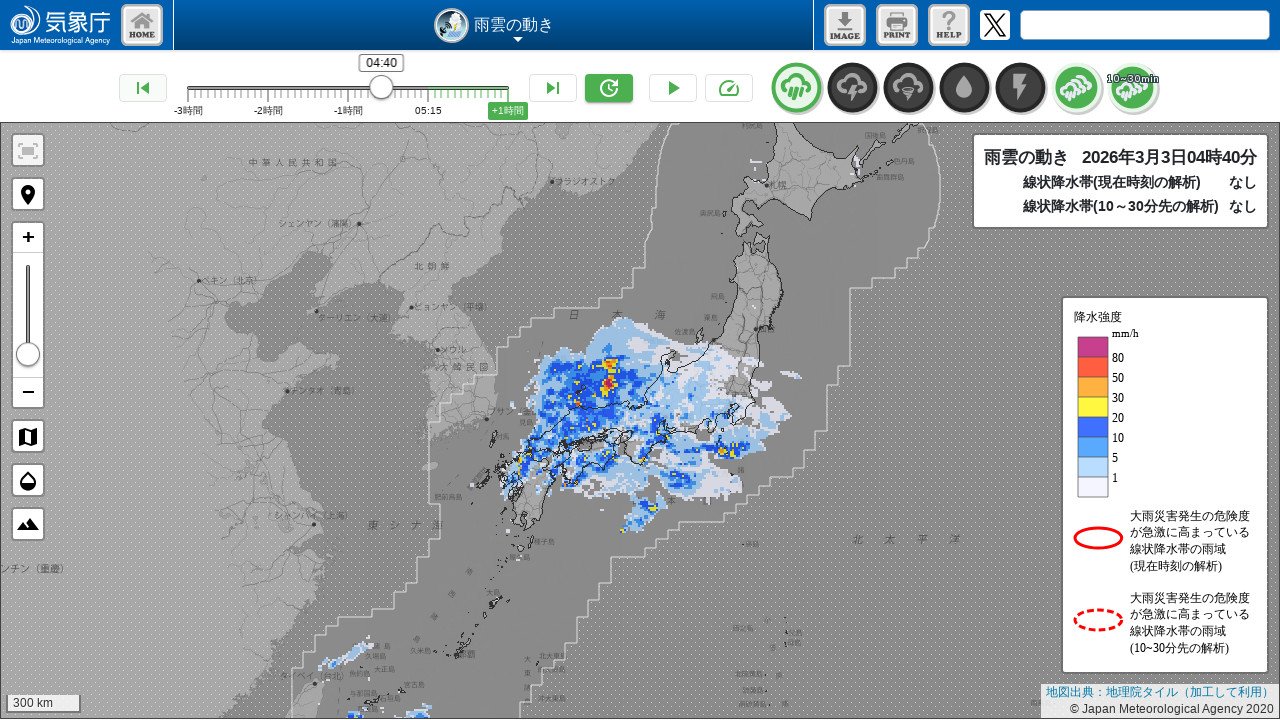

Clicked previous button (iteration 8/36) to navigate backward in time at (143, 88) on xpath=/html/body/div[2]/div[1]/div[3]/div[1]/button[1]
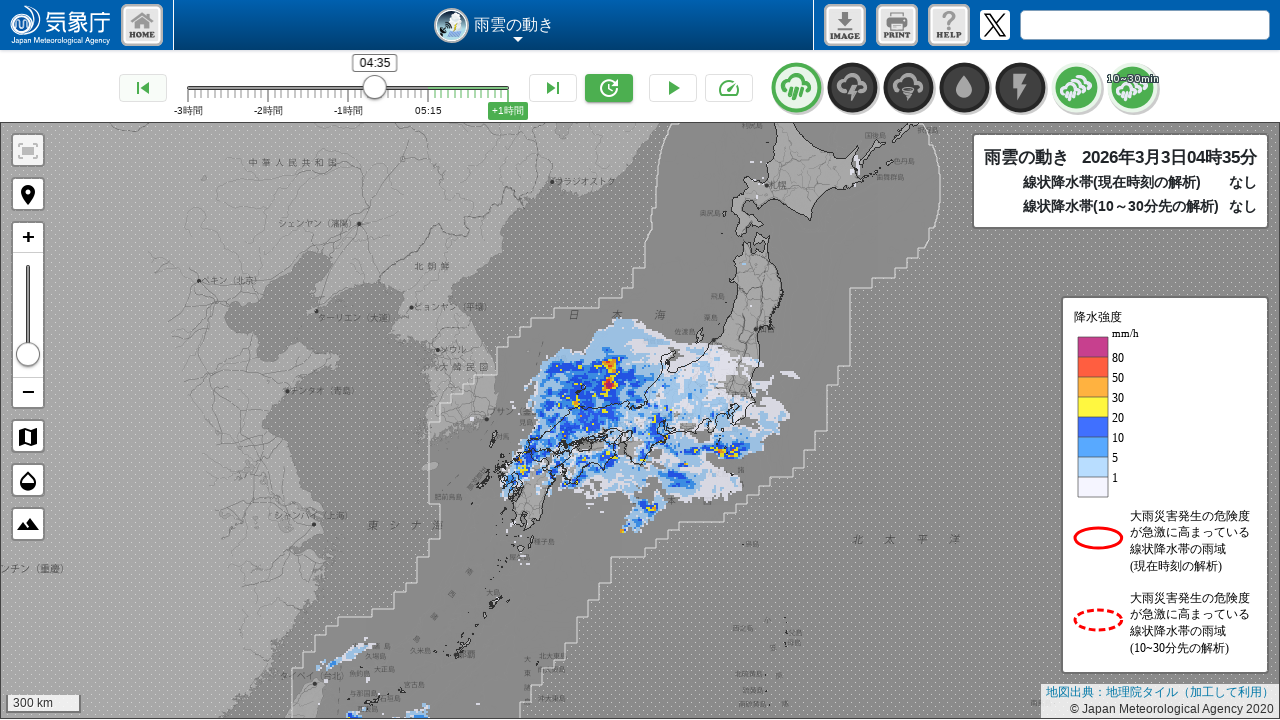

Waited 5 seconds for page to update after navigation (iteration 8/36)
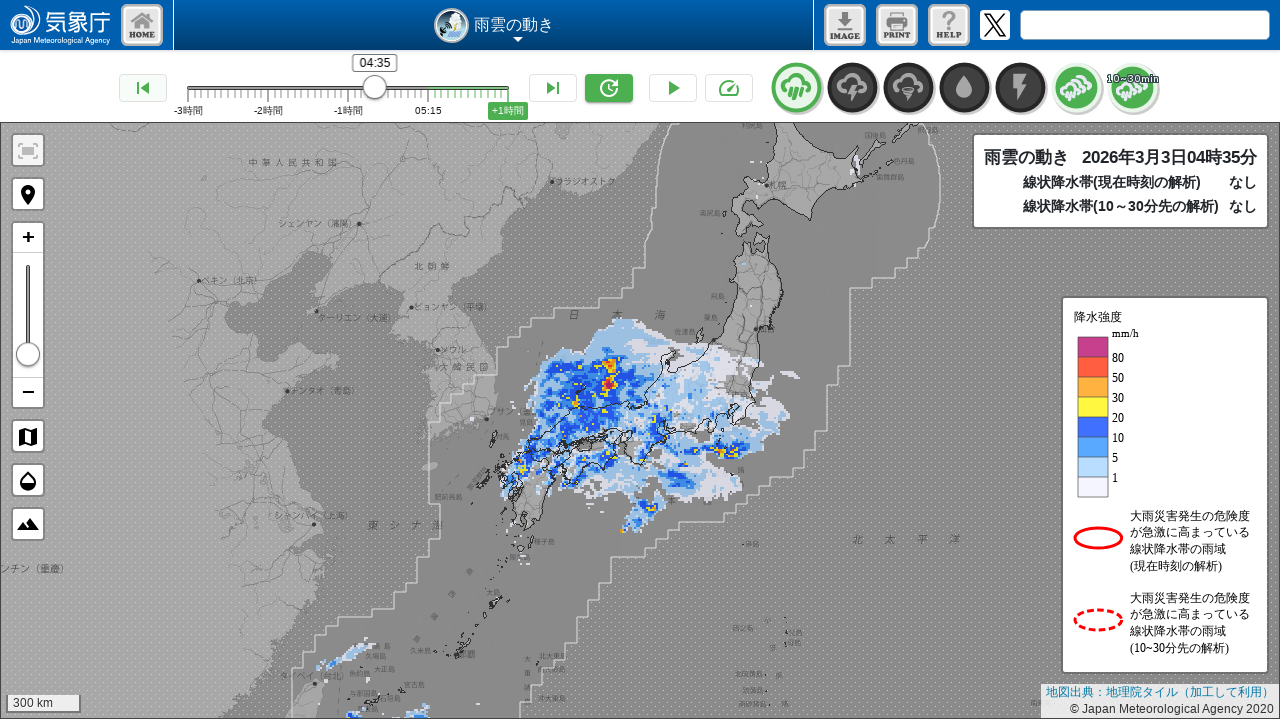

Verified selected time display element is visible (iteration 8/36)
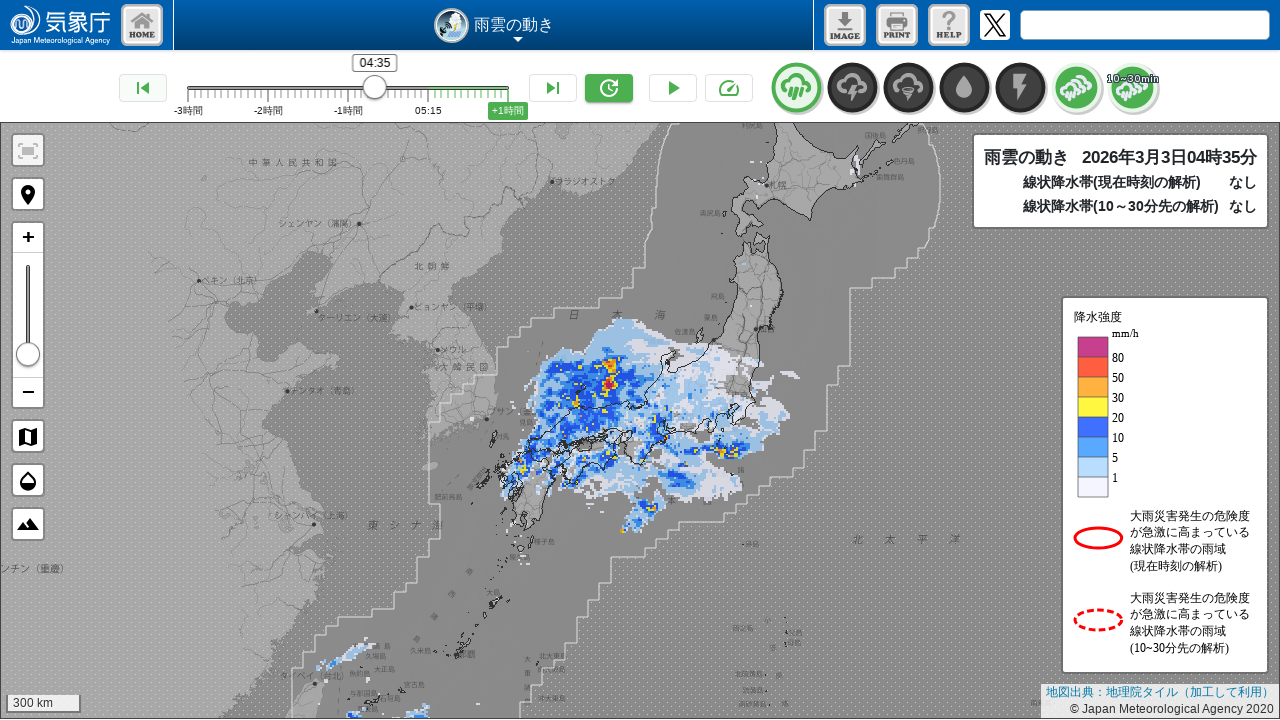

Verified selected date-time display element is visible (iteration 8/36)
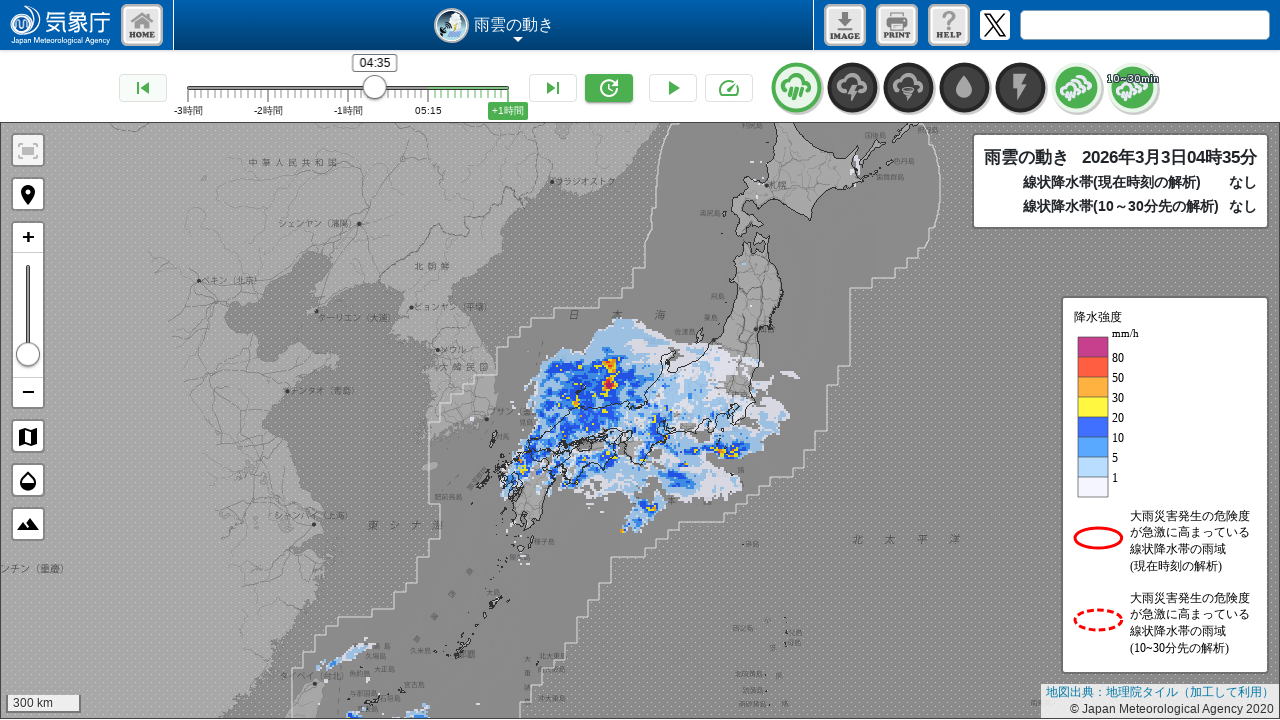

Clicked previous button (iteration 9/36) to navigate backward in time at (143, 88) on xpath=/html/body/div[2]/div[1]/div[3]/div[1]/button[1]
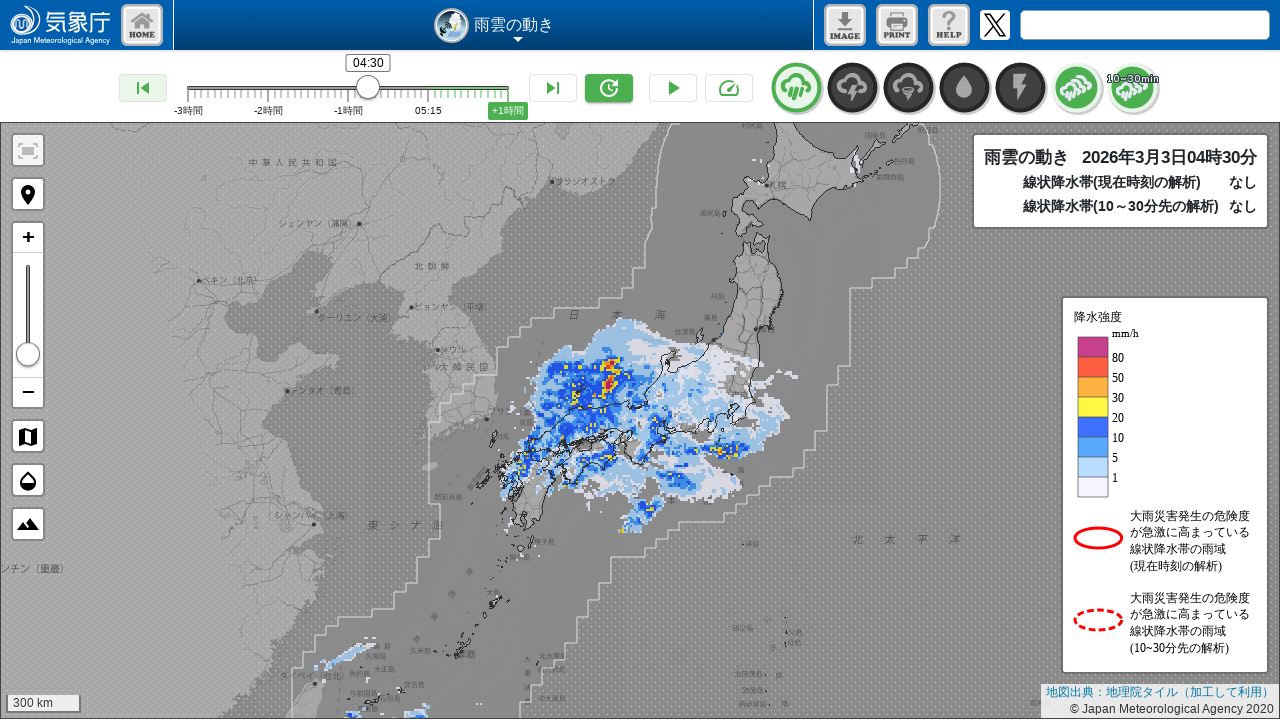

Waited 5 seconds for page to update after navigation (iteration 9/36)
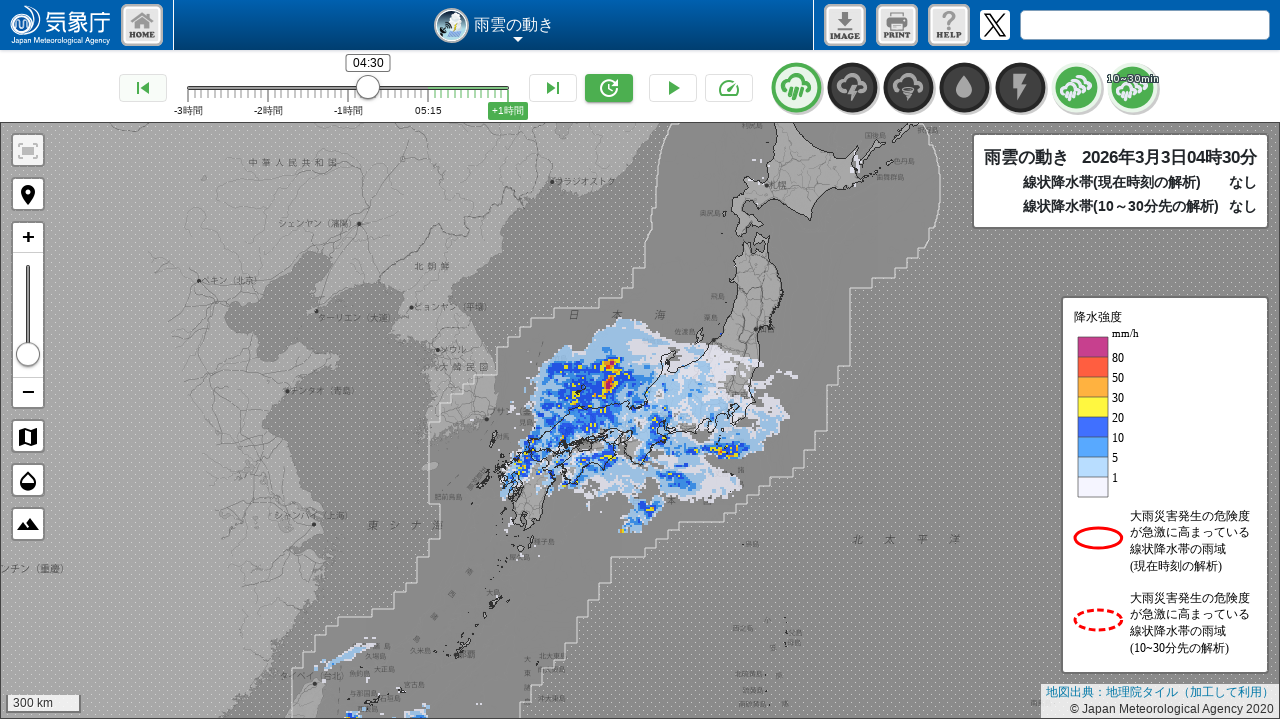

Verified selected time display element is visible (iteration 9/36)
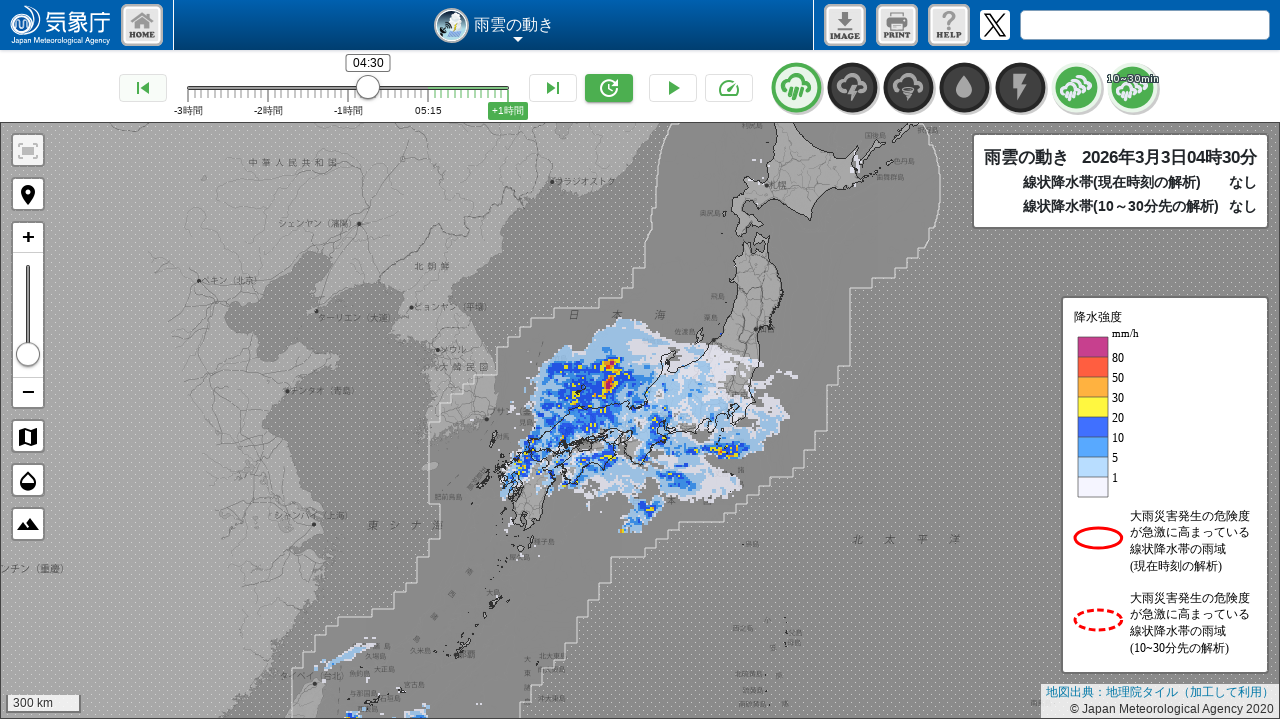

Verified selected date-time display element is visible (iteration 9/36)
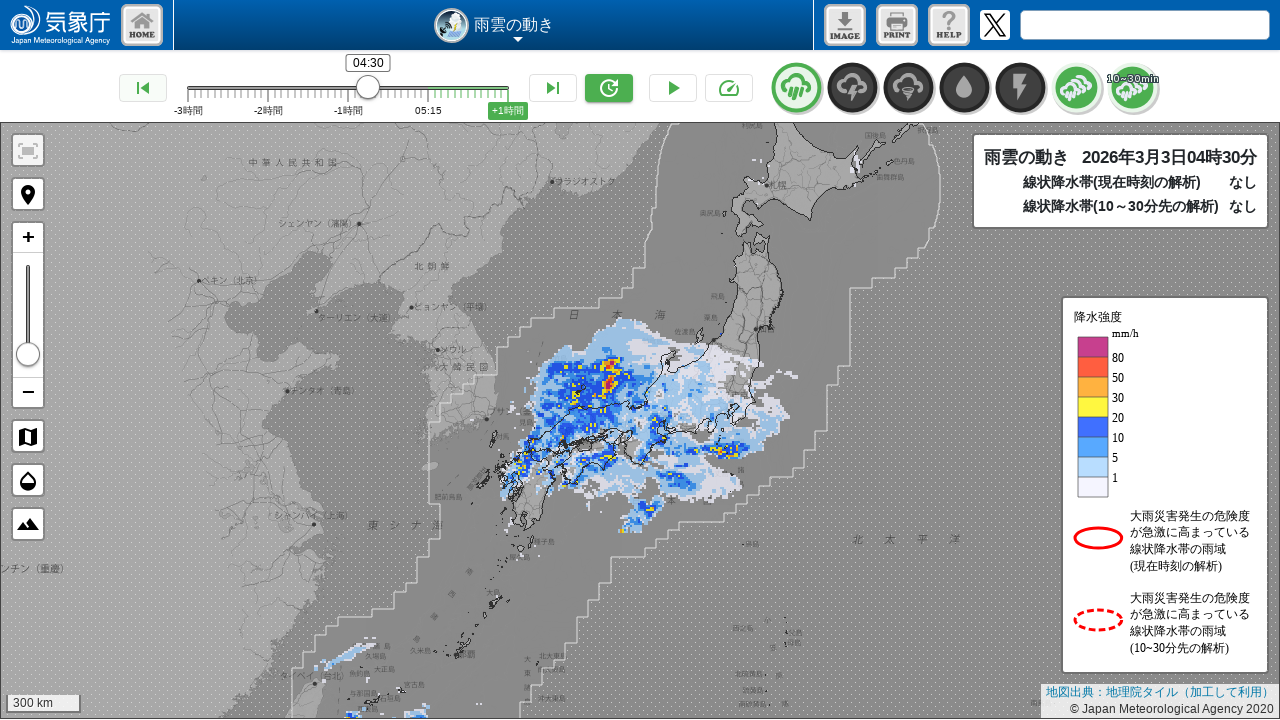

Clicked previous button (iteration 10/36) to navigate backward in time at (143, 88) on xpath=/html/body/div[2]/div[1]/div[3]/div[1]/button[1]
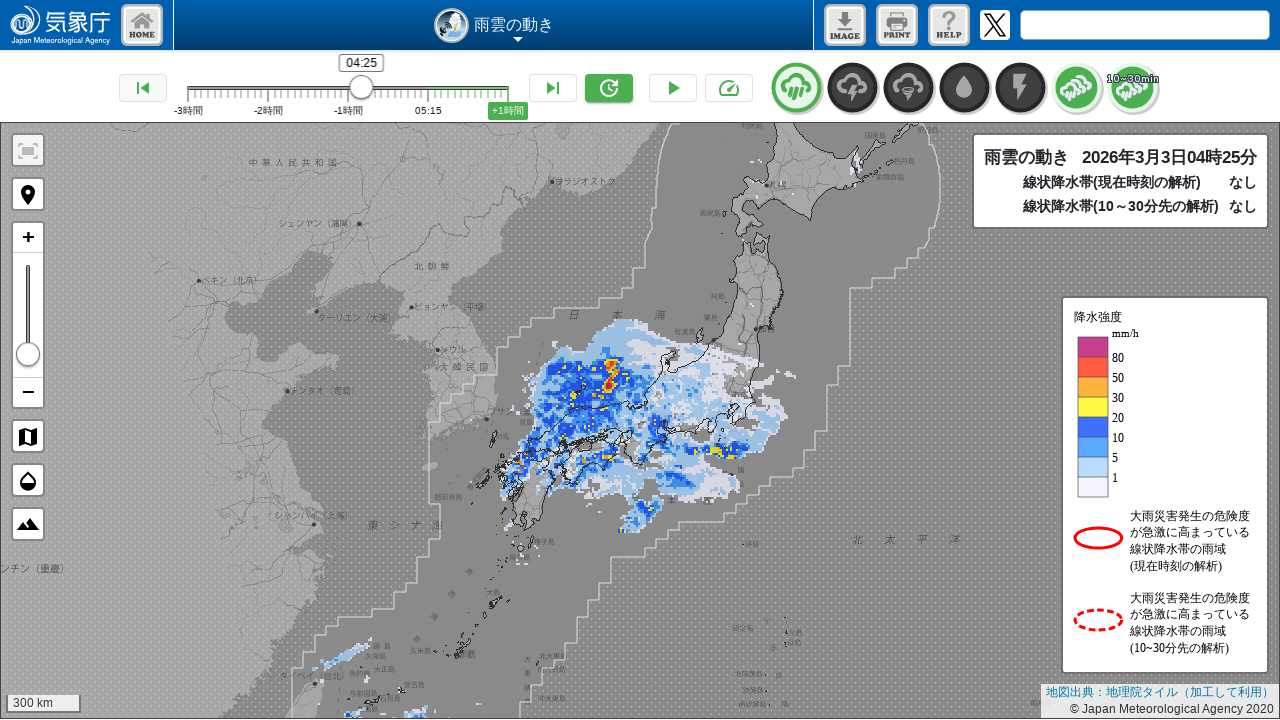

Waited 5 seconds for page to update after navigation (iteration 10/36)
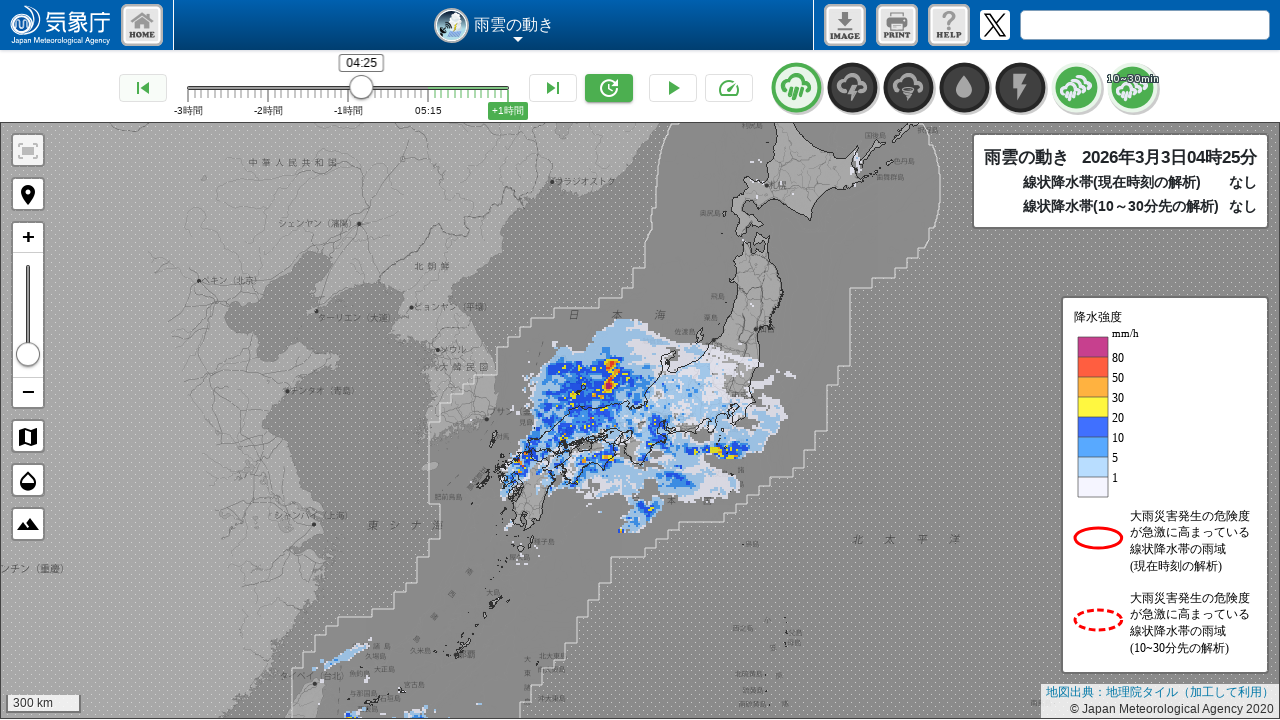

Verified selected time display element is visible (iteration 10/36)
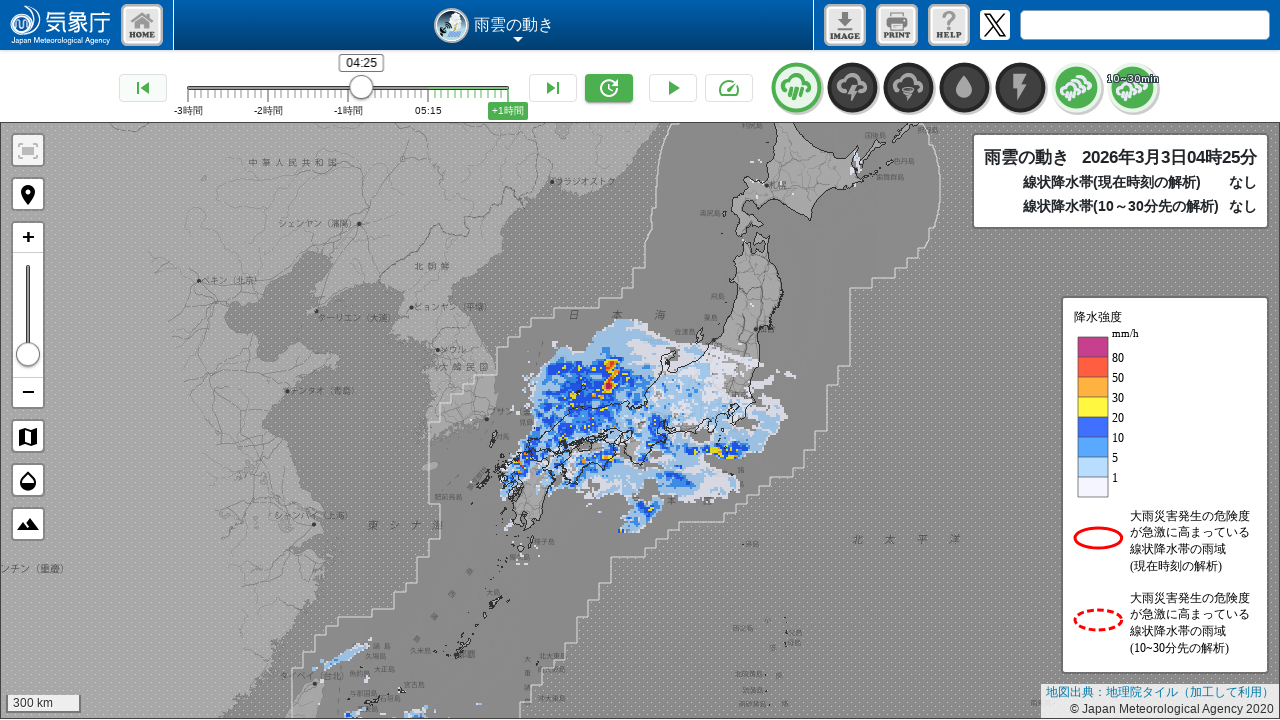

Verified selected date-time display element is visible (iteration 10/36)
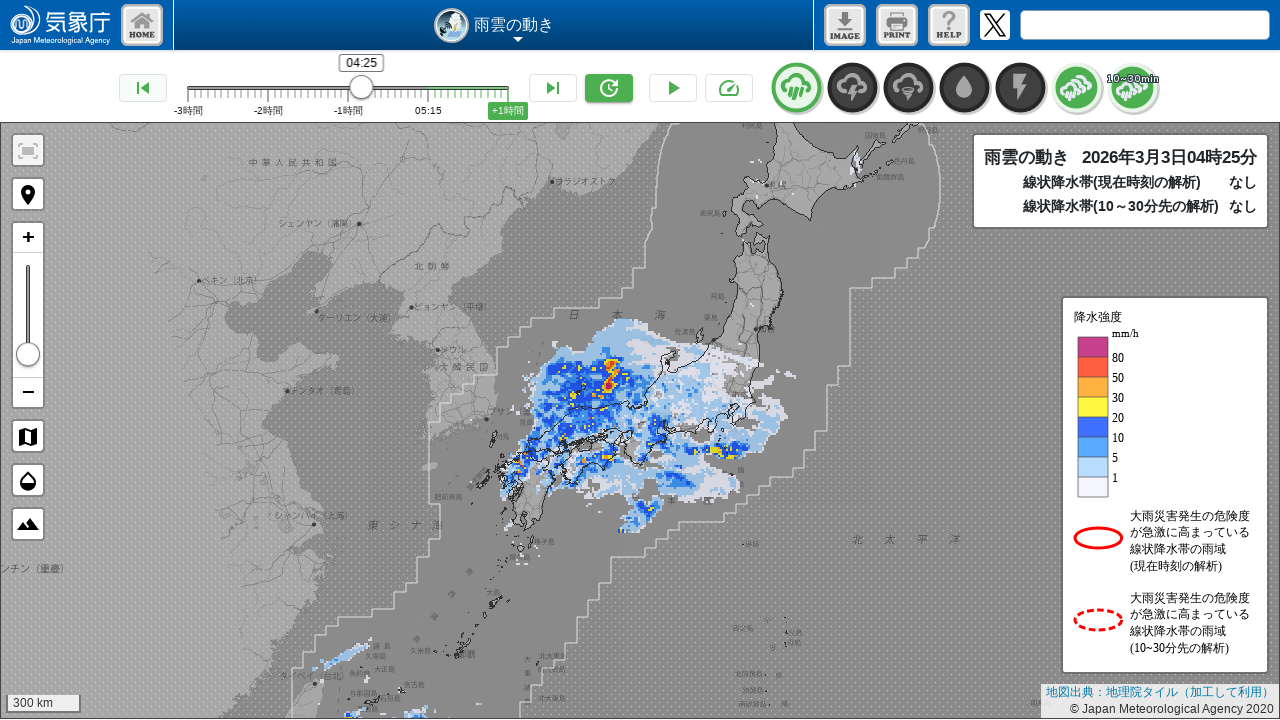

Clicked previous button (iteration 11/36) to navigate backward in time at (143, 88) on xpath=/html/body/div[2]/div[1]/div[3]/div[1]/button[1]
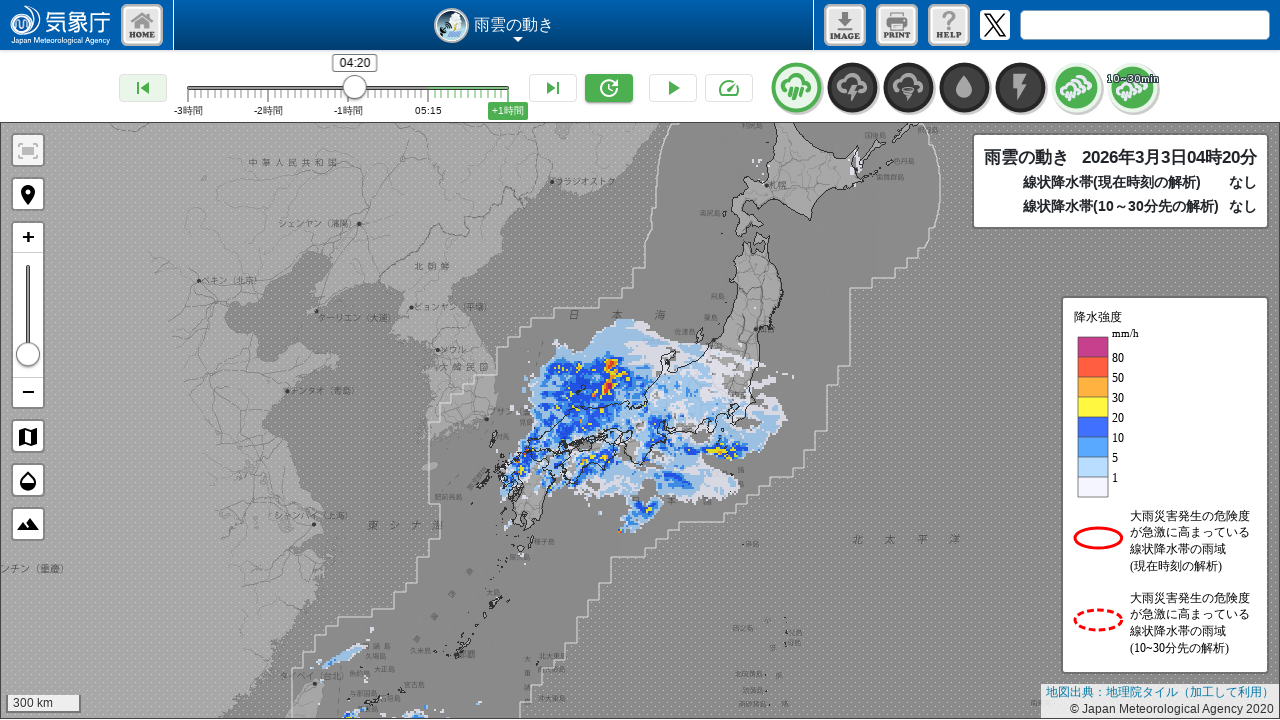

Waited 5 seconds for page to update after navigation (iteration 11/36)
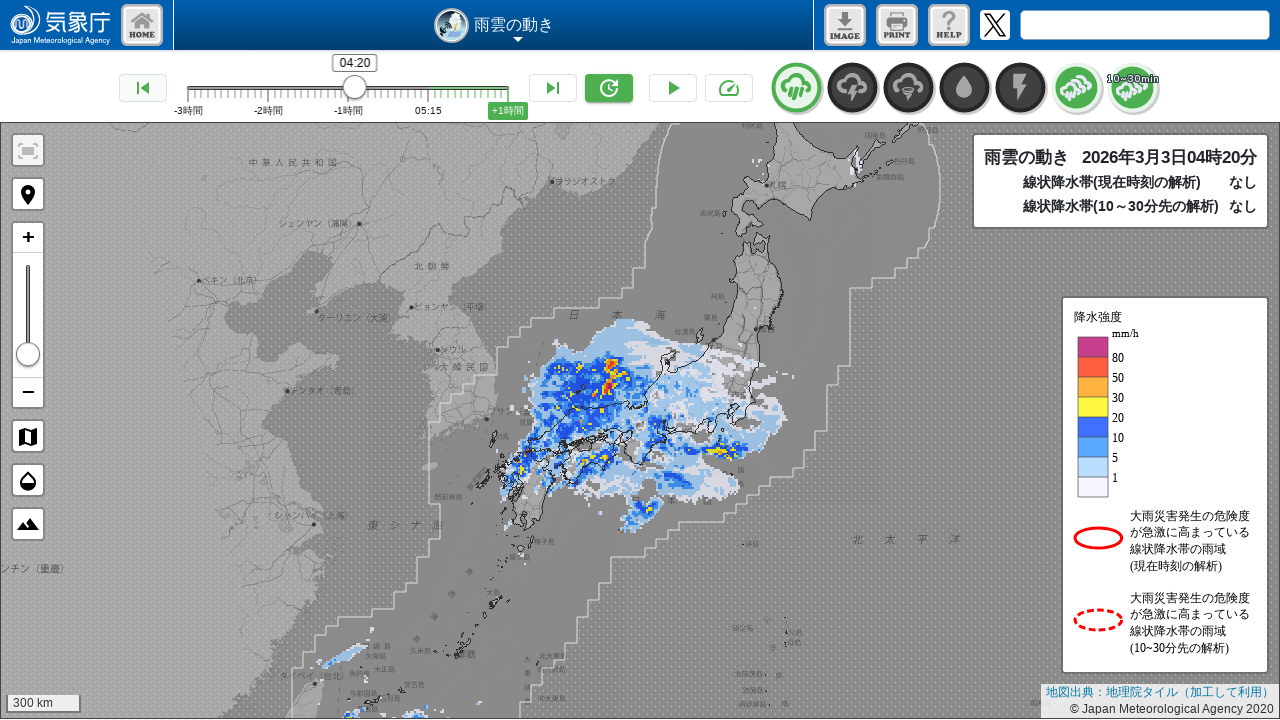

Verified selected time display element is visible (iteration 11/36)
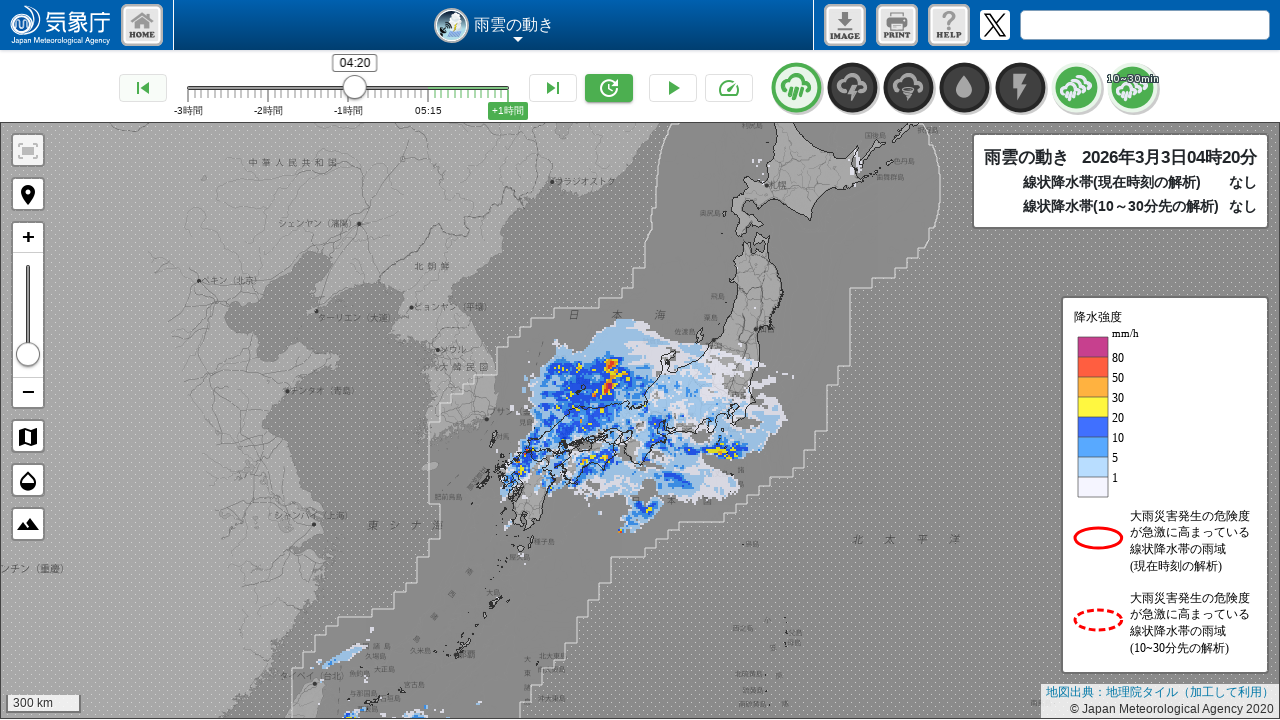

Verified selected date-time display element is visible (iteration 11/36)
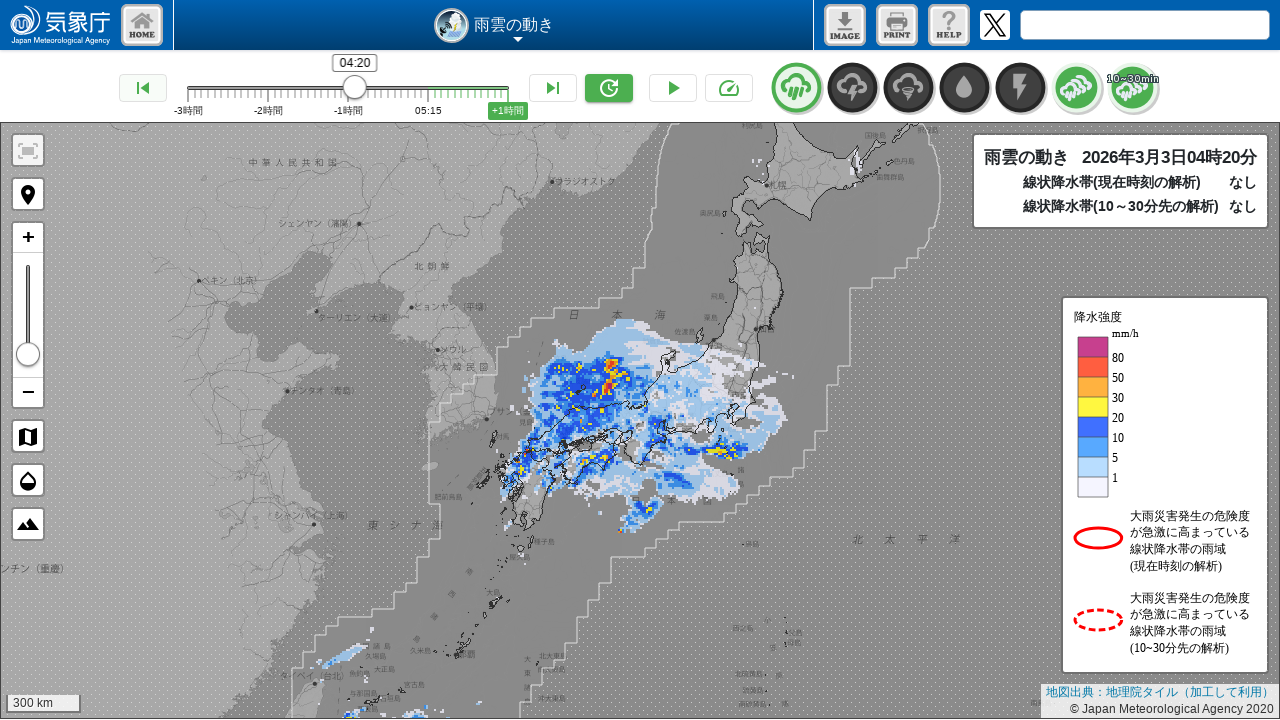

Clicked previous button (iteration 12/36) to navigate backward in time at (143, 88) on xpath=/html/body/div[2]/div[1]/div[3]/div[1]/button[1]
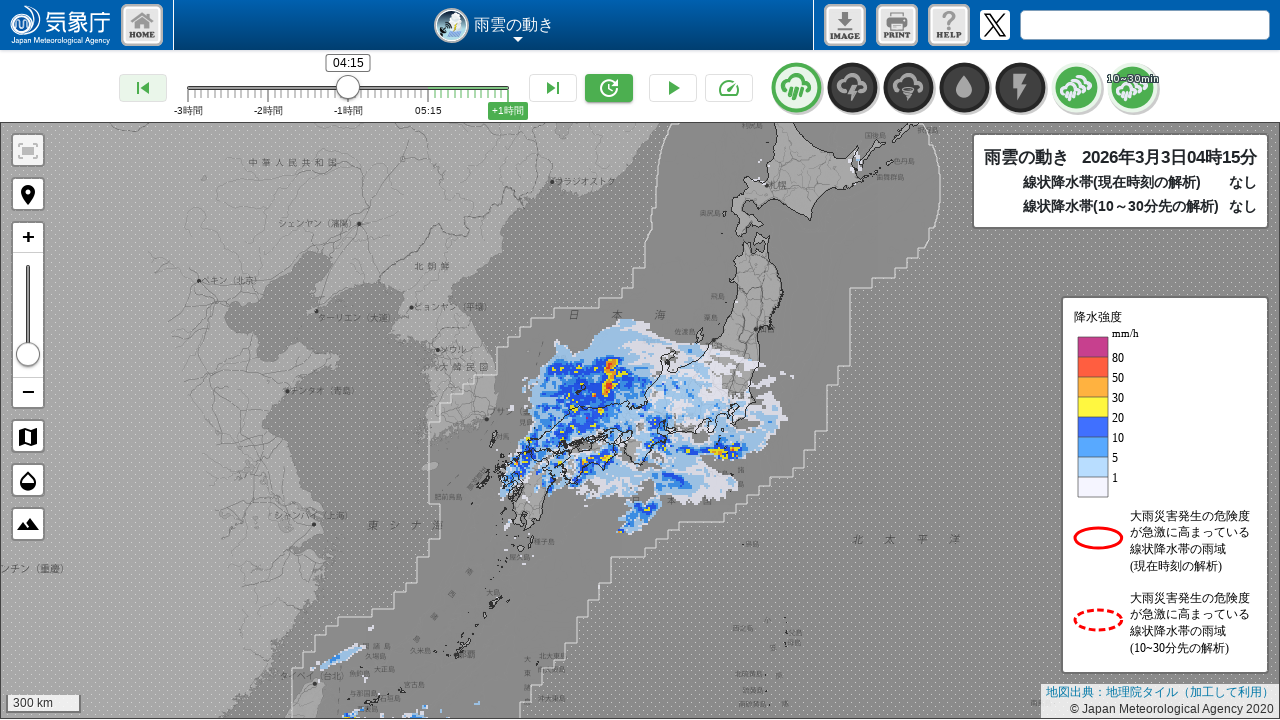

Waited 5 seconds for page to update after navigation (iteration 12/36)
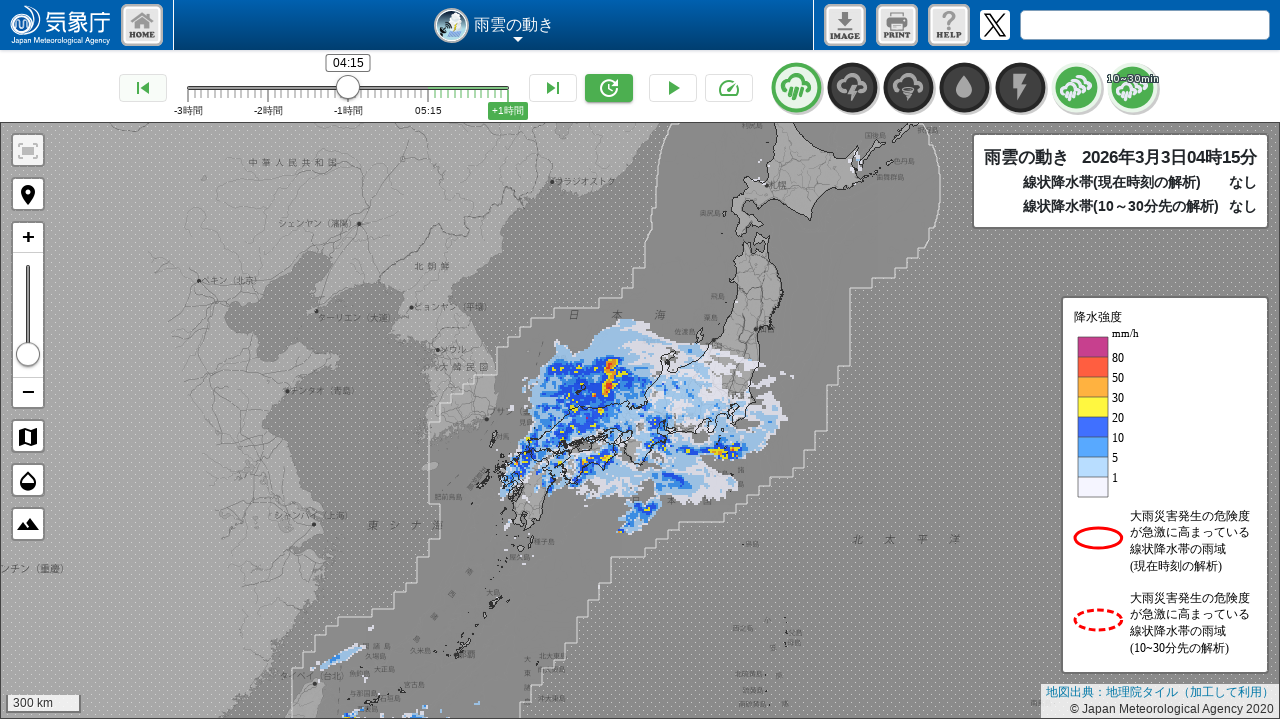

Verified selected time display element is visible (iteration 12/36)
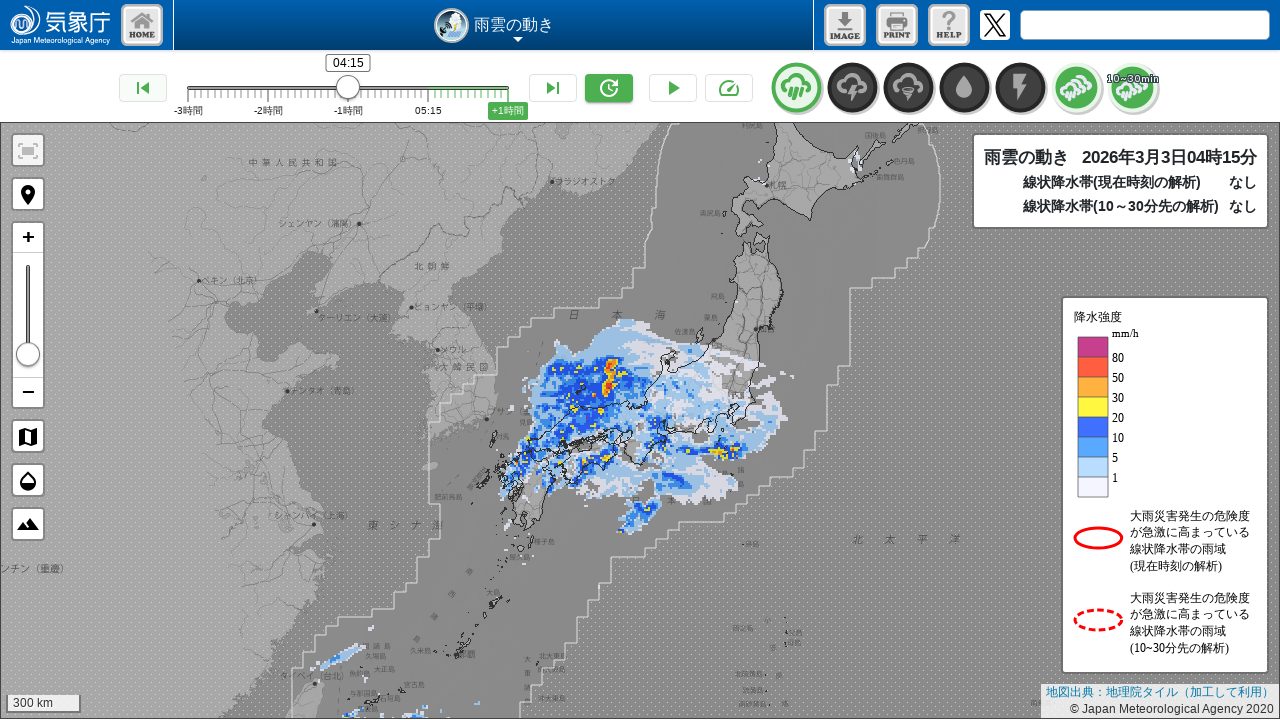

Verified selected date-time display element is visible (iteration 12/36)
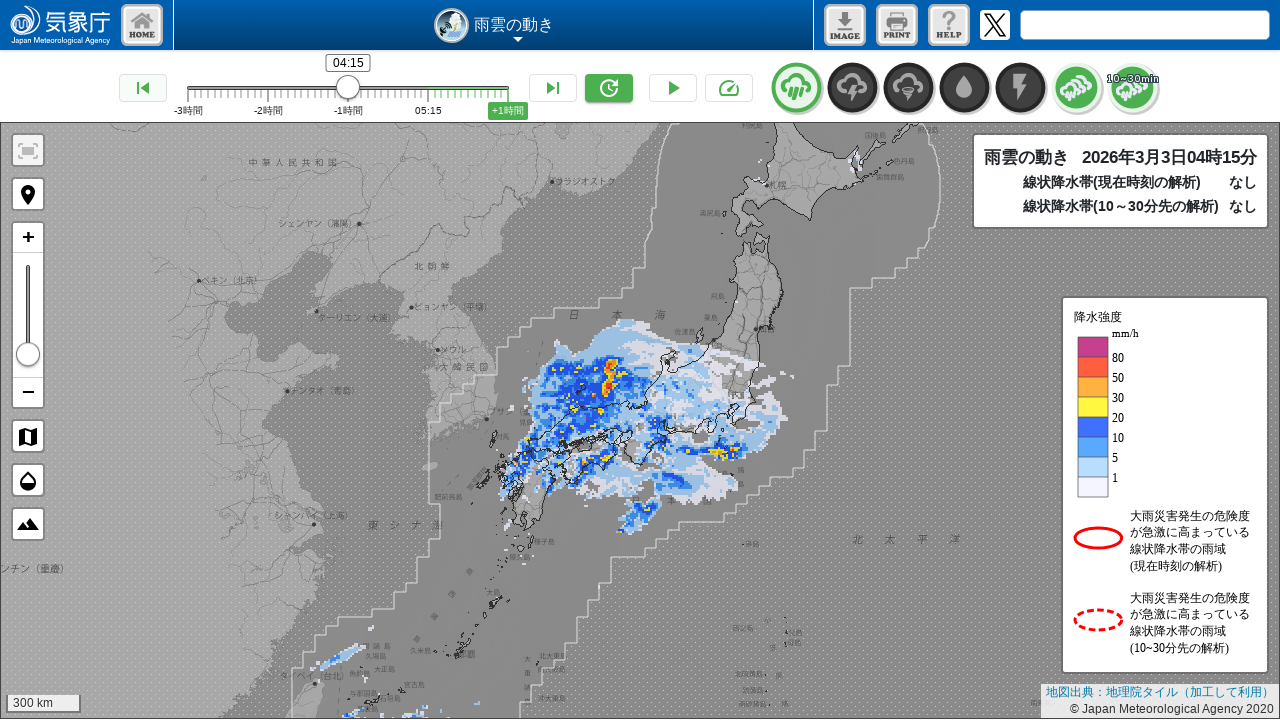

Clicked previous button (iteration 13/36) to navigate backward in time at (143, 88) on xpath=/html/body/div[2]/div[1]/div[3]/div[1]/button[1]
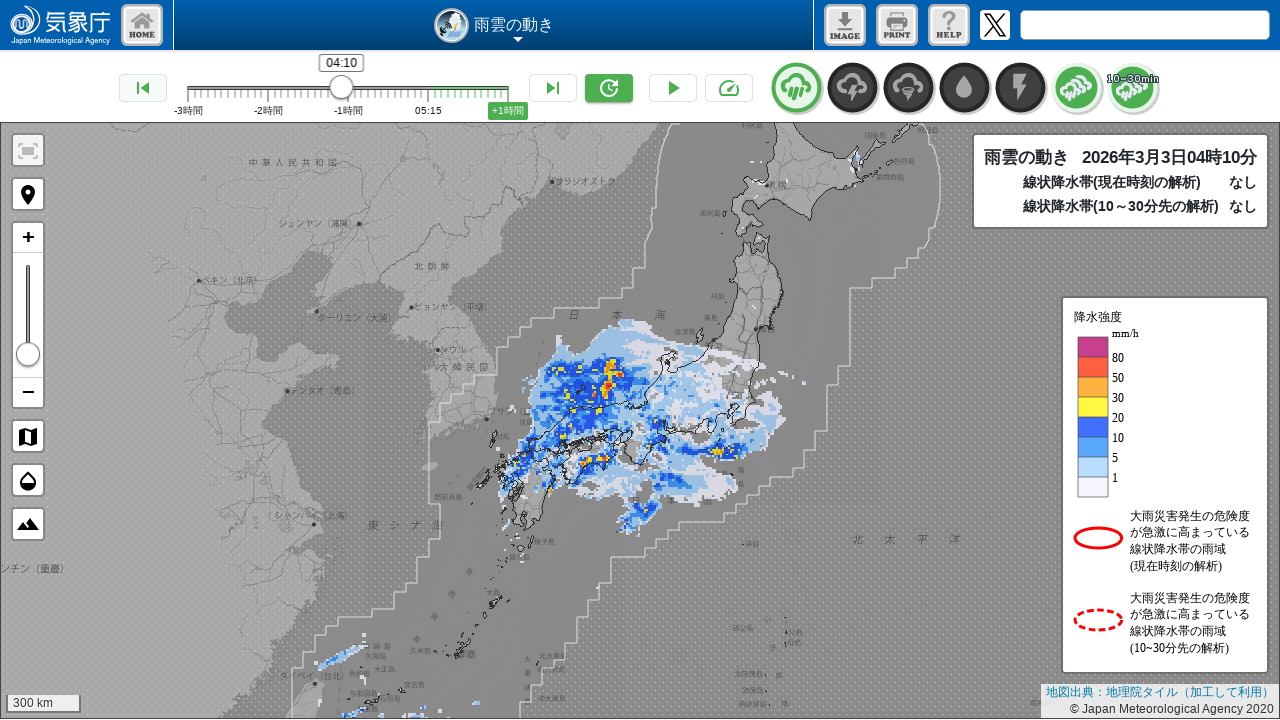

Waited 5 seconds for page to update after navigation (iteration 13/36)
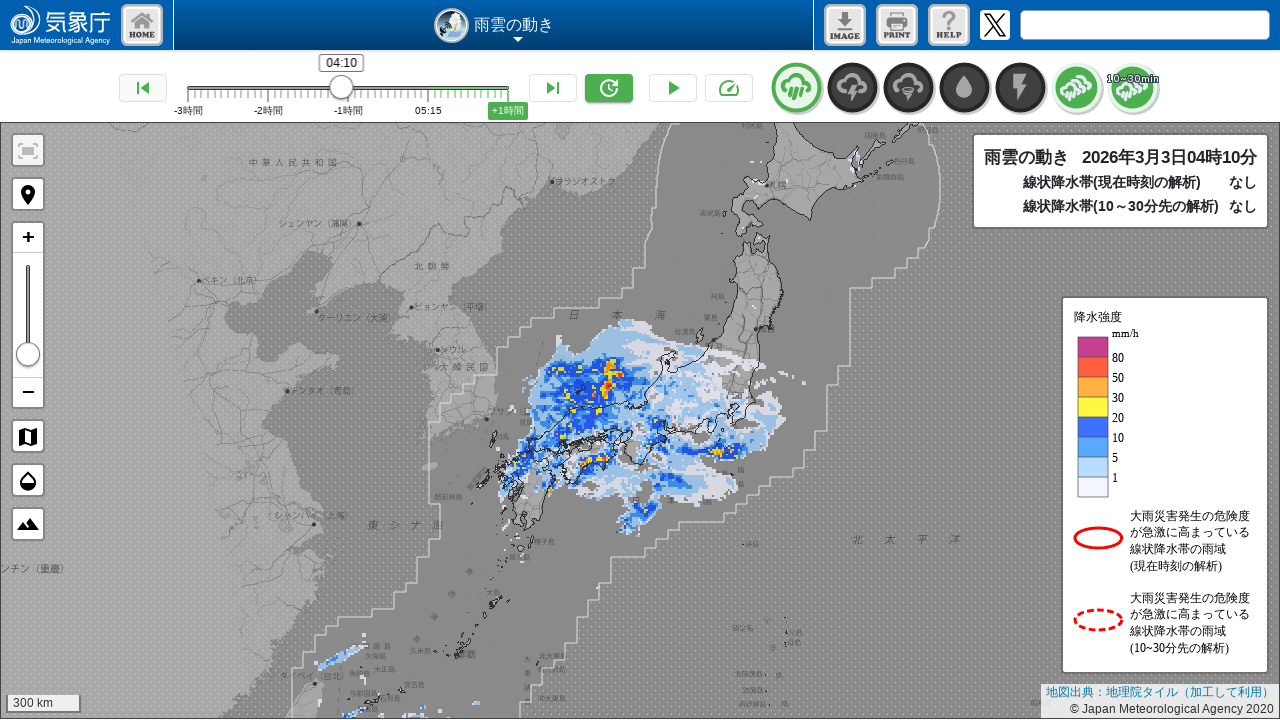

Verified selected time display element is visible (iteration 13/36)
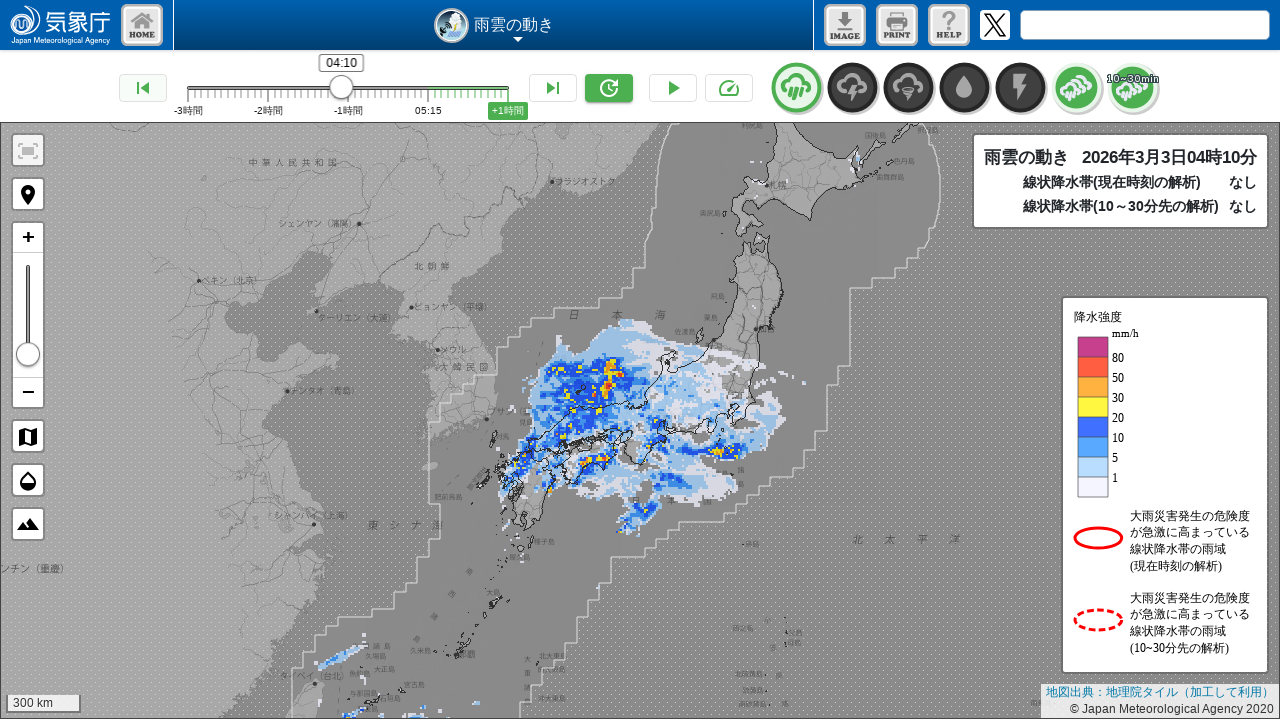

Verified selected date-time display element is visible (iteration 13/36)
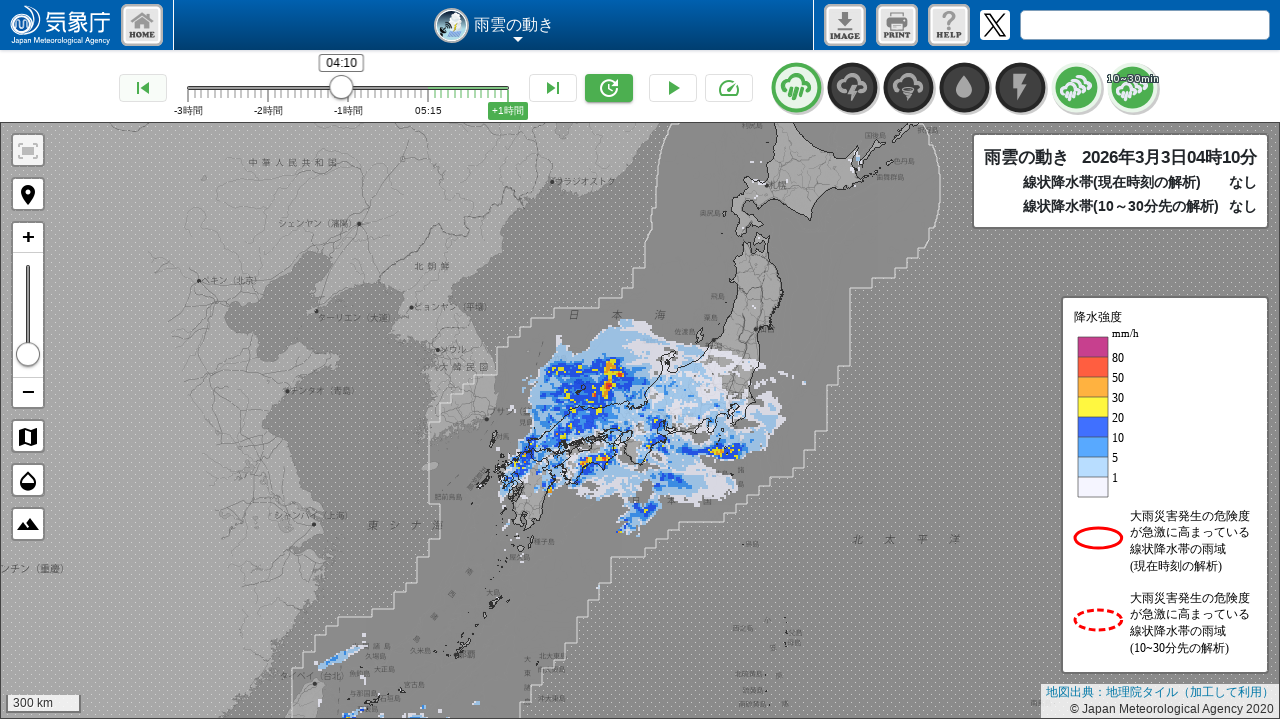

Clicked previous button (iteration 14/36) to navigate backward in time at (143, 88) on xpath=/html/body/div[2]/div[1]/div[3]/div[1]/button[1]
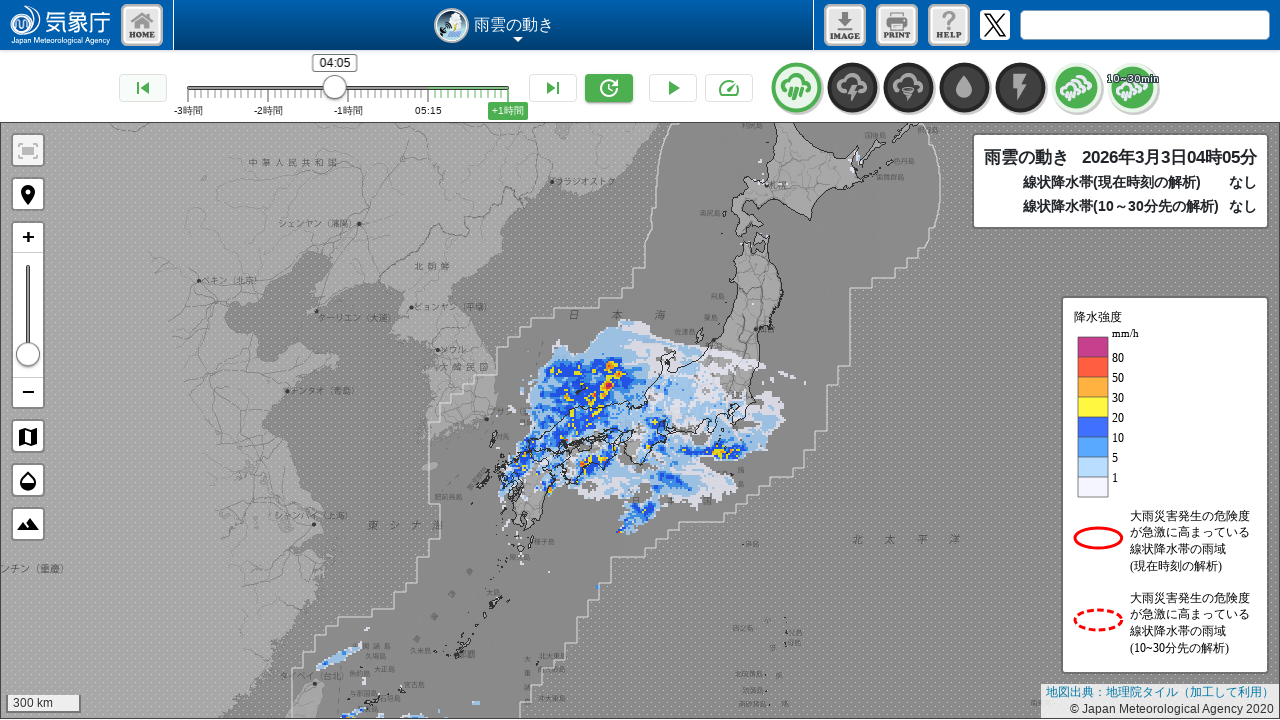

Waited 5 seconds for page to update after navigation (iteration 14/36)
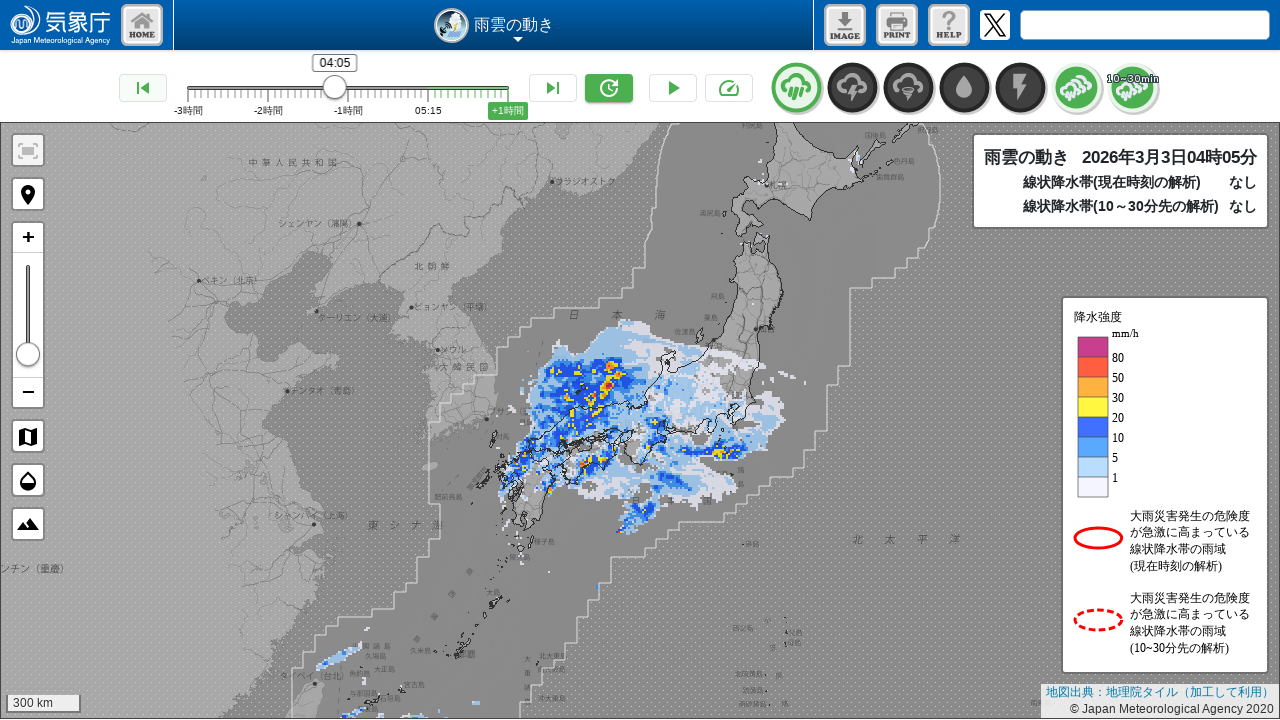

Verified selected time display element is visible (iteration 14/36)
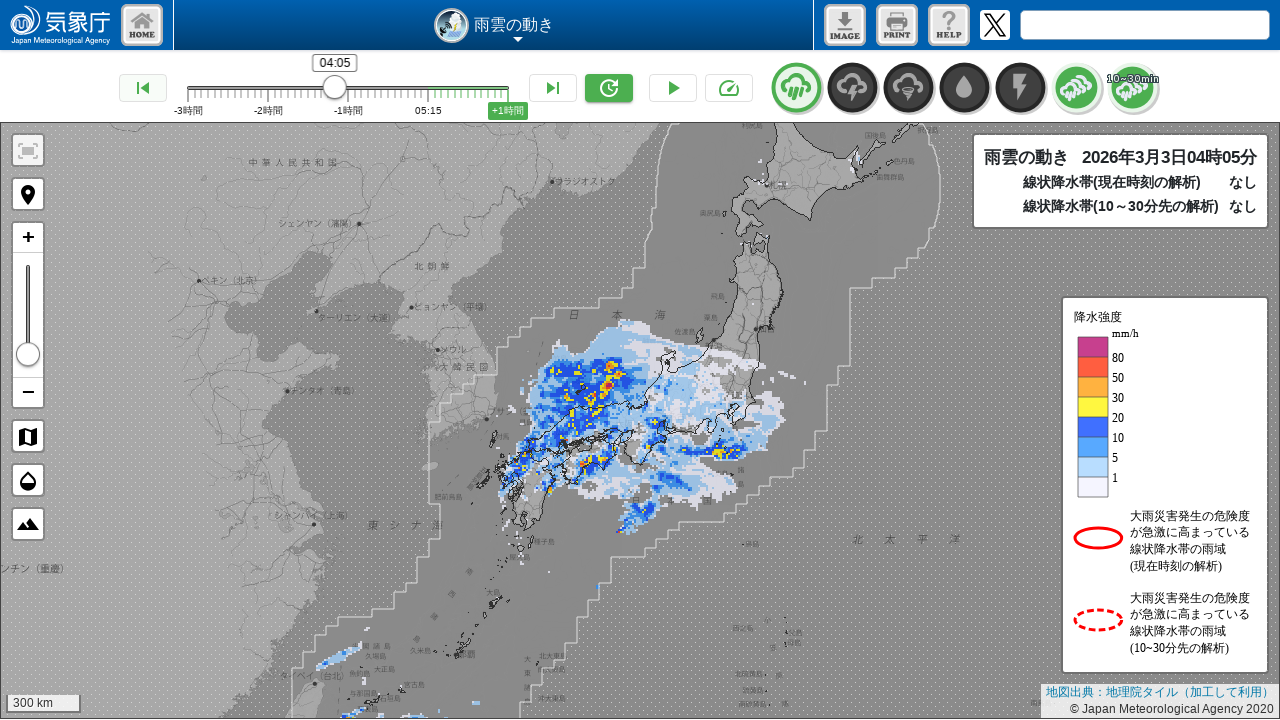

Verified selected date-time display element is visible (iteration 14/36)
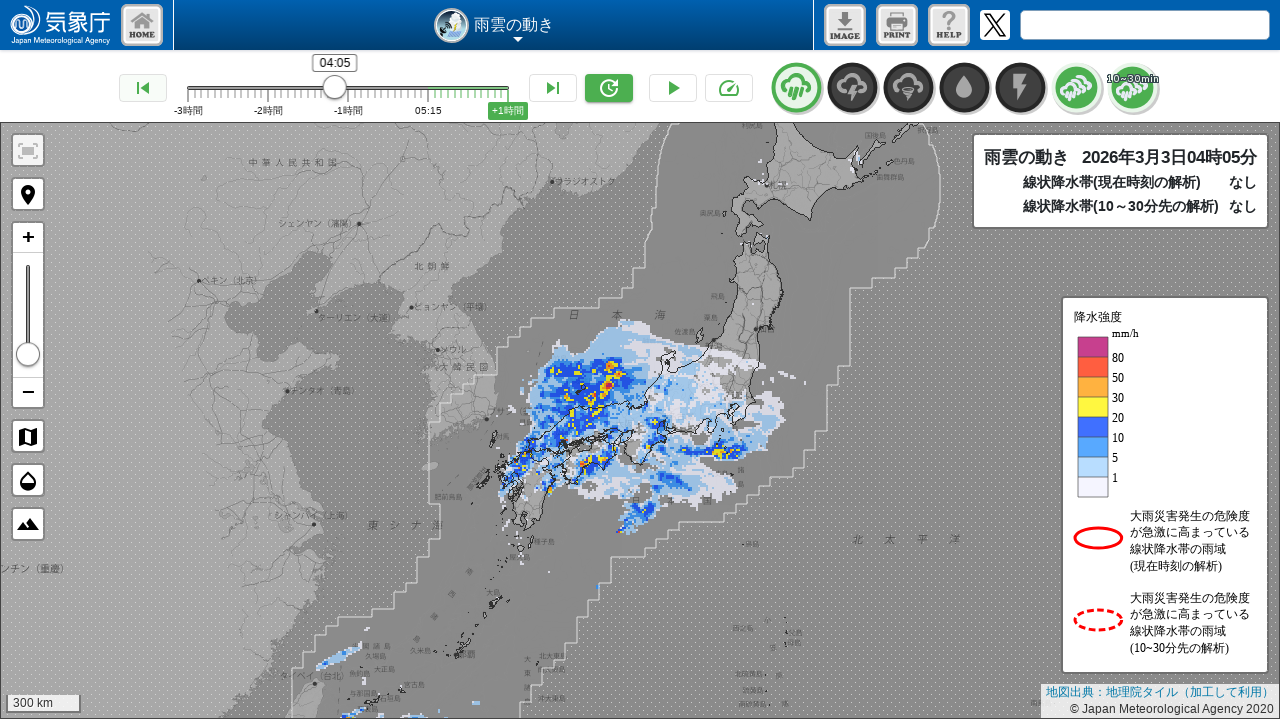

Clicked previous button (iteration 15/36) to navigate backward in time at (143, 88) on xpath=/html/body/div[2]/div[1]/div[3]/div[1]/button[1]
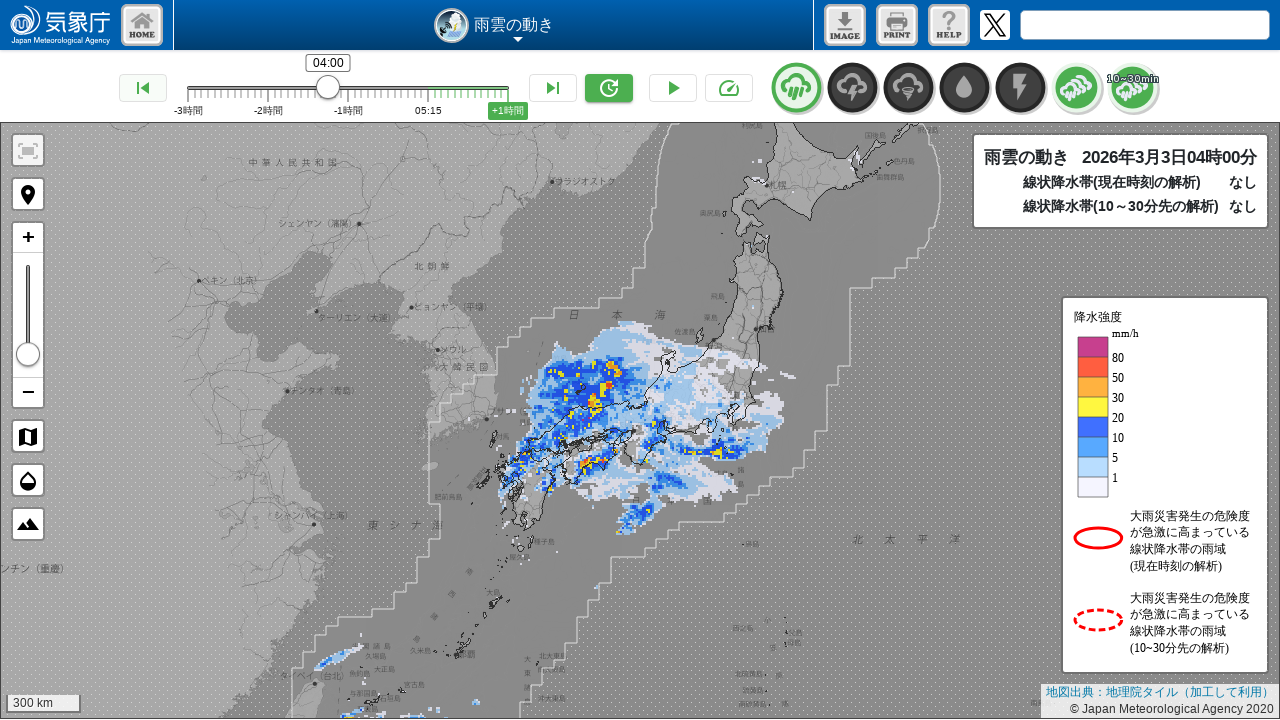

Waited 5 seconds for page to update after navigation (iteration 15/36)
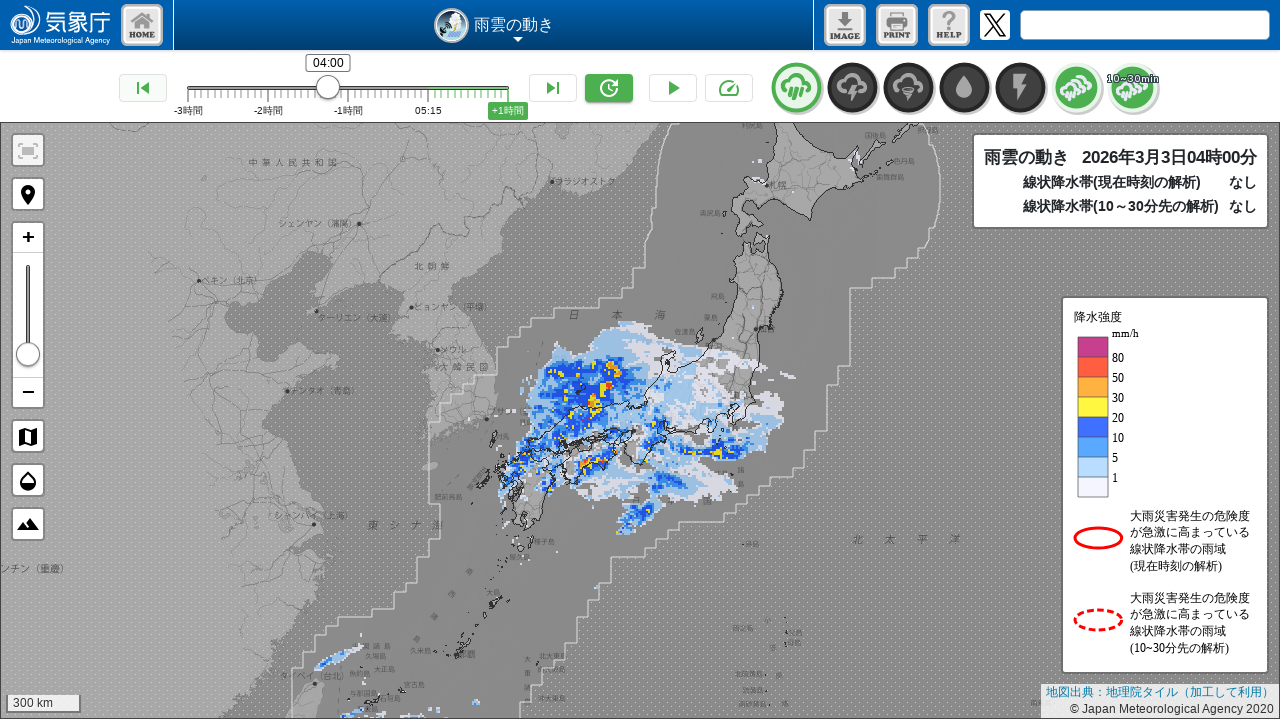

Verified selected time display element is visible (iteration 15/36)
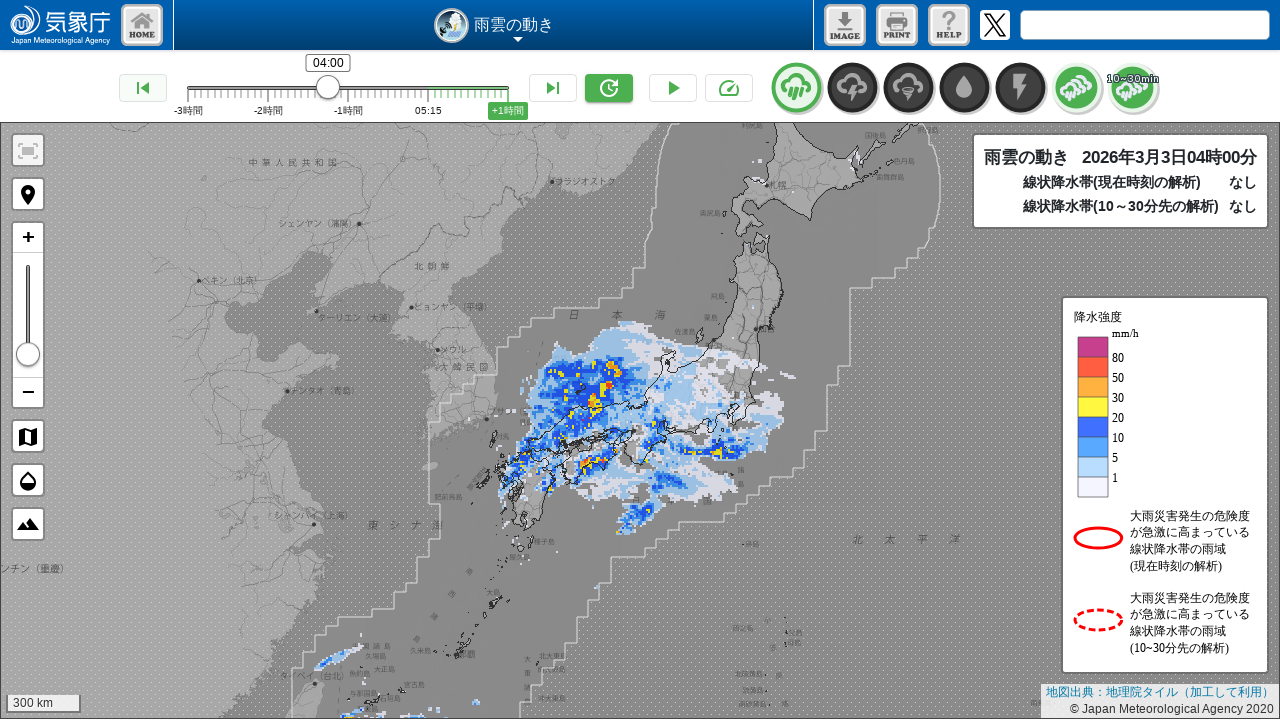

Verified selected date-time display element is visible (iteration 15/36)
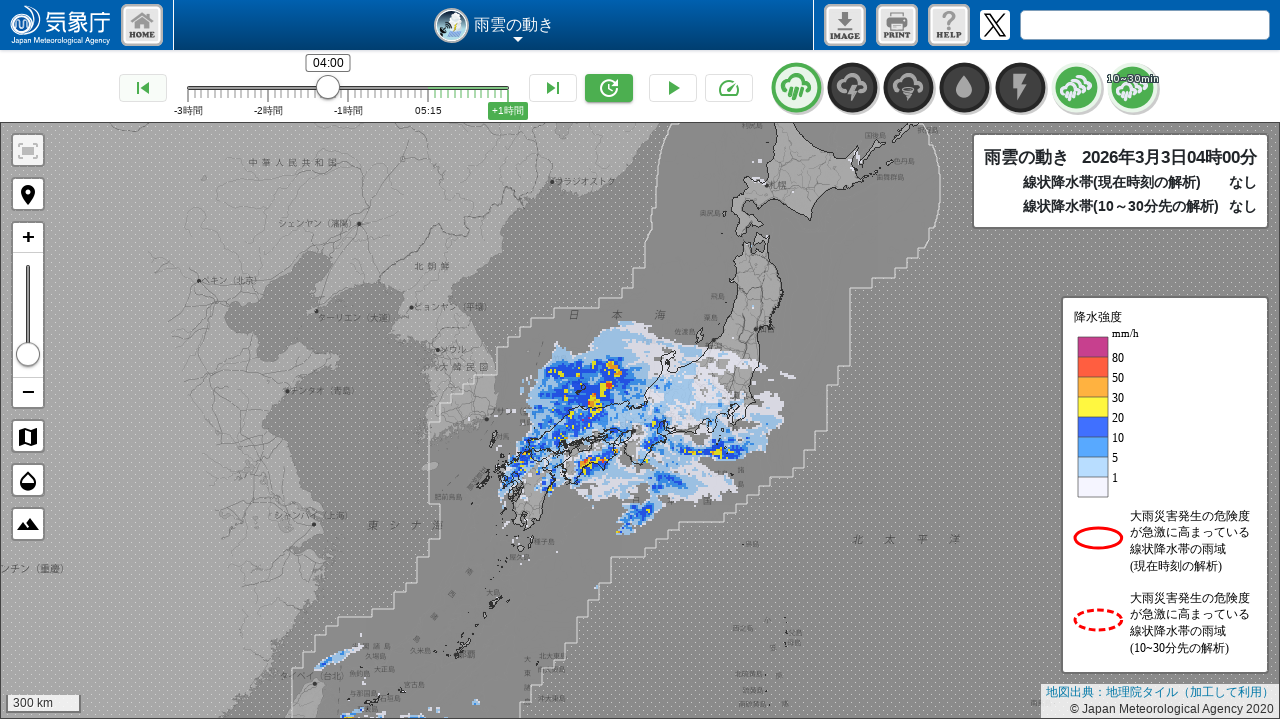

Clicked previous button (iteration 16/36) to navigate backward in time at (143, 88) on xpath=/html/body/div[2]/div[1]/div[3]/div[1]/button[1]
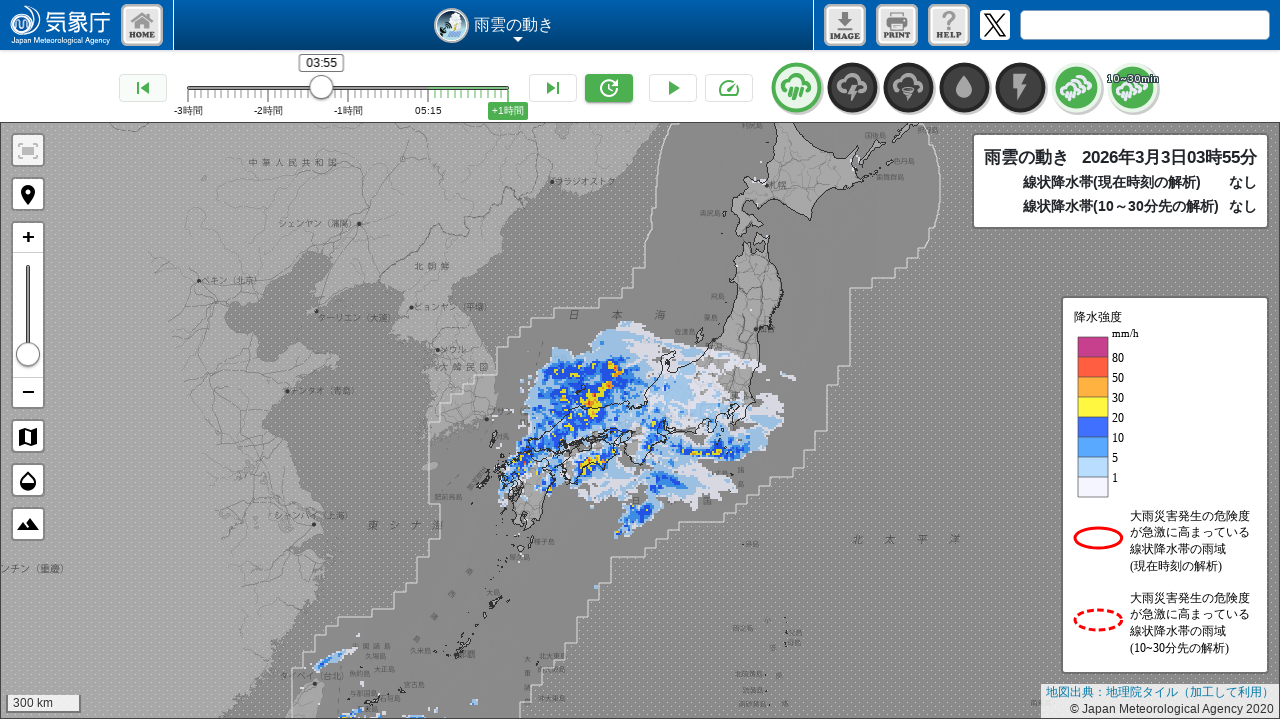

Waited 5 seconds for page to update after navigation (iteration 16/36)
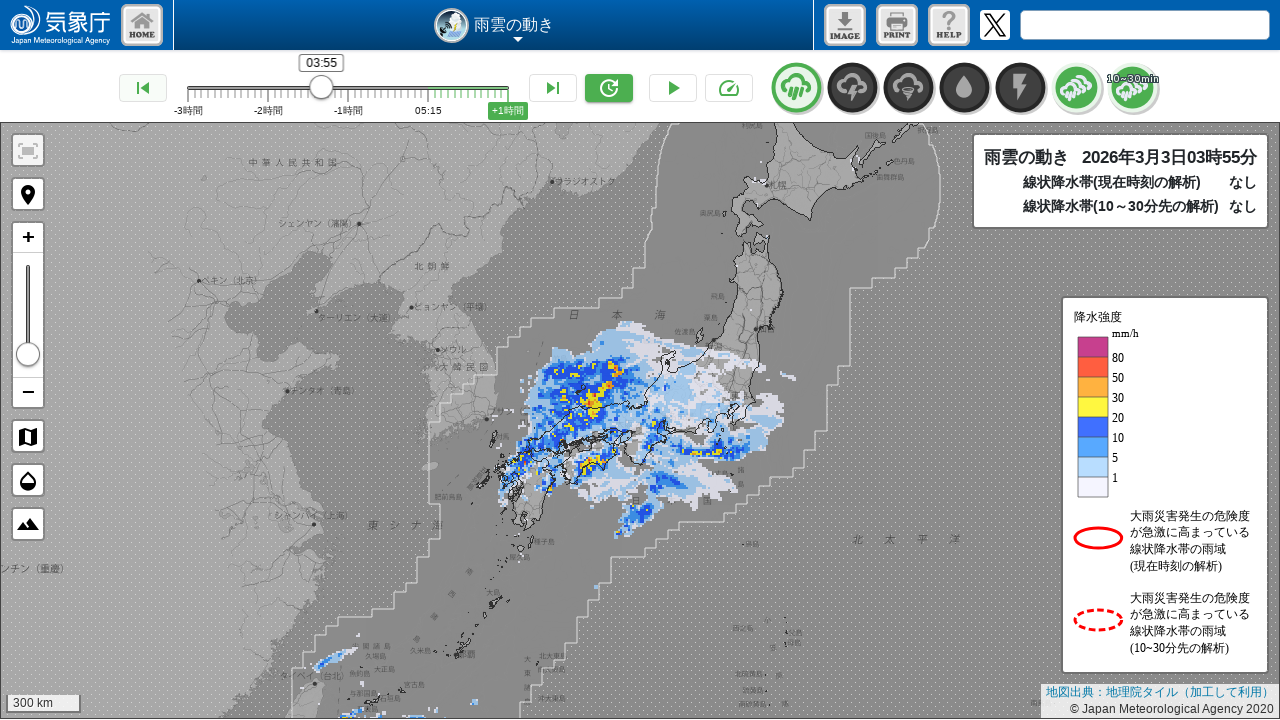

Verified selected time display element is visible (iteration 16/36)
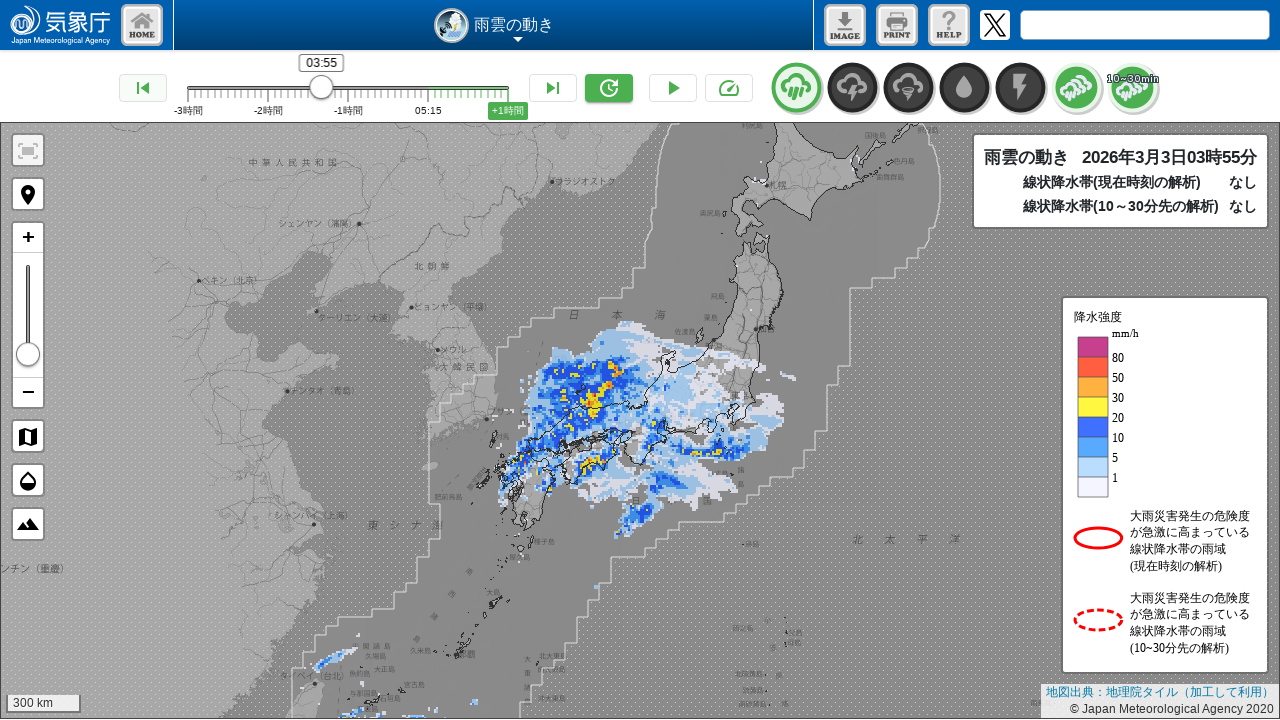

Verified selected date-time display element is visible (iteration 16/36)
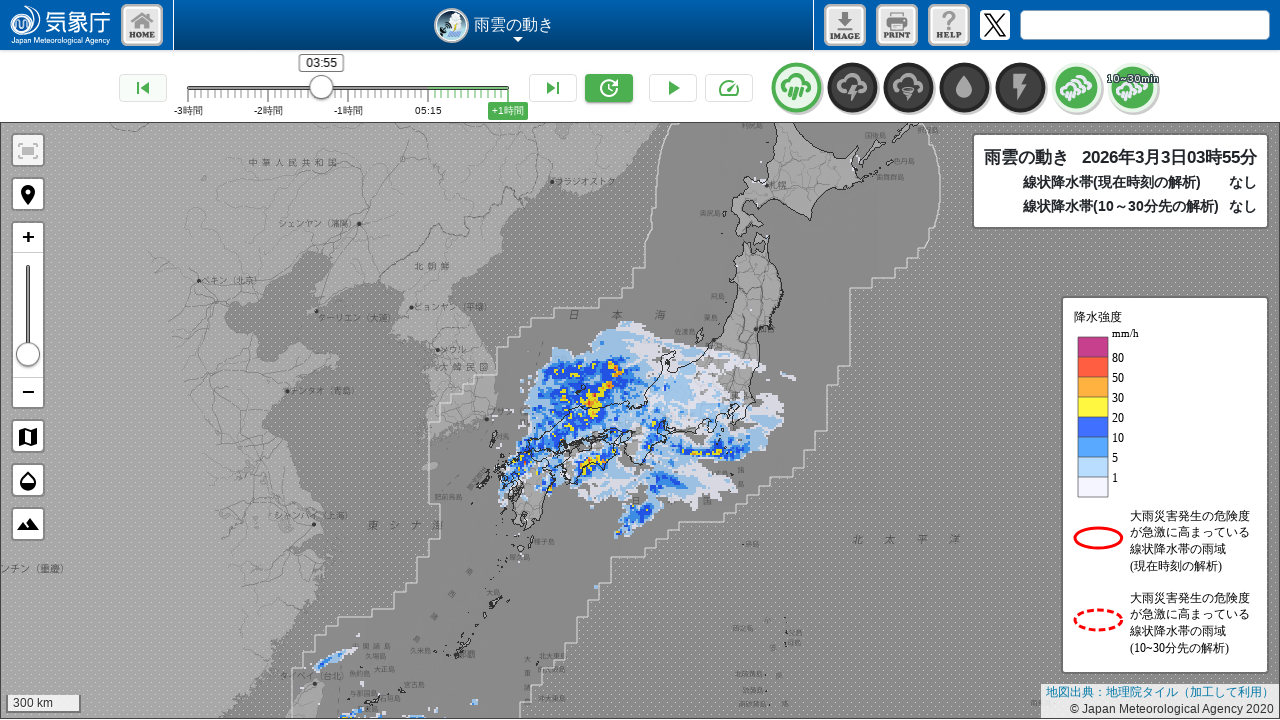

Clicked previous button (iteration 17/36) to navigate backward in time at (143, 88) on xpath=/html/body/div[2]/div[1]/div[3]/div[1]/button[1]
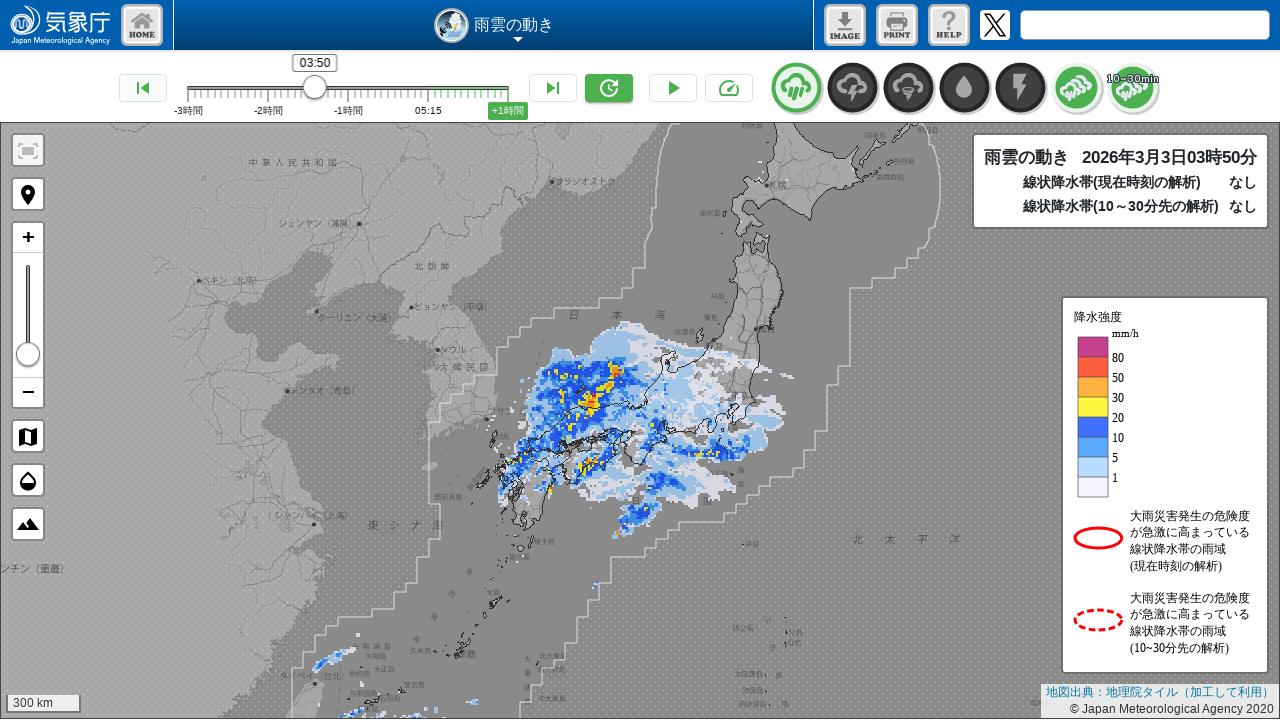

Waited 5 seconds for page to update after navigation (iteration 17/36)
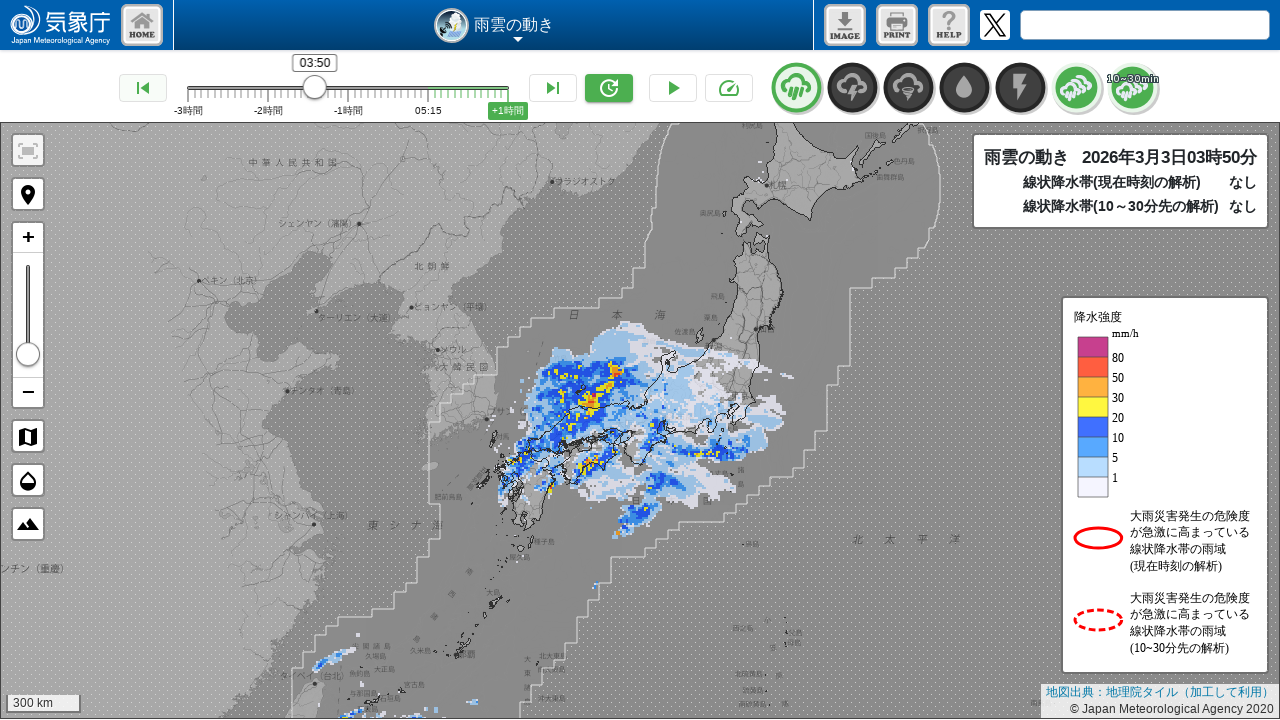

Verified selected time display element is visible (iteration 17/36)
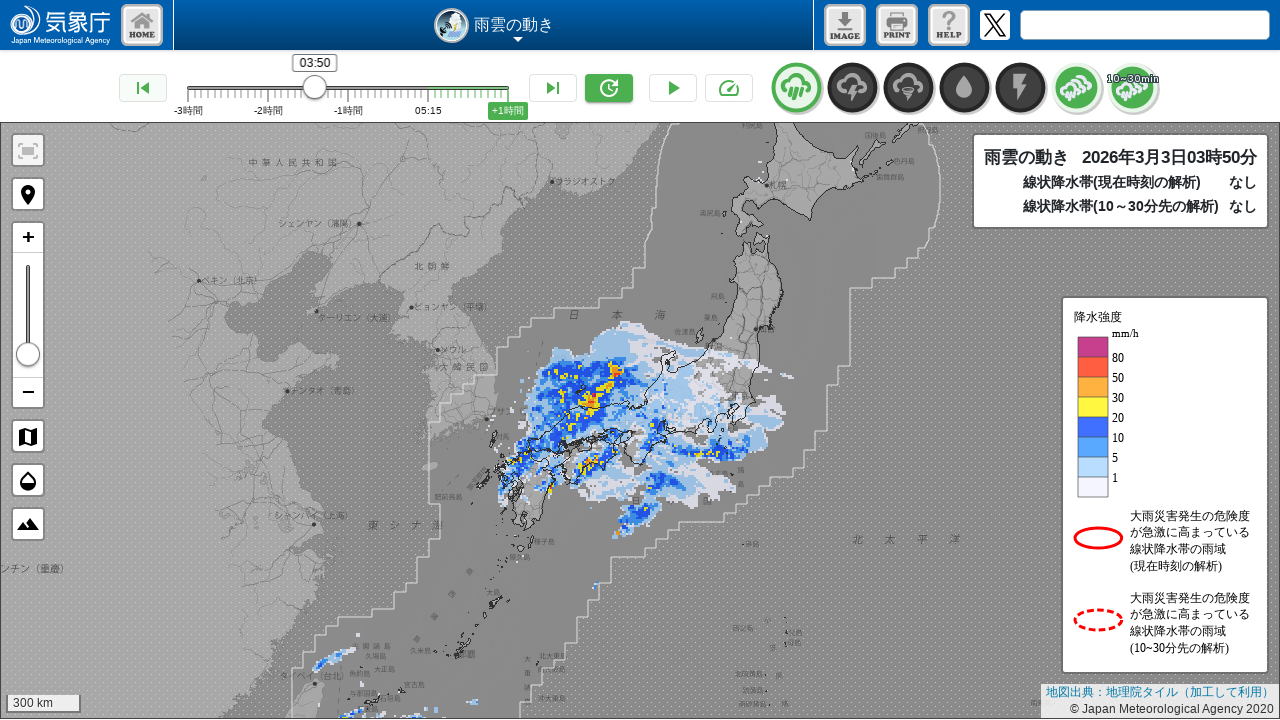

Verified selected date-time display element is visible (iteration 17/36)
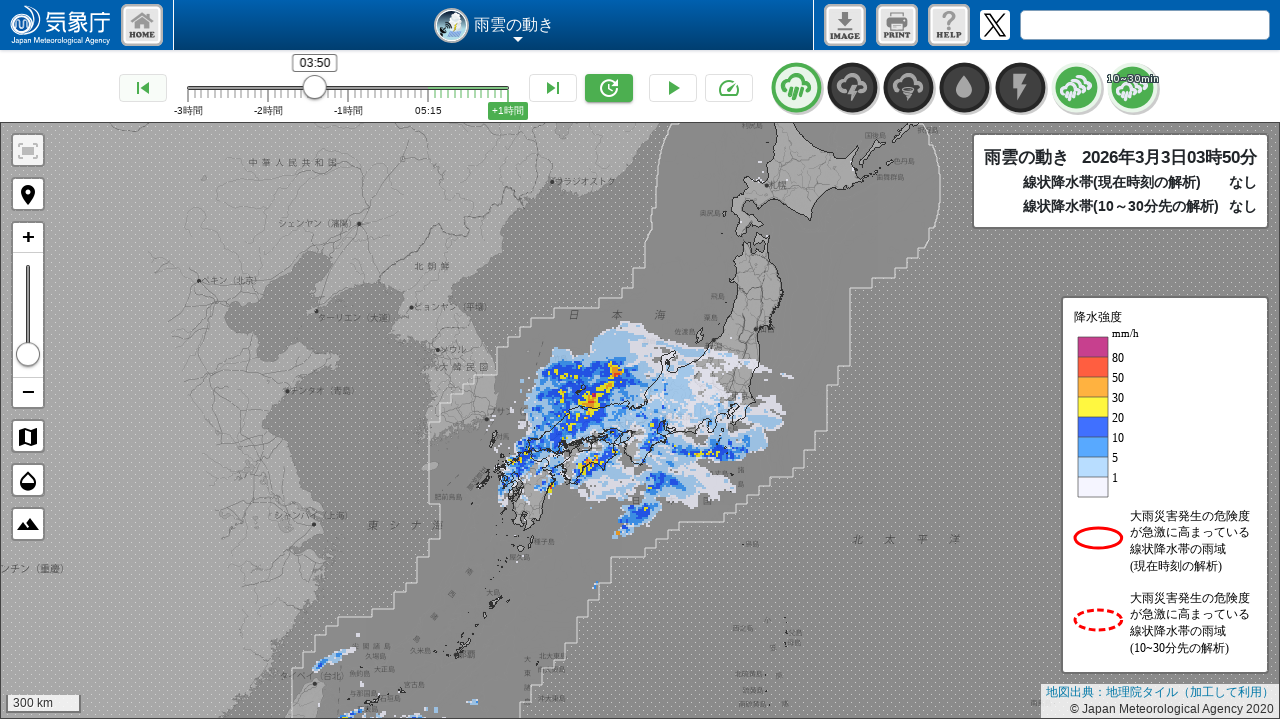

Clicked previous button (iteration 18/36) to navigate backward in time at (143, 88) on xpath=/html/body/div[2]/div[1]/div[3]/div[1]/button[1]
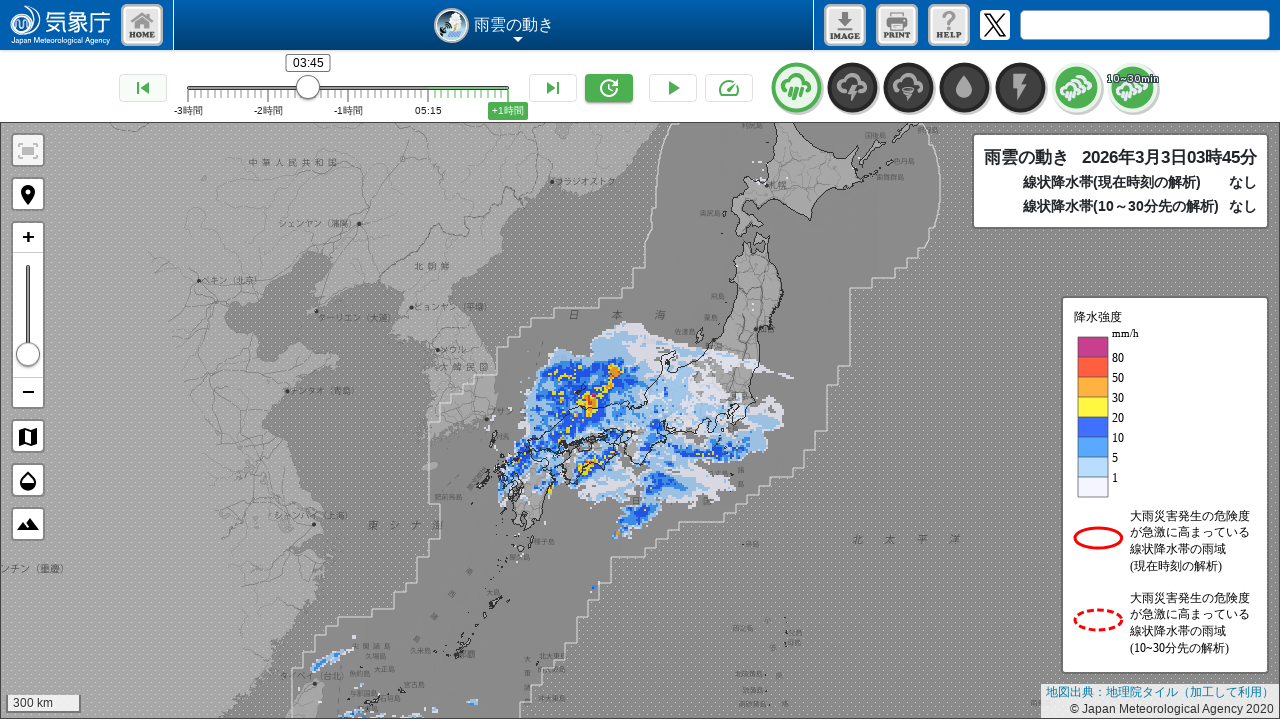

Waited 5 seconds for page to update after navigation (iteration 18/36)
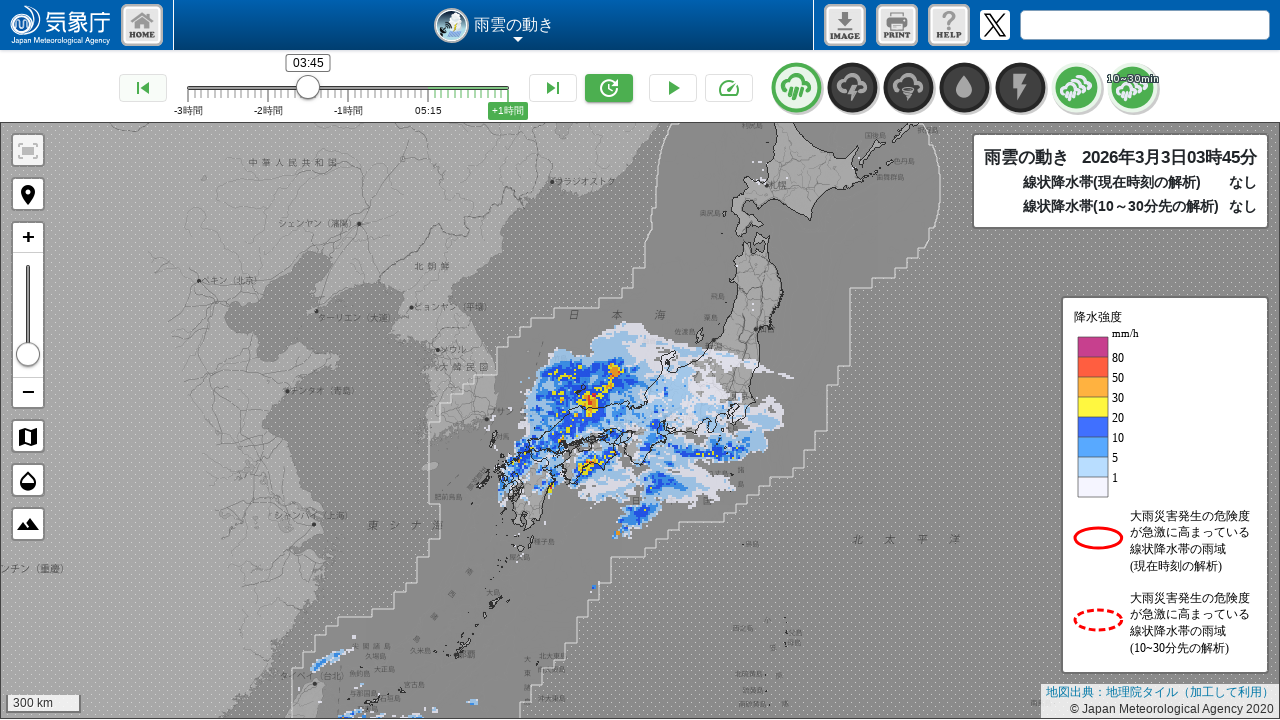

Verified selected time display element is visible (iteration 18/36)
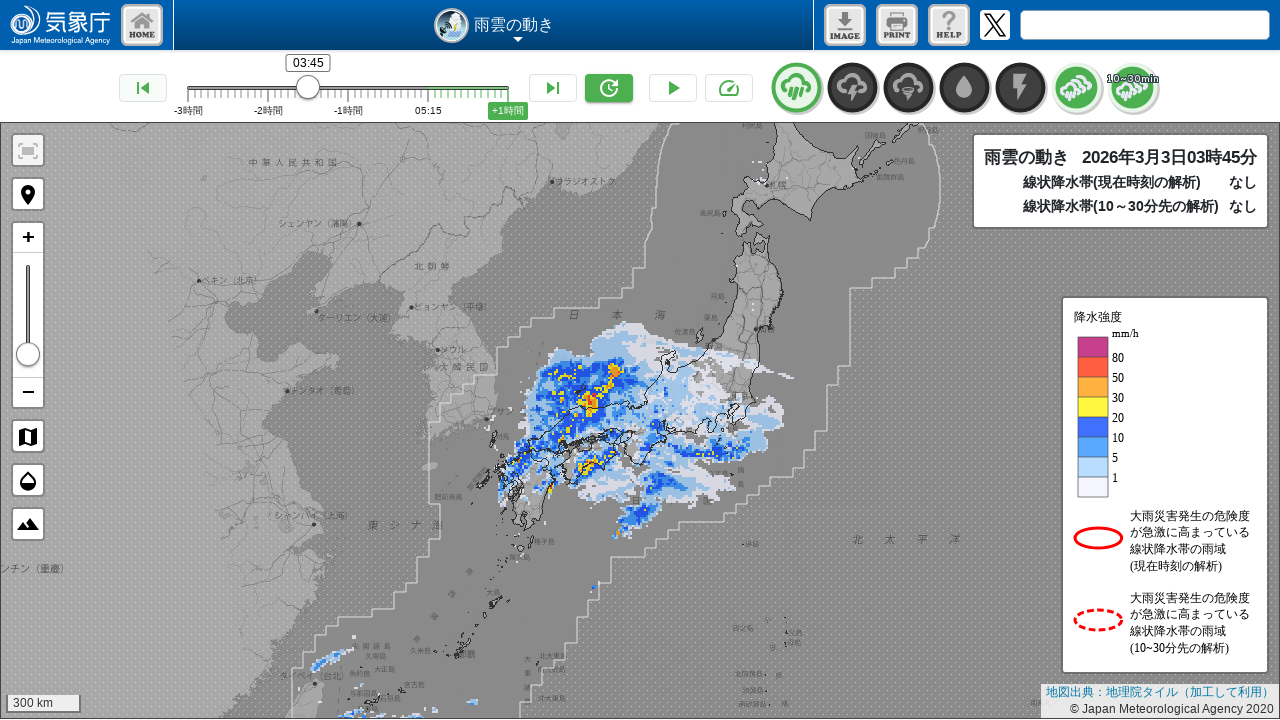

Verified selected date-time display element is visible (iteration 18/36)
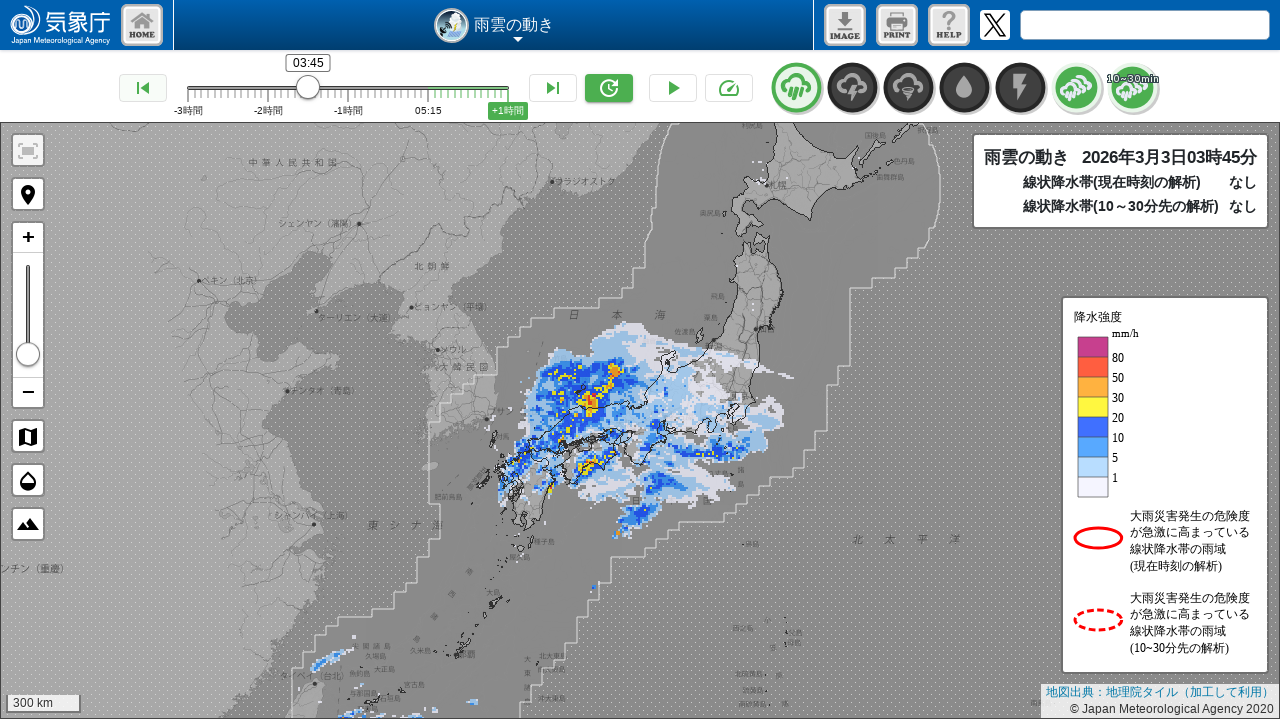

Clicked previous button (iteration 19/36) to navigate backward in time at (143, 88) on xpath=/html/body/div[2]/div[1]/div[3]/div[1]/button[1]
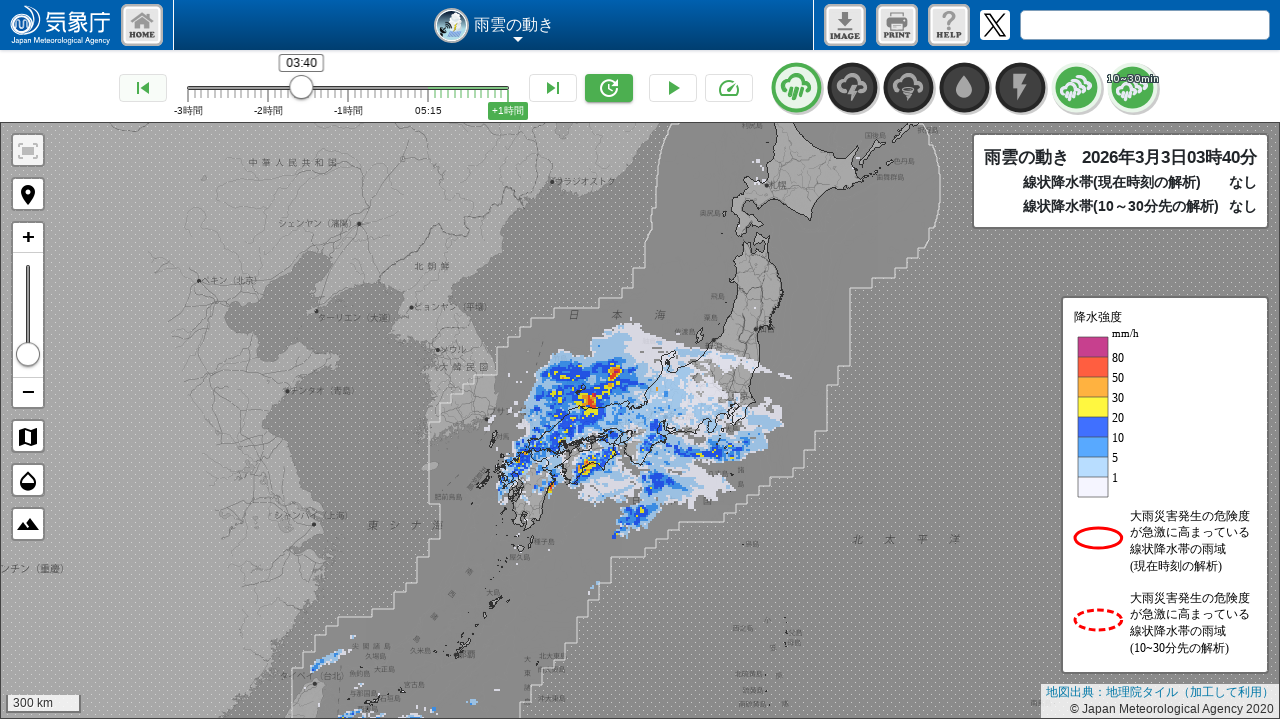

Waited 5 seconds for page to update after navigation (iteration 19/36)
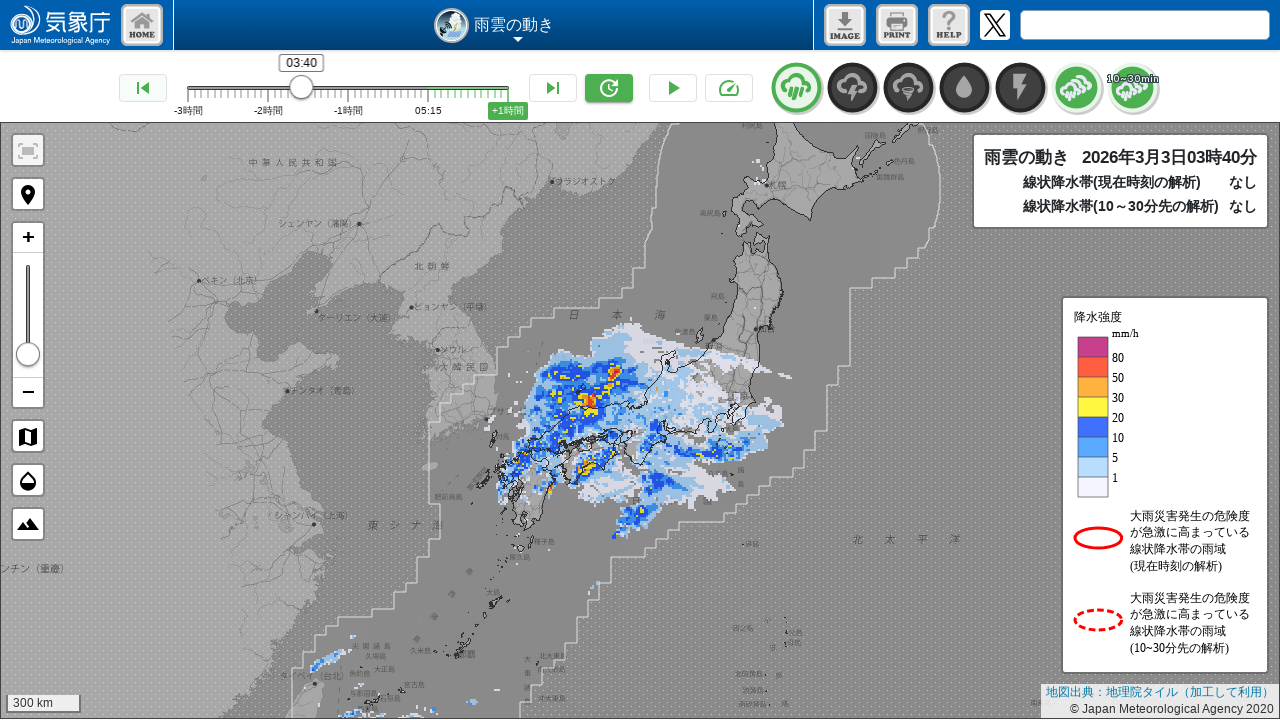

Verified selected time display element is visible (iteration 19/36)
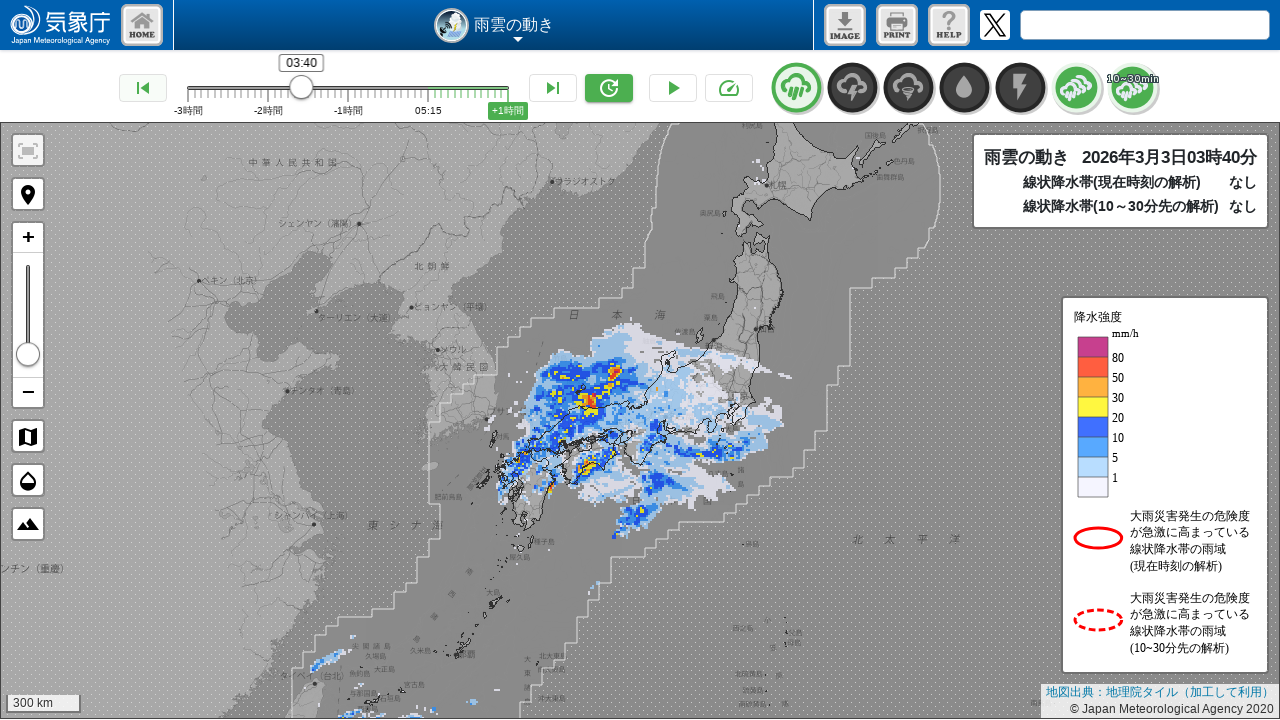

Verified selected date-time display element is visible (iteration 19/36)
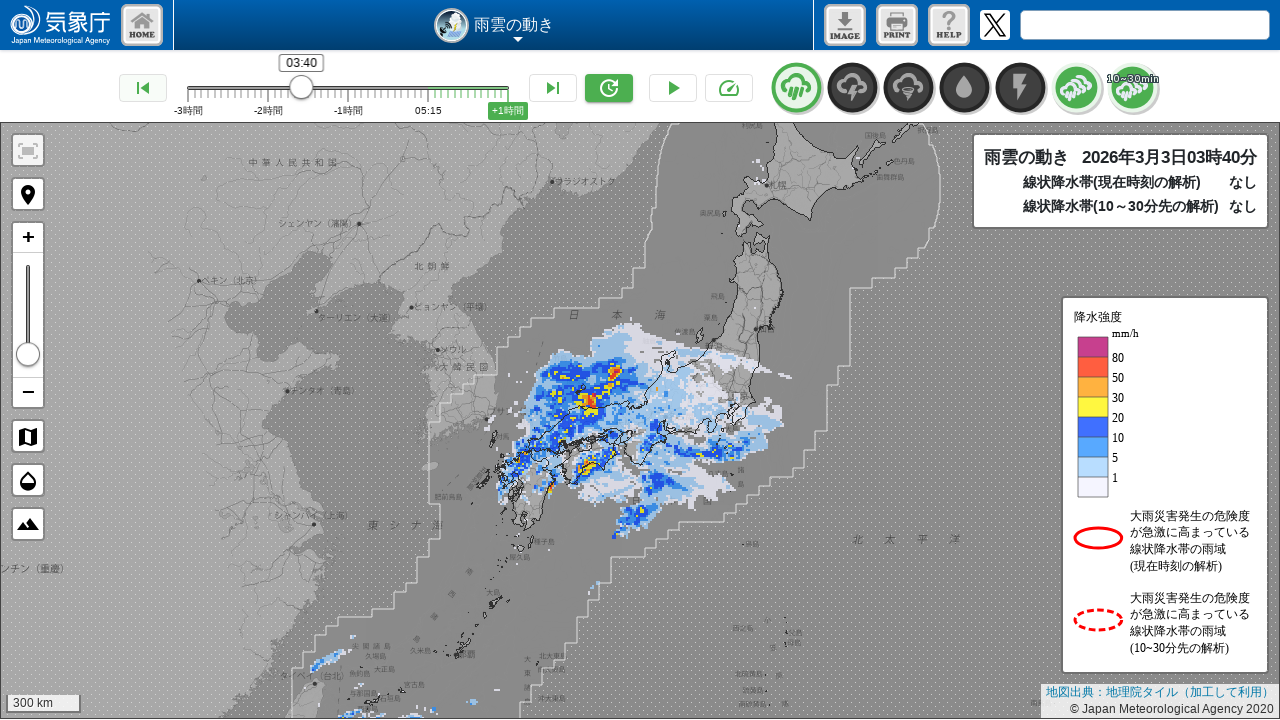

Clicked previous button (iteration 20/36) to navigate backward in time at (143, 88) on xpath=/html/body/div[2]/div[1]/div[3]/div[1]/button[1]
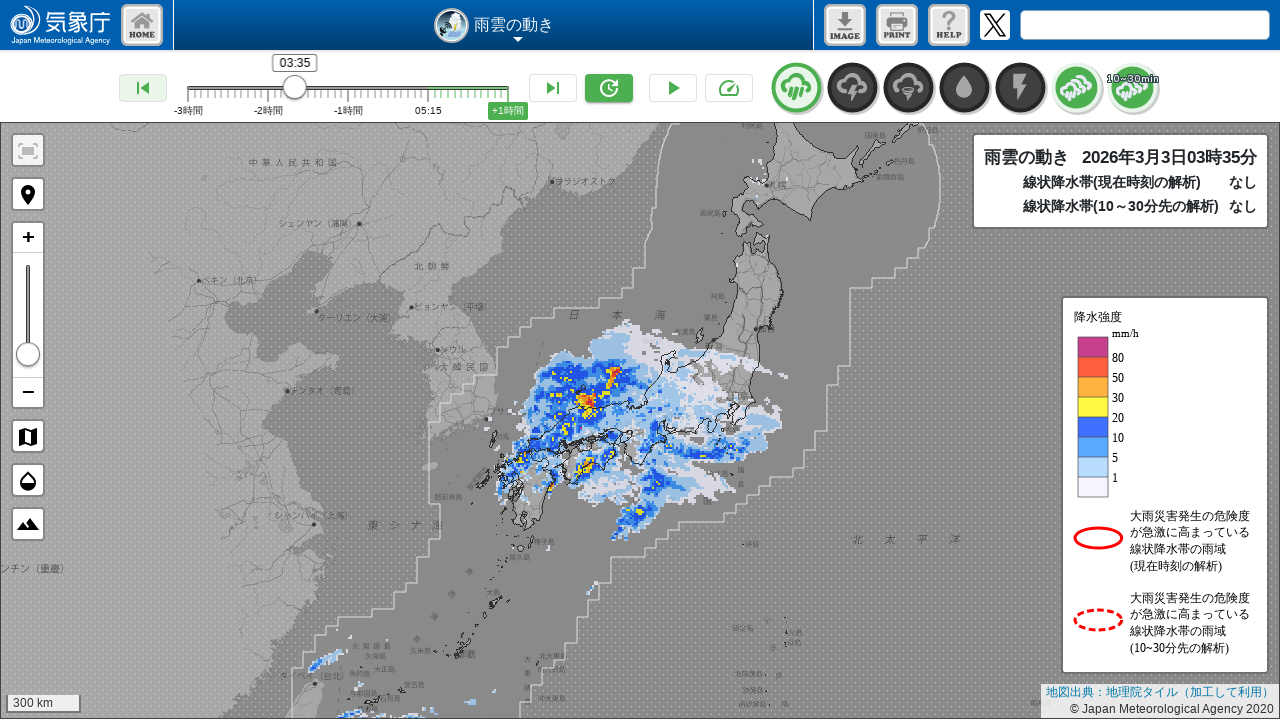

Waited 5 seconds for page to update after navigation (iteration 20/36)
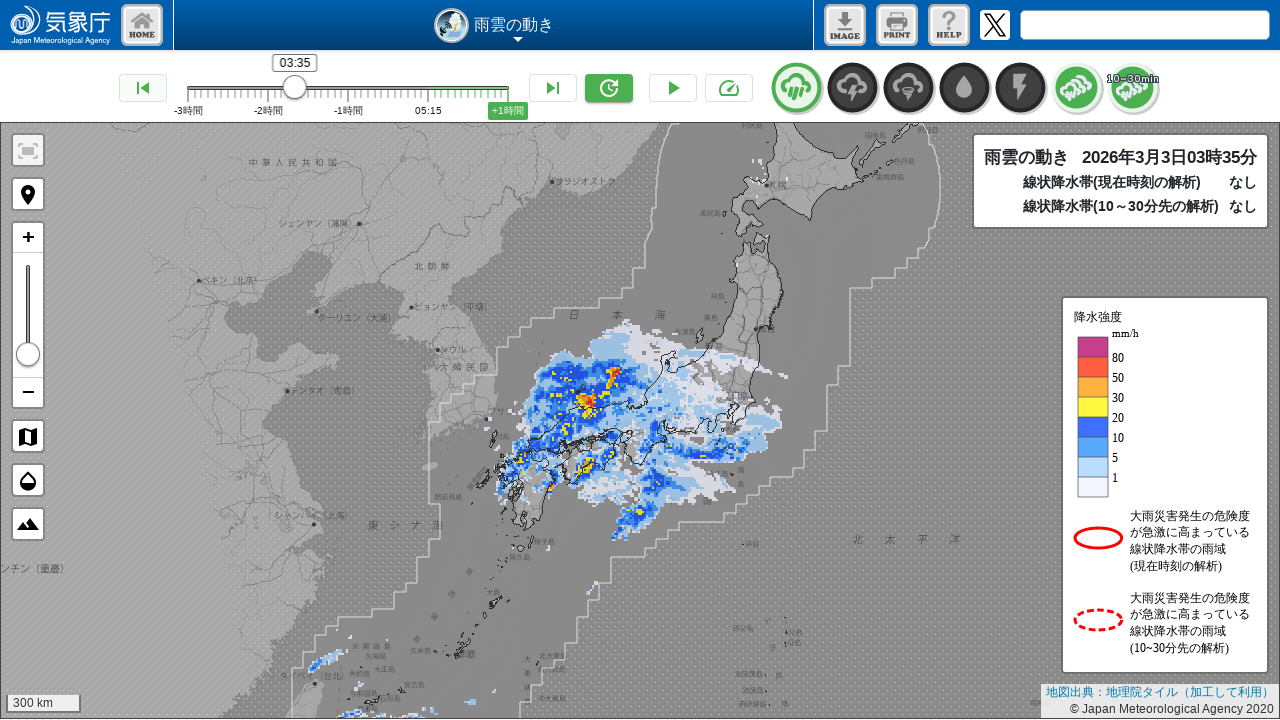

Verified selected time display element is visible (iteration 20/36)
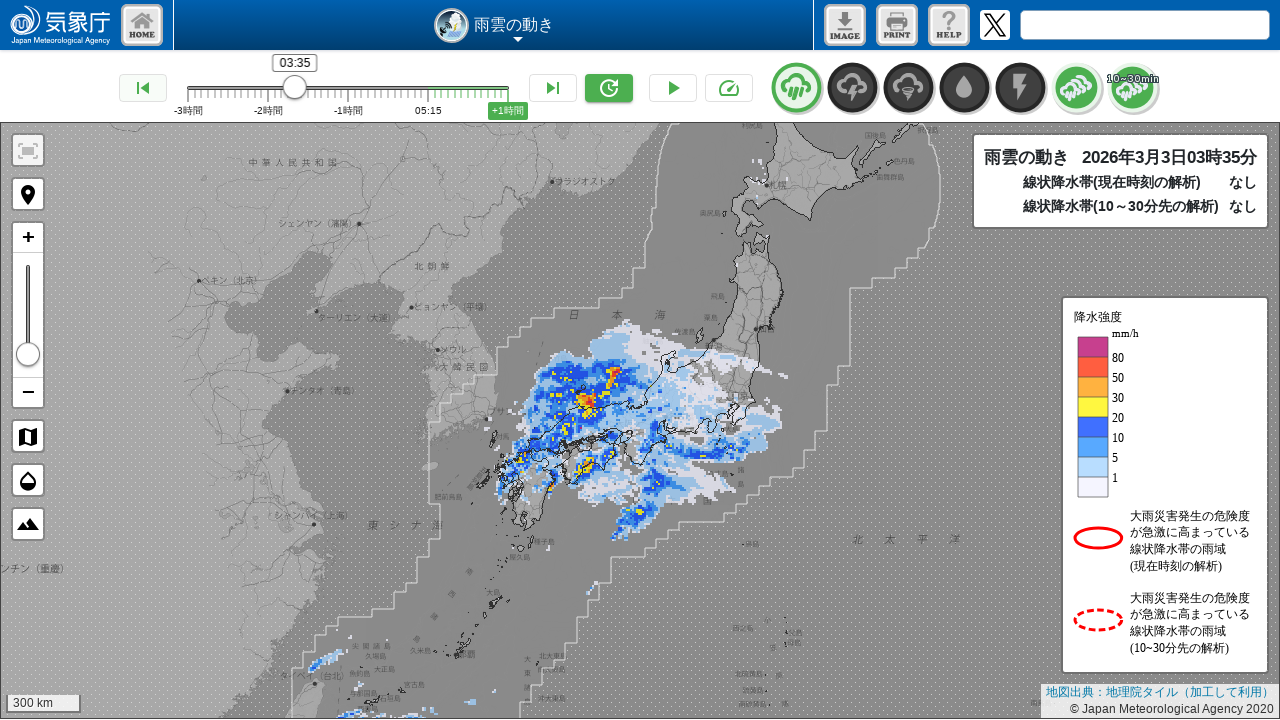

Verified selected date-time display element is visible (iteration 20/36)
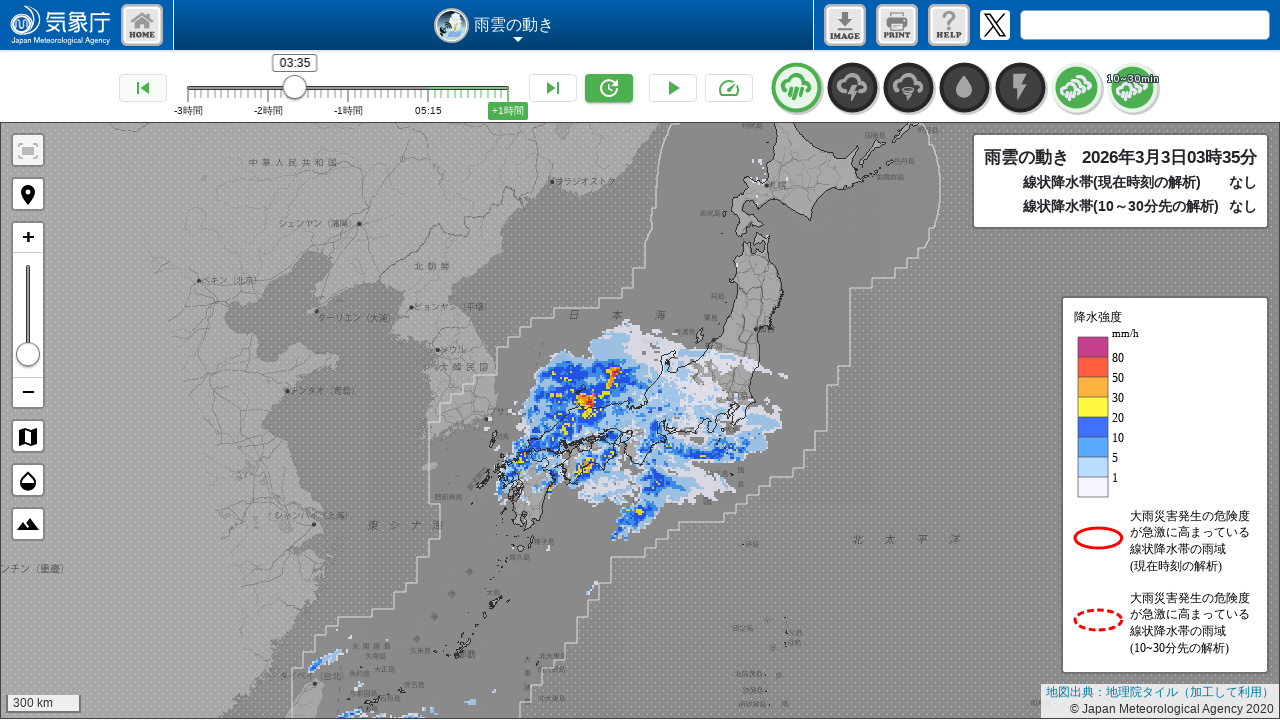

Clicked previous button (iteration 21/36) to navigate backward in time at (143, 88) on xpath=/html/body/div[2]/div[1]/div[3]/div[1]/button[1]
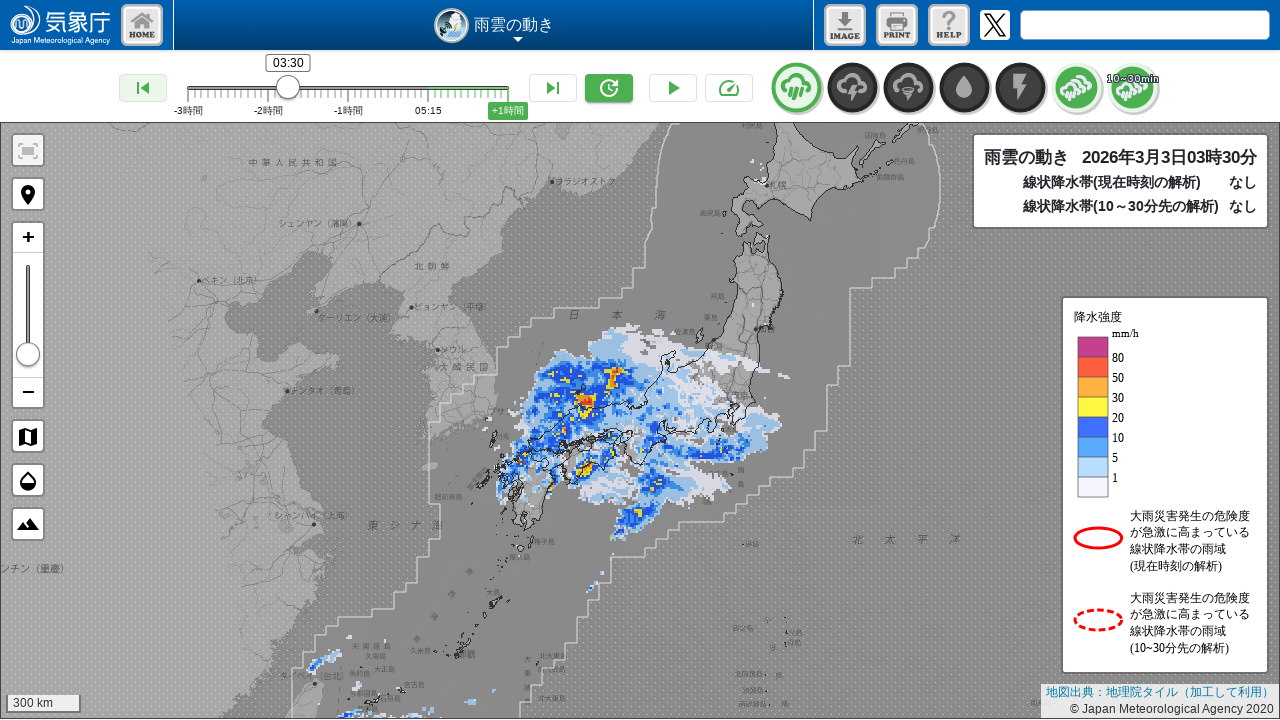

Waited 5 seconds for page to update after navigation (iteration 21/36)
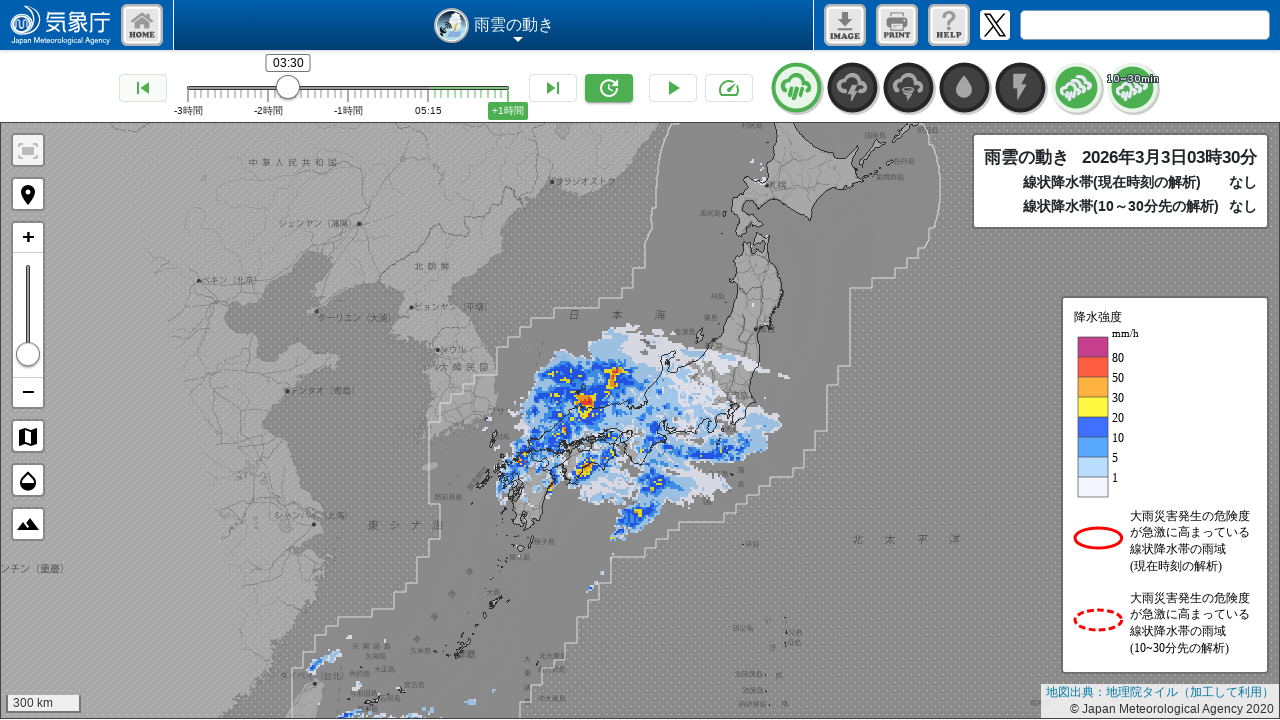

Verified selected time display element is visible (iteration 21/36)
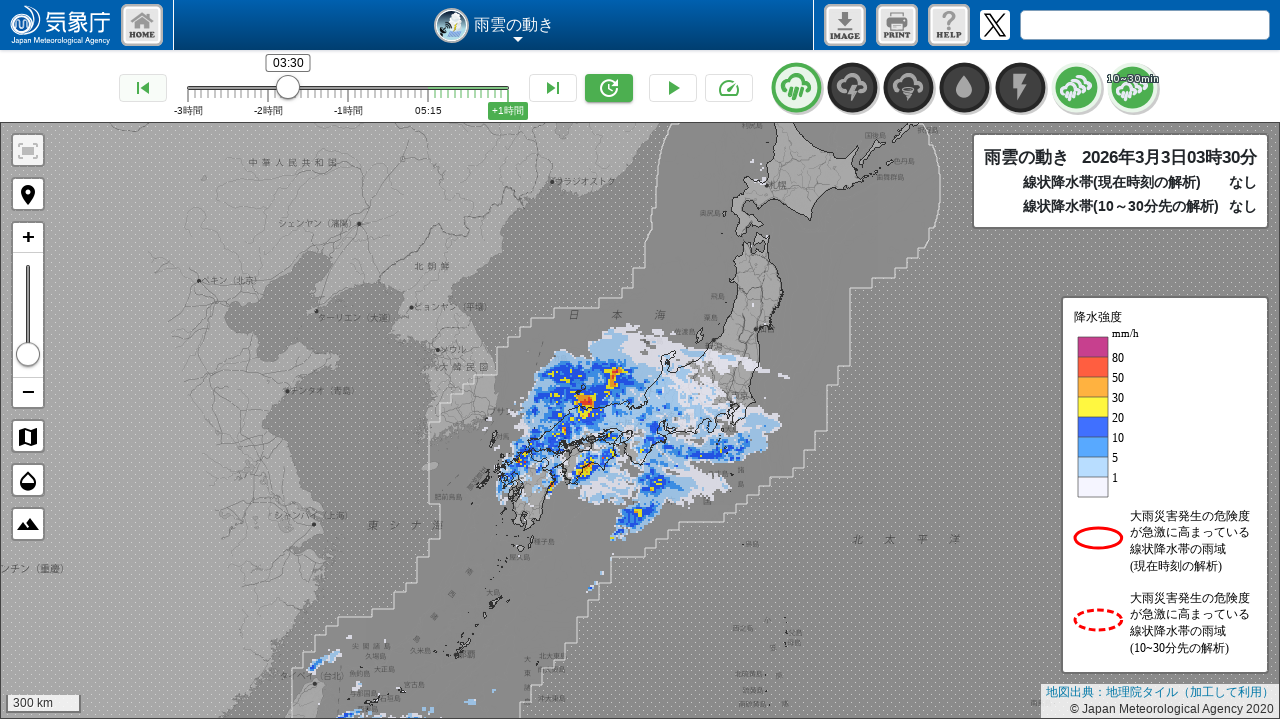

Verified selected date-time display element is visible (iteration 21/36)
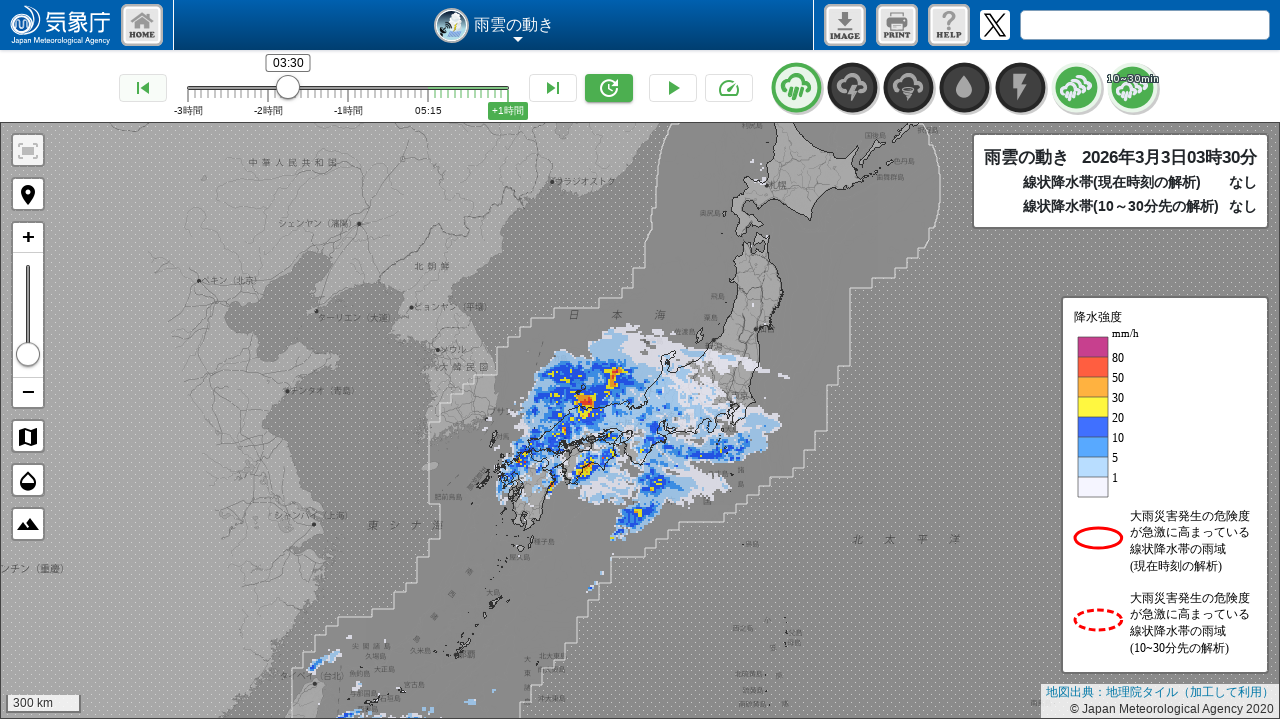

Clicked previous button (iteration 22/36) to navigate backward in time at (143, 88) on xpath=/html/body/div[2]/div[1]/div[3]/div[1]/button[1]
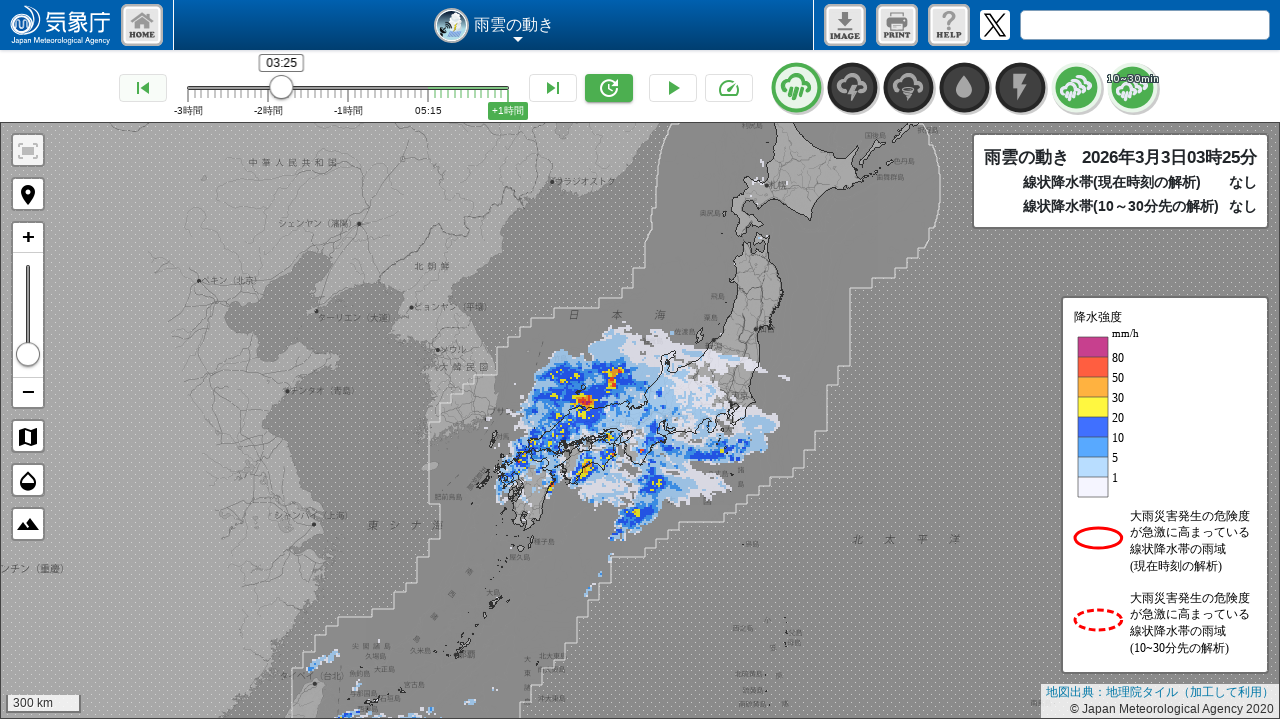

Waited 5 seconds for page to update after navigation (iteration 22/36)
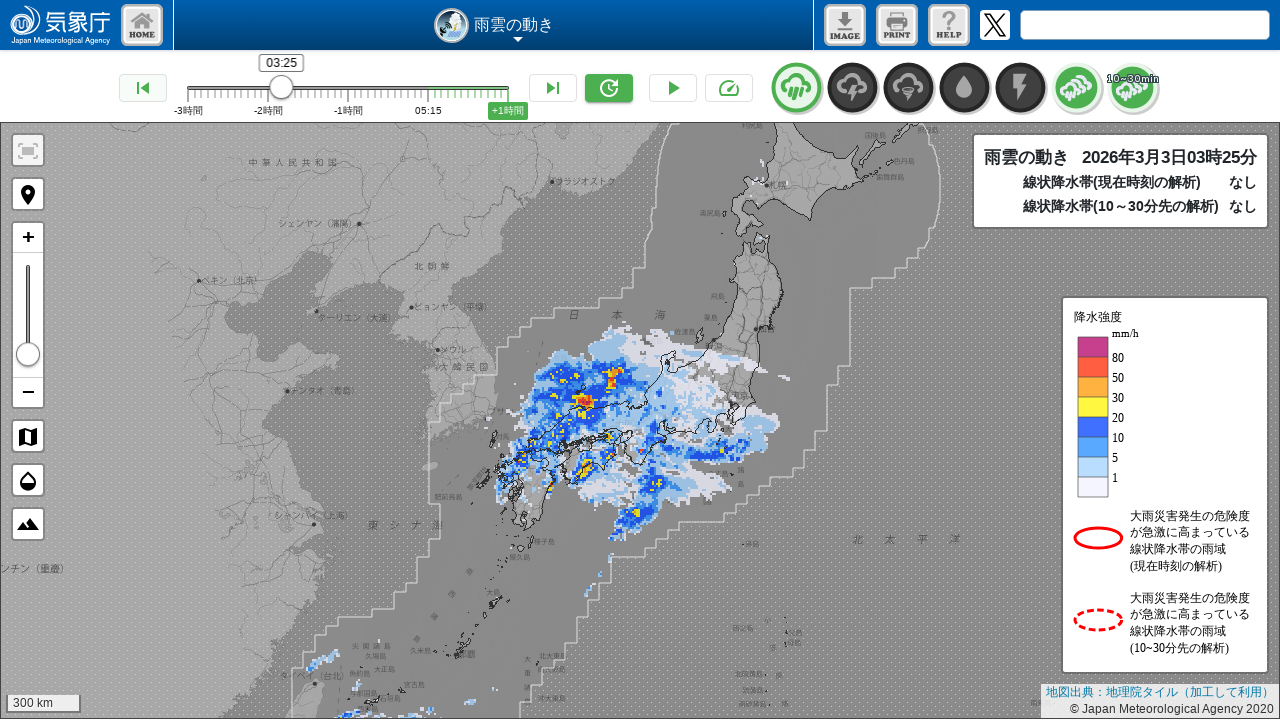

Verified selected time display element is visible (iteration 22/36)
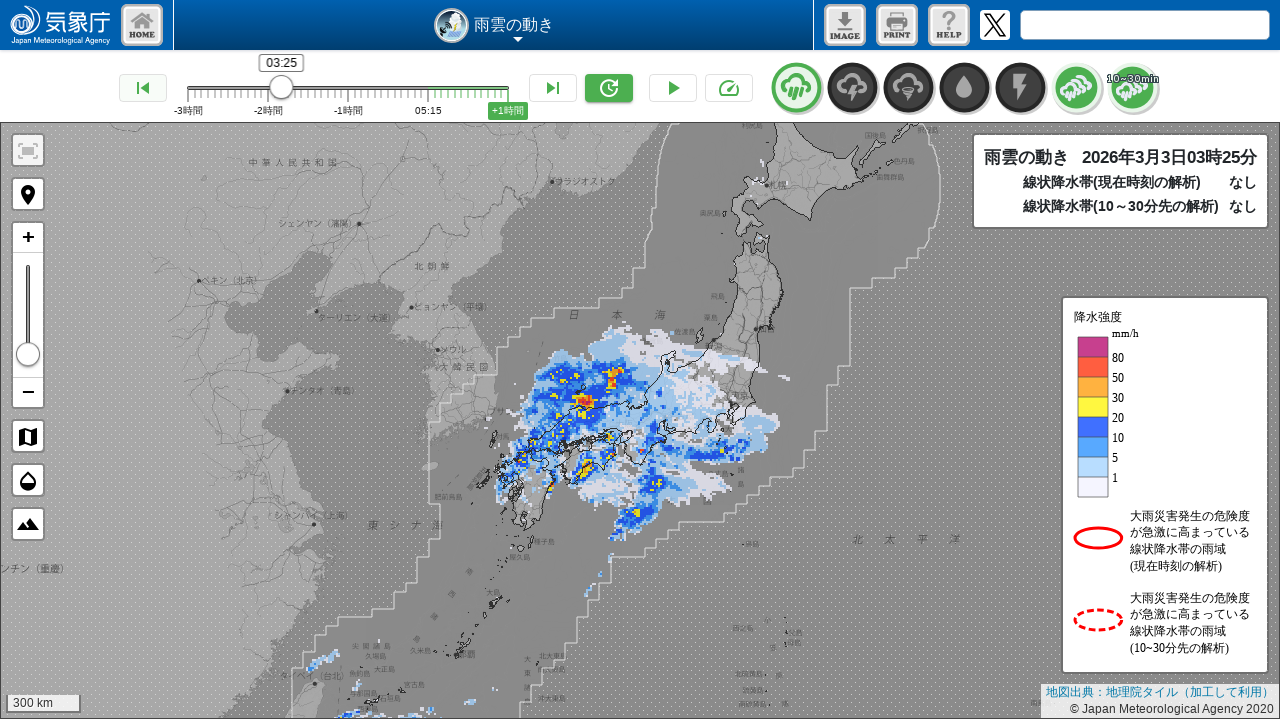

Verified selected date-time display element is visible (iteration 22/36)
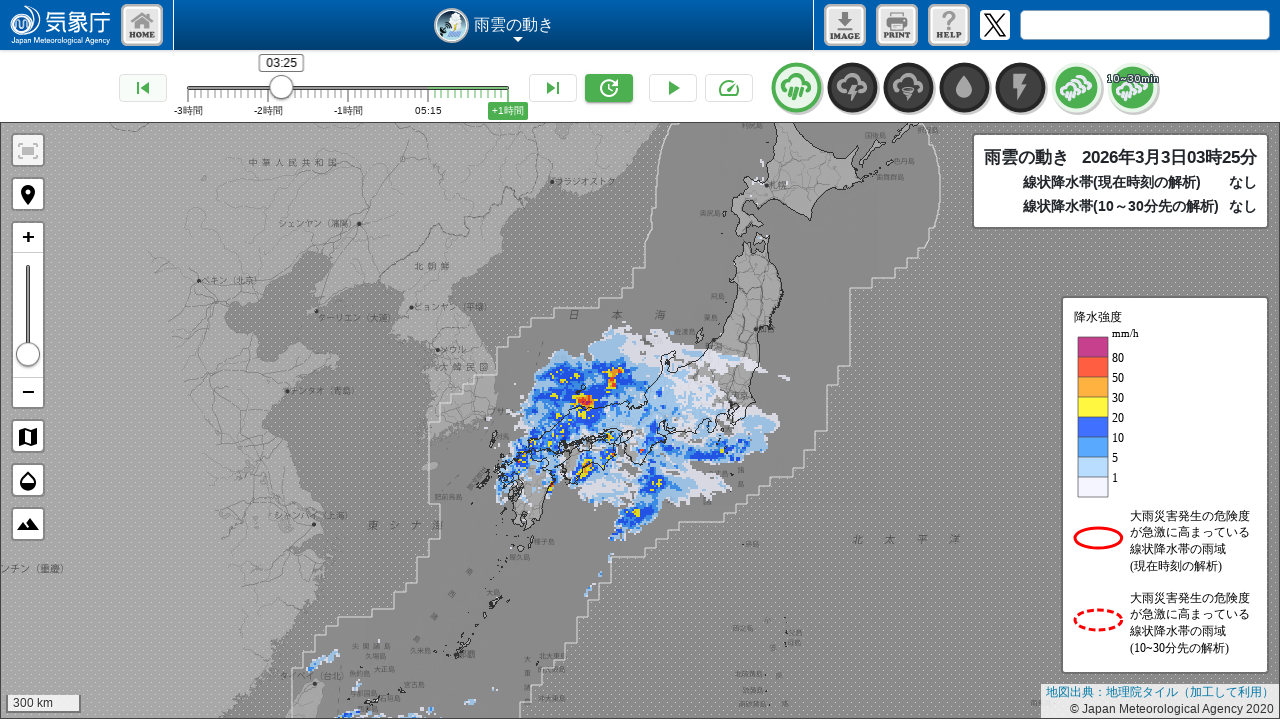

Clicked previous button (iteration 23/36) to navigate backward in time at (143, 88) on xpath=/html/body/div[2]/div[1]/div[3]/div[1]/button[1]
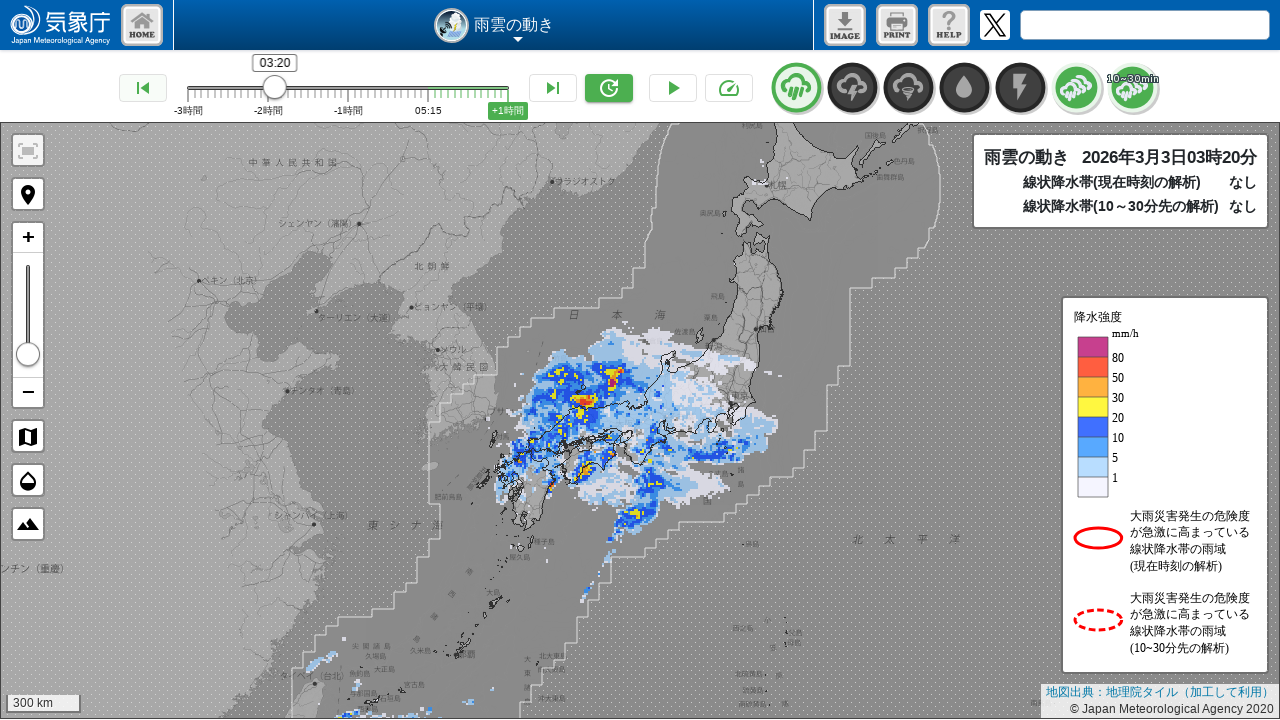

Waited 5 seconds for page to update after navigation (iteration 23/36)
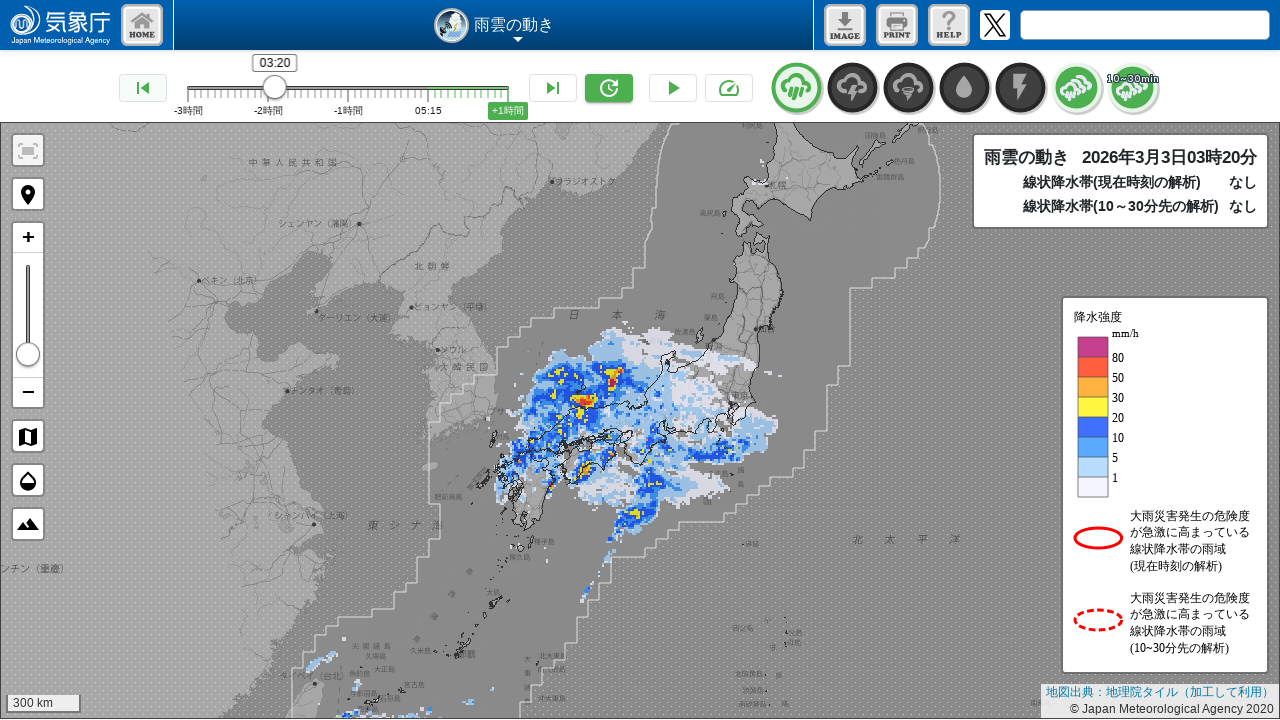

Verified selected time display element is visible (iteration 23/36)
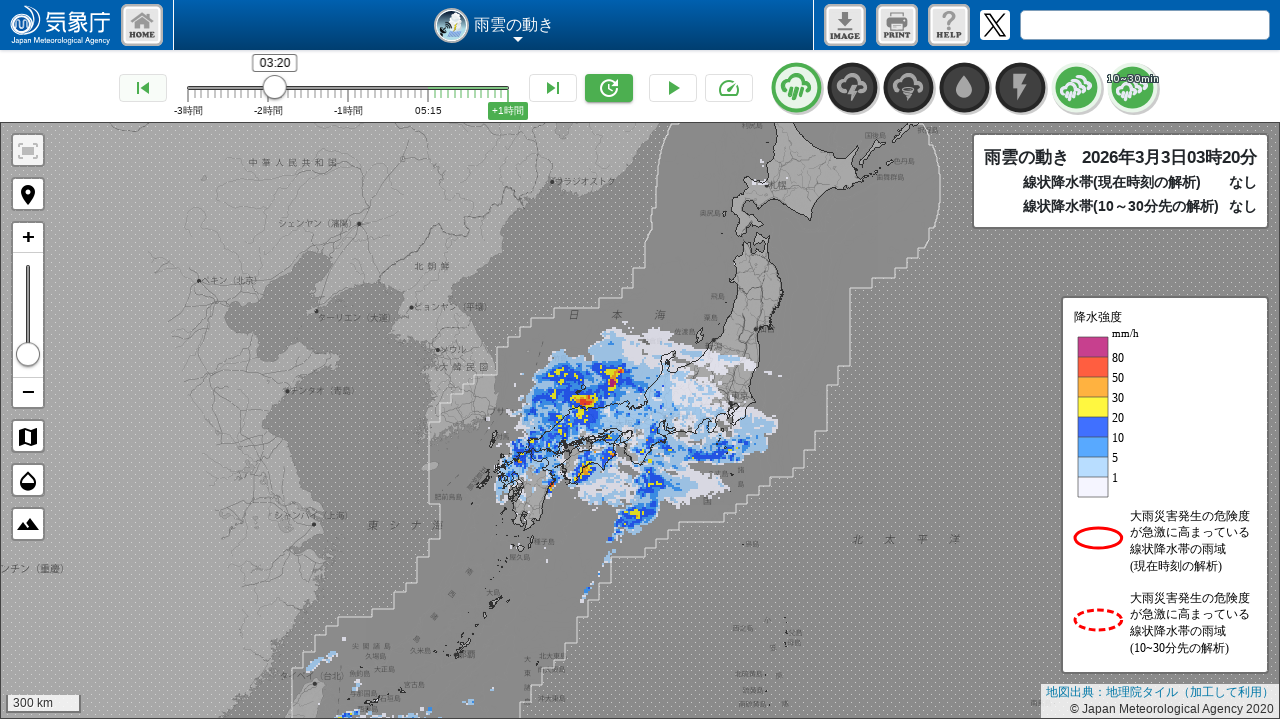

Verified selected date-time display element is visible (iteration 23/36)
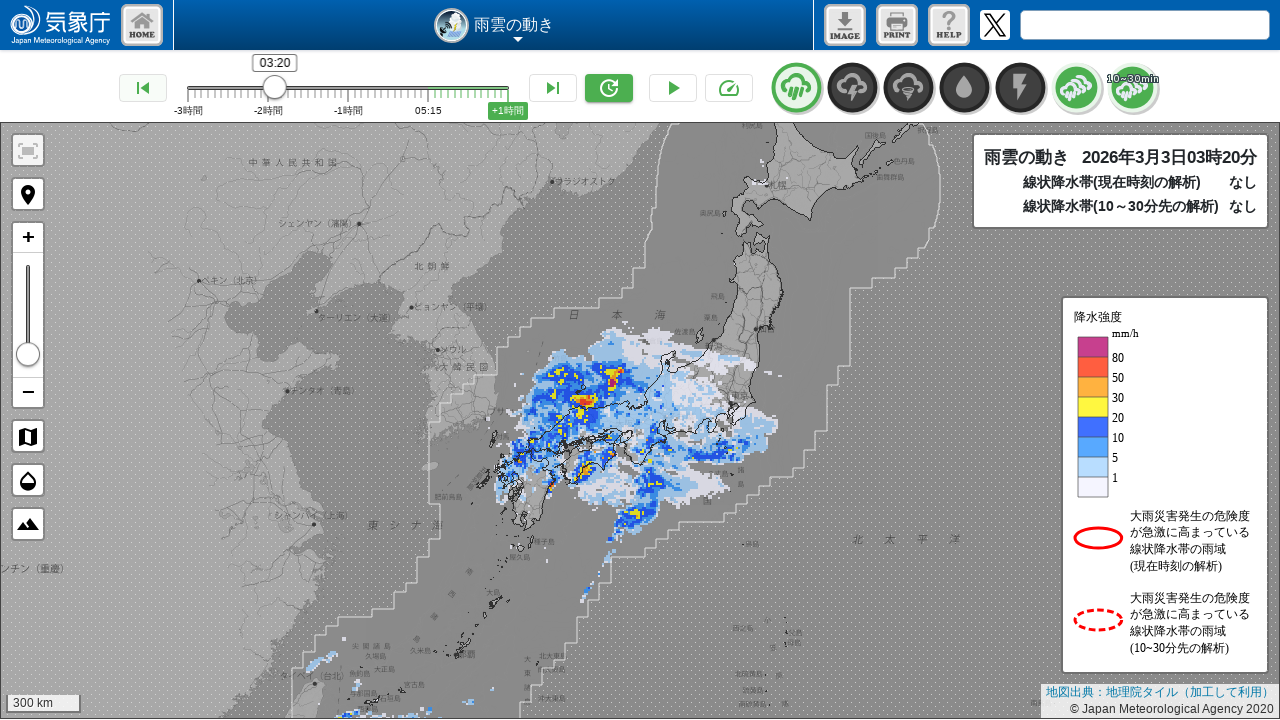

Clicked previous button (iteration 24/36) to navigate backward in time at (143, 88) on xpath=/html/body/div[2]/div[1]/div[3]/div[1]/button[1]
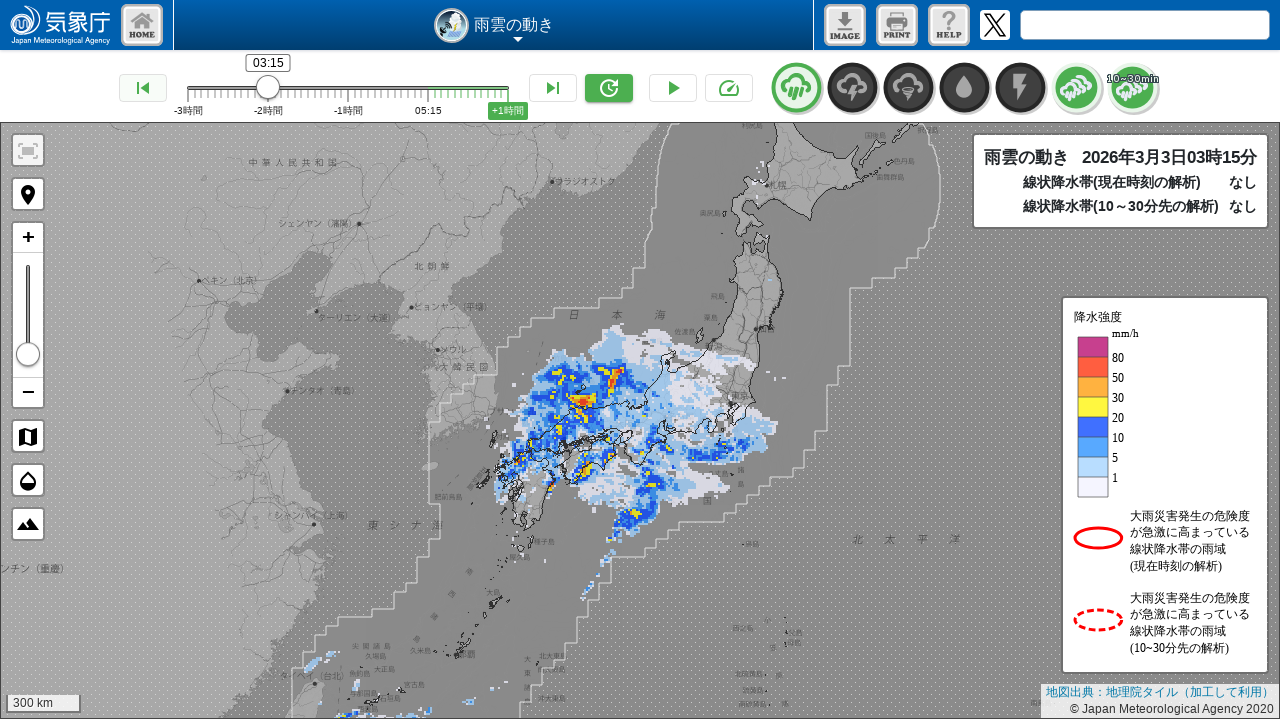

Waited 5 seconds for page to update after navigation (iteration 24/36)
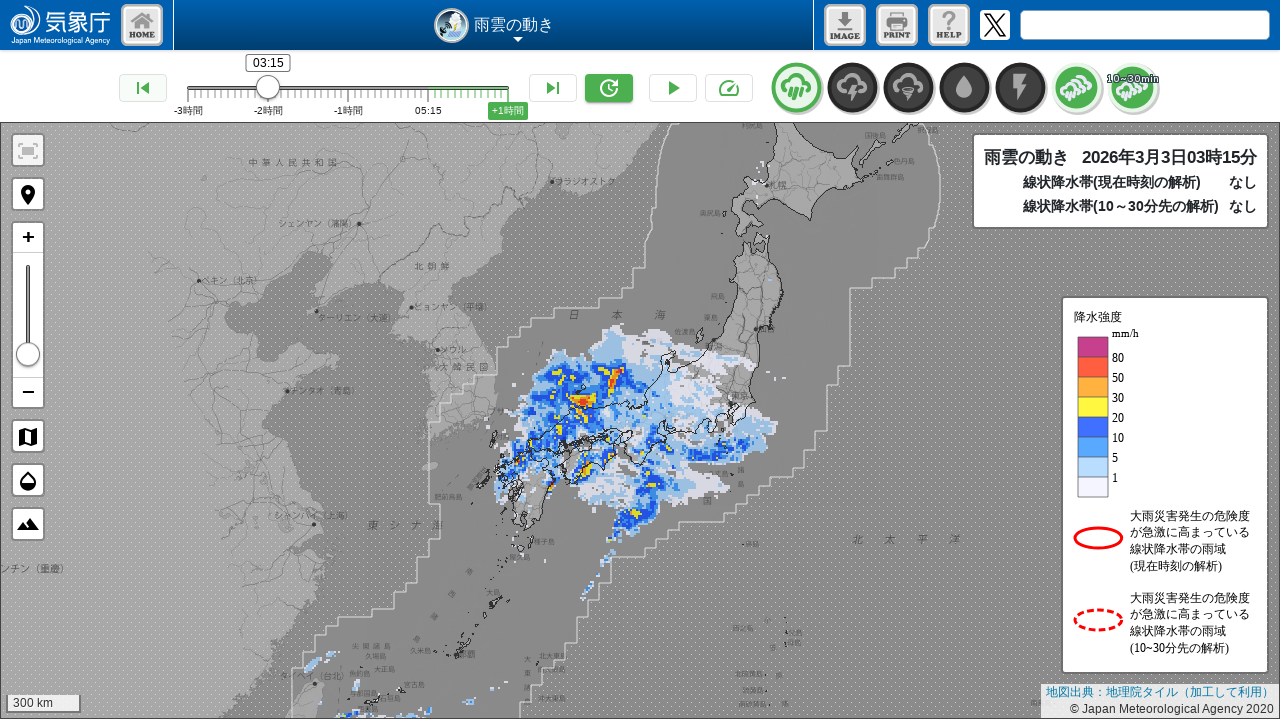

Verified selected time display element is visible (iteration 24/36)
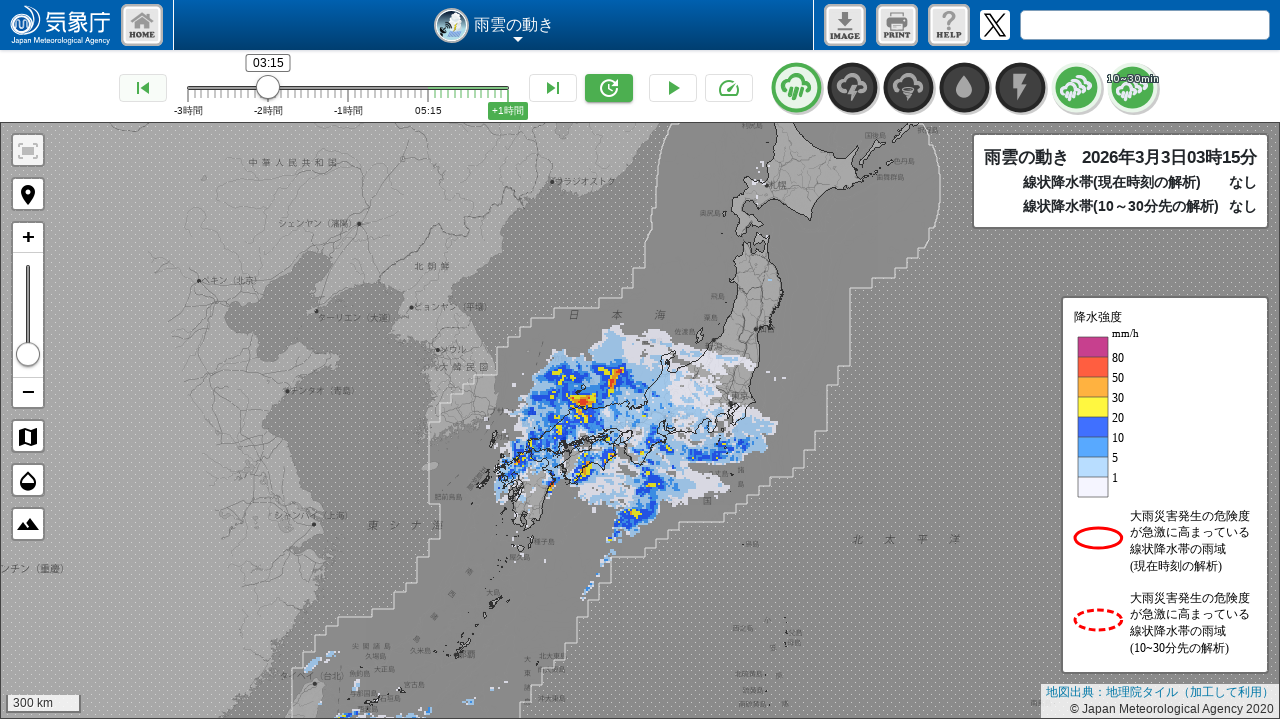

Verified selected date-time display element is visible (iteration 24/36)
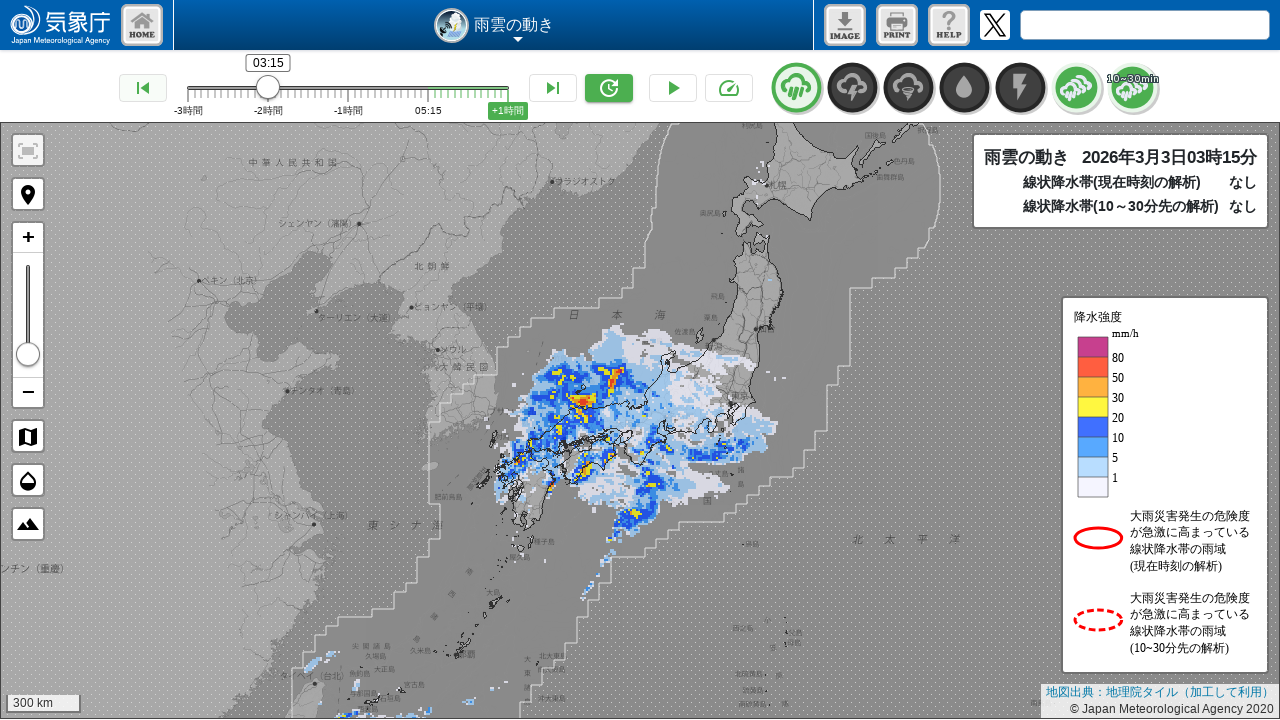

Clicked previous button (iteration 25/36) to navigate backward in time at (143, 88) on xpath=/html/body/div[2]/div[1]/div[3]/div[1]/button[1]
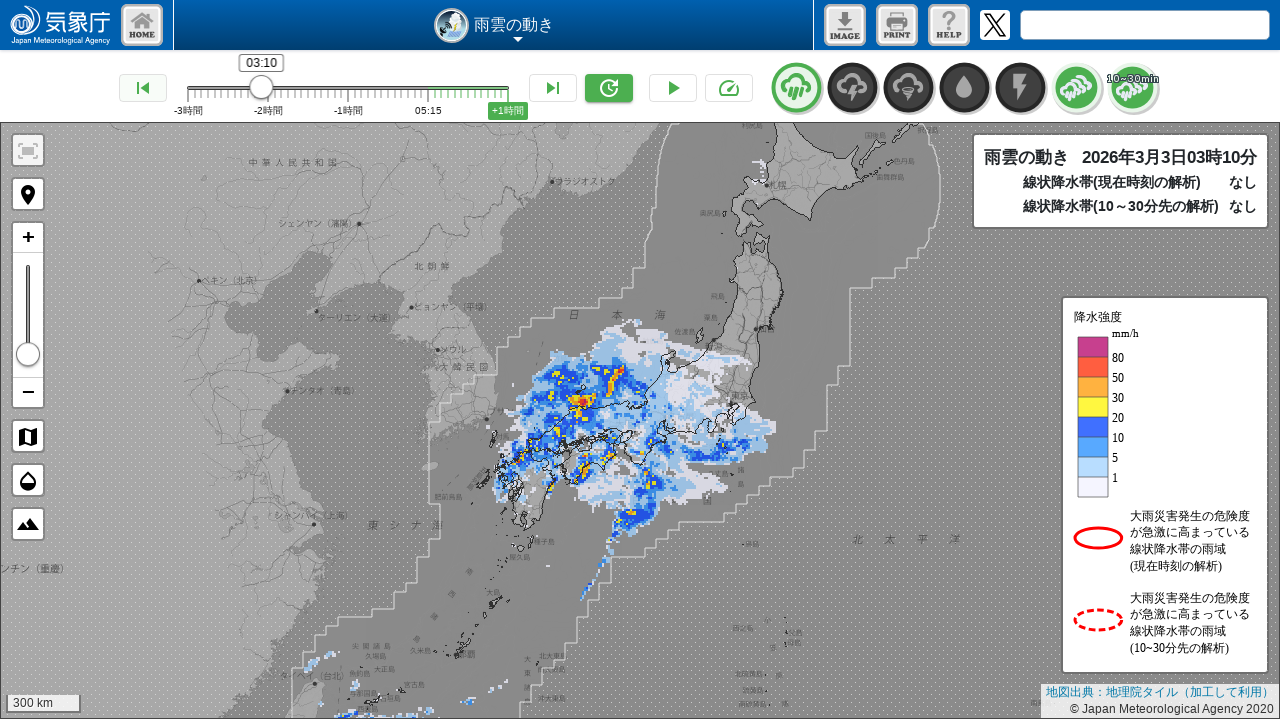

Waited 5 seconds for page to update after navigation (iteration 25/36)
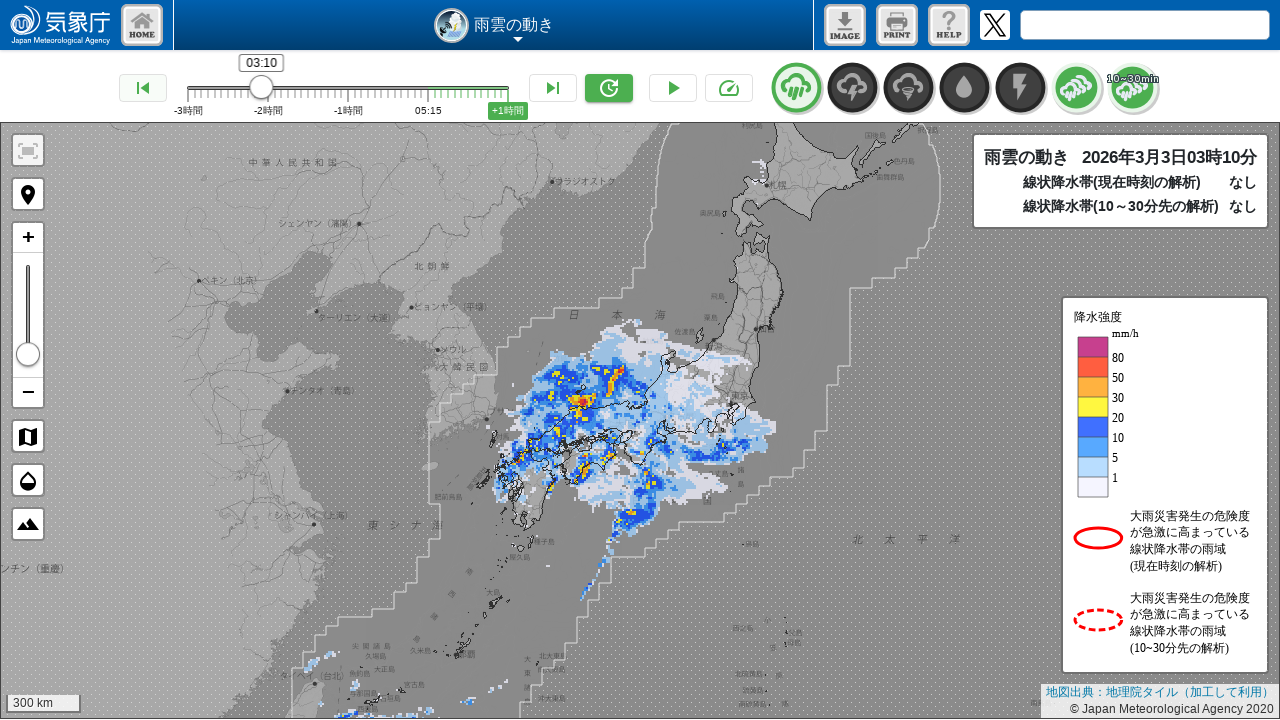

Verified selected time display element is visible (iteration 25/36)
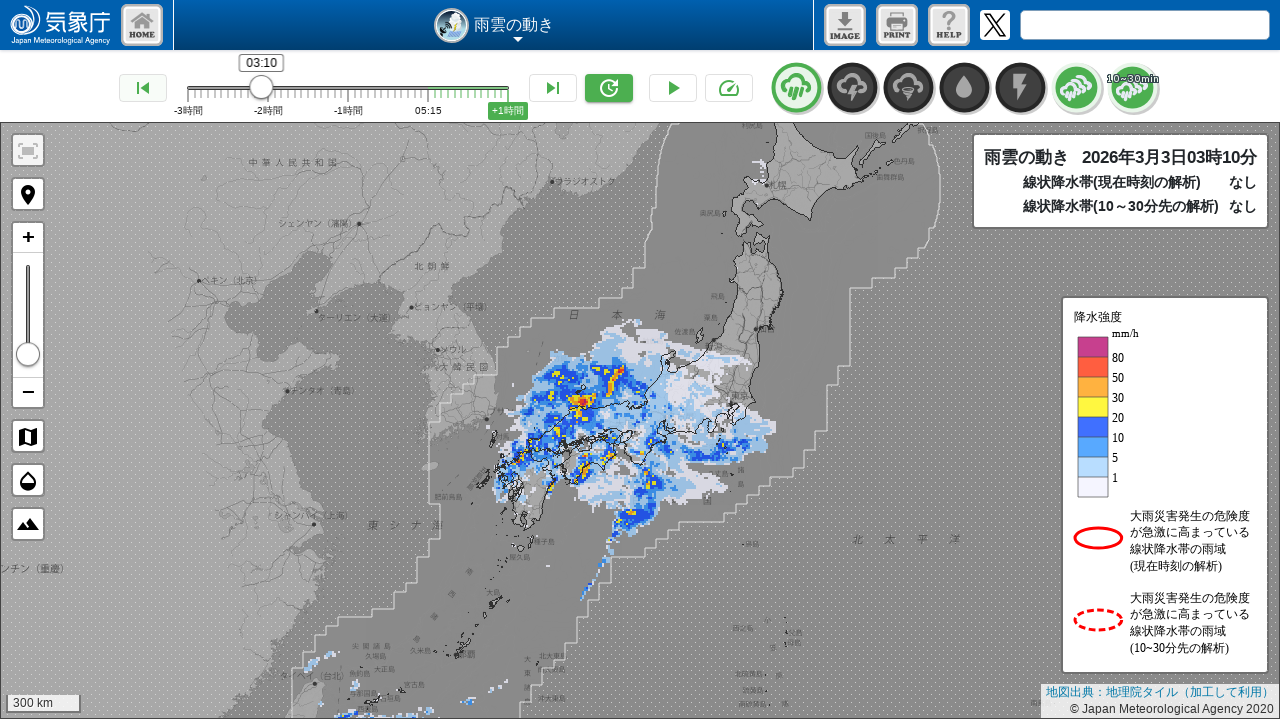

Verified selected date-time display element is visible (iteration 25/36)
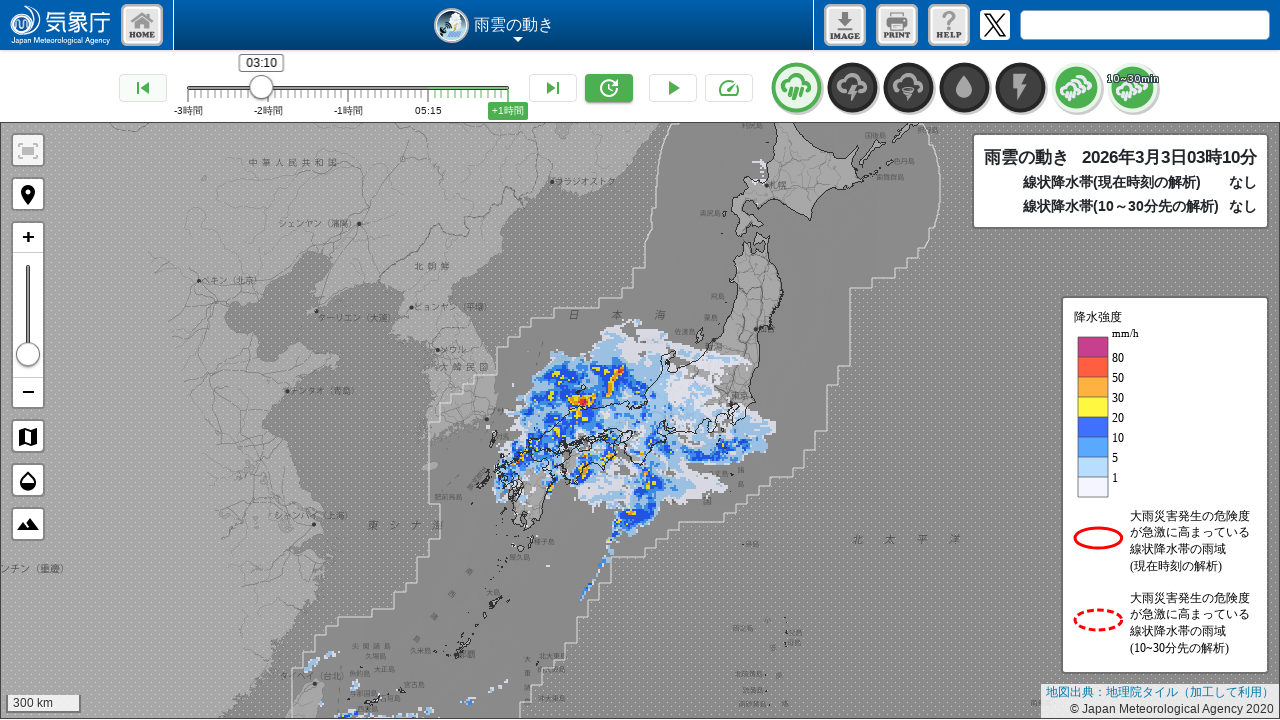

Clicked previous button (iteration 26/36) to navigate backward in time at (143, 88) on xpath=/html/body/div[2]/div[1]/div[3]/div[1]/button[1]
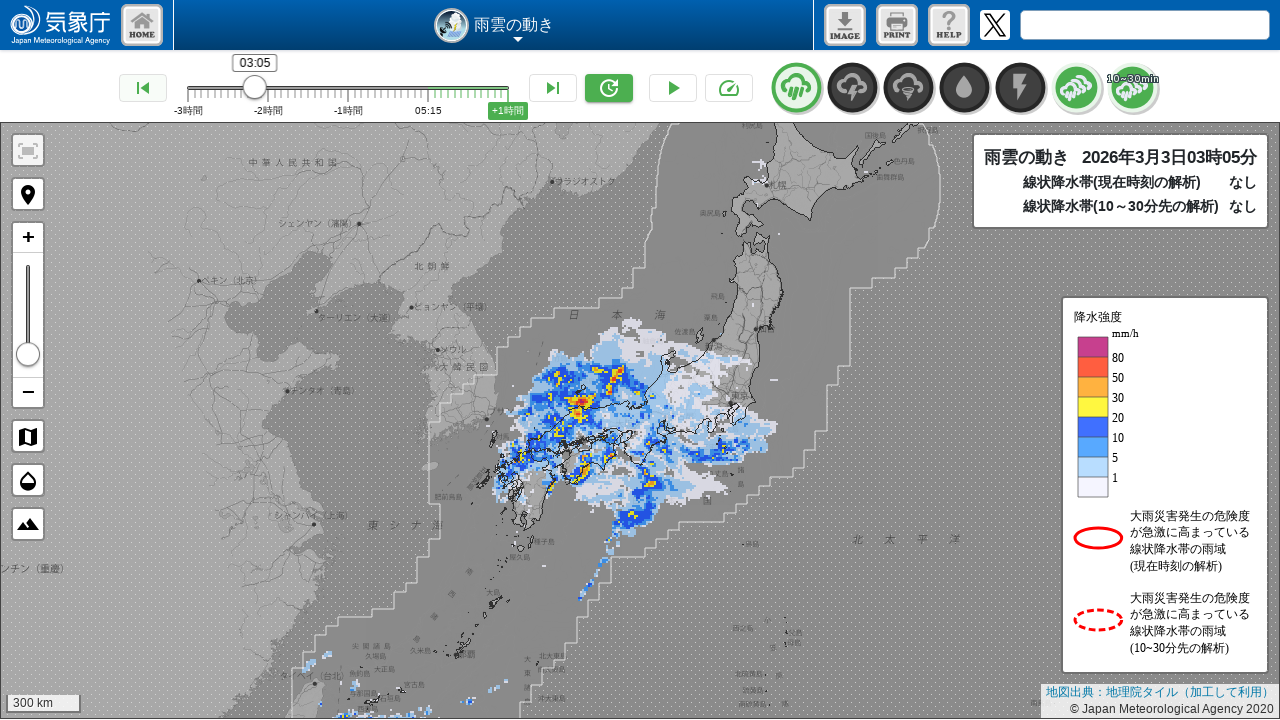

Waited 5 seconds for page to update after navigation (iteration 26/36)
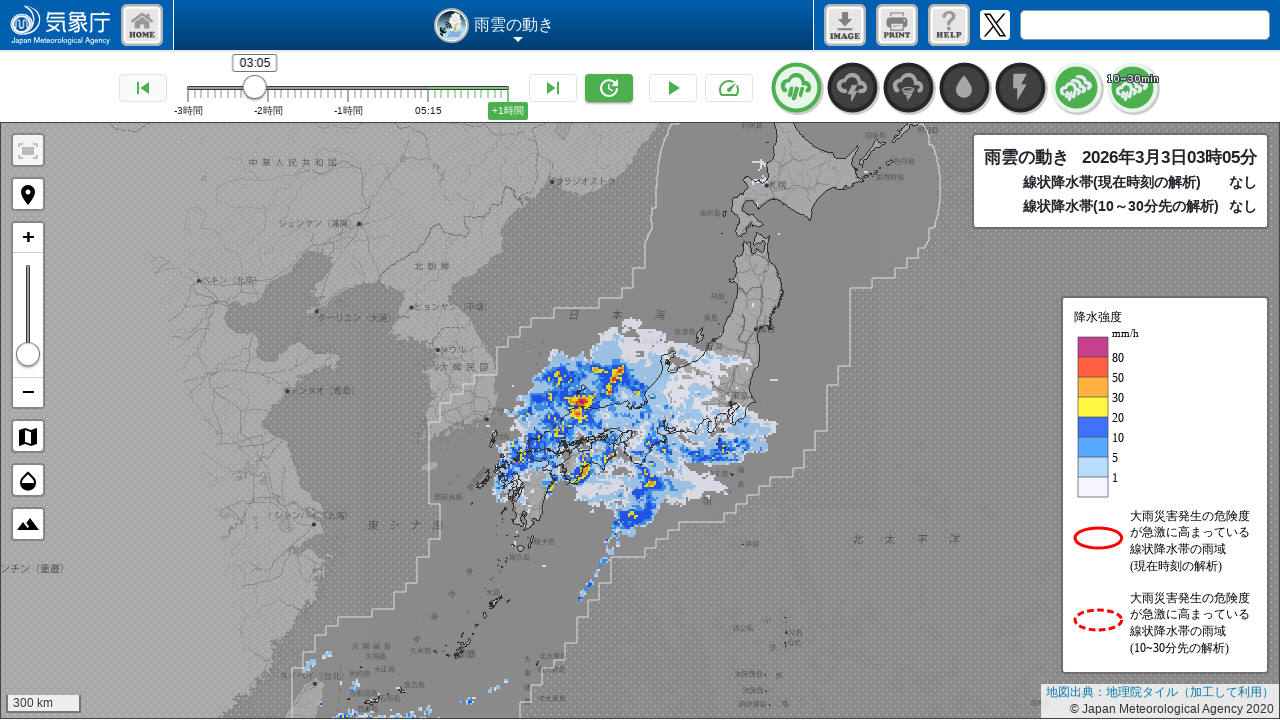

Verified selected time display element is visible (iteration 26/36)
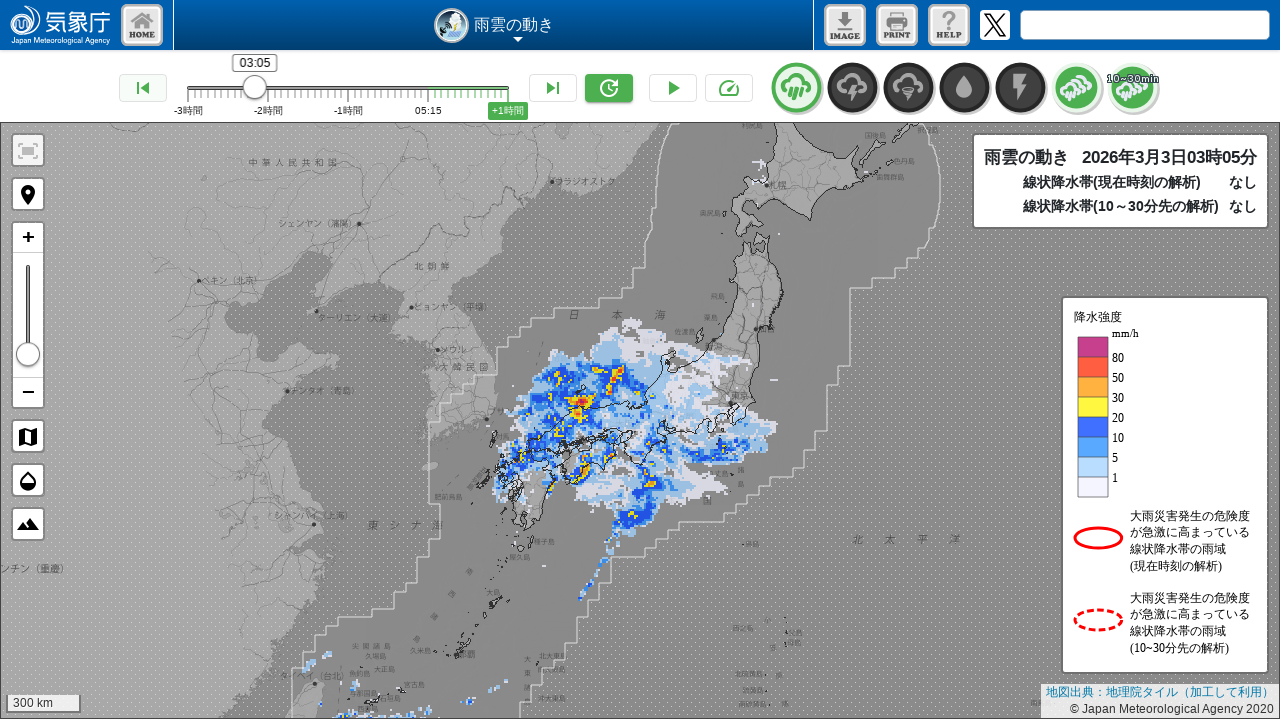

Verified selected date-time display element is visible (iteration 26/36)
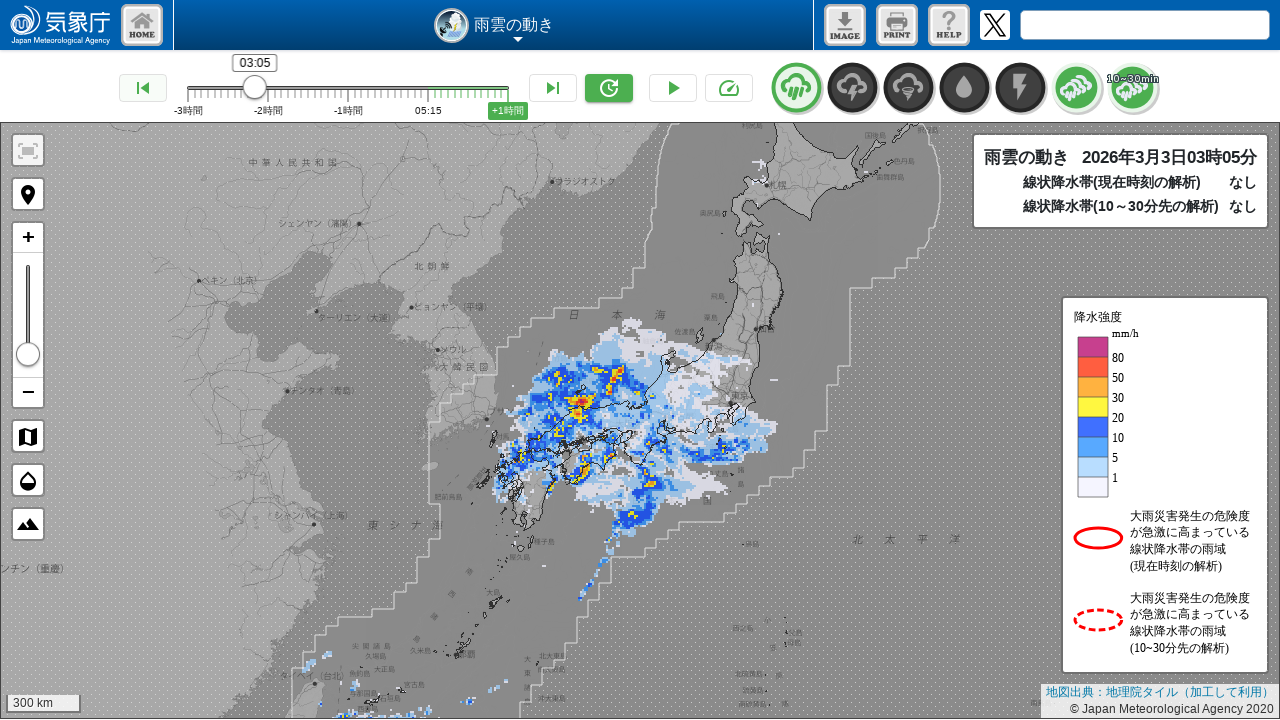

Clicked previous button (iteration 27/36) to navigate backward in time at (143, 88) on xpath=/html/body/div[2]/div[1]/div[3]/div[1]/button[1]
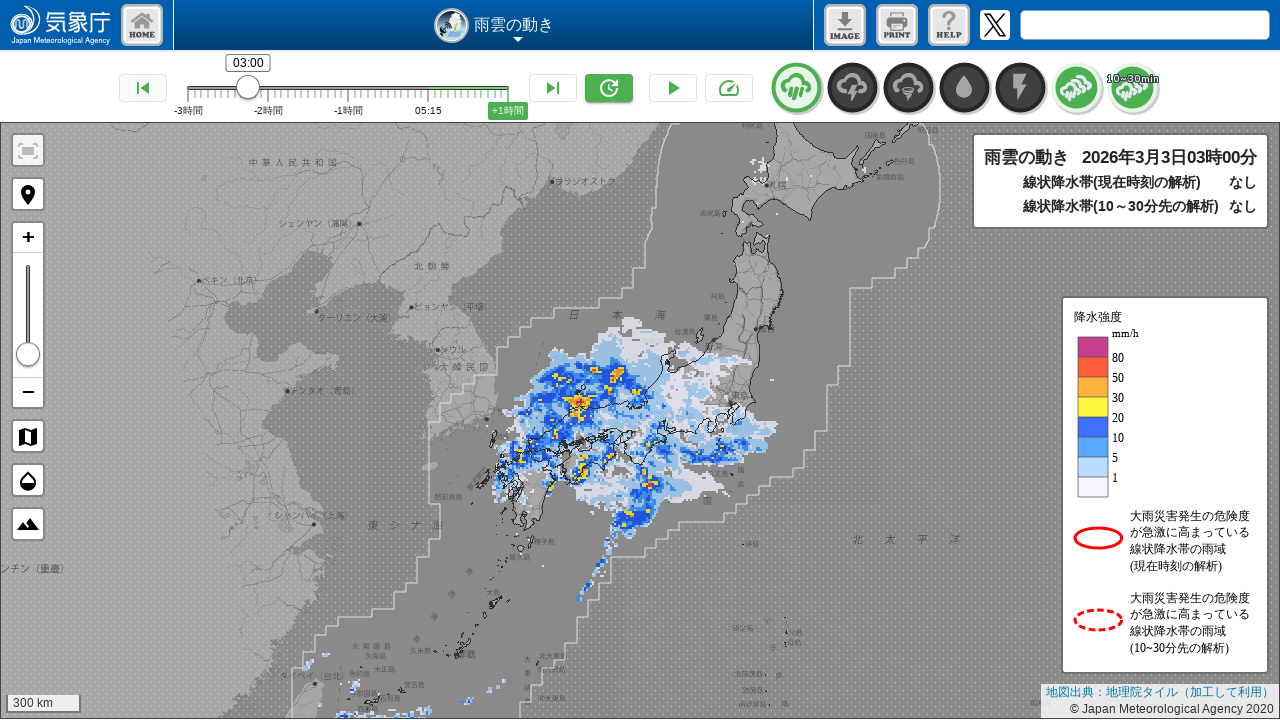

Waited 5 seconds for page to update after navigation (iteration 27/36)
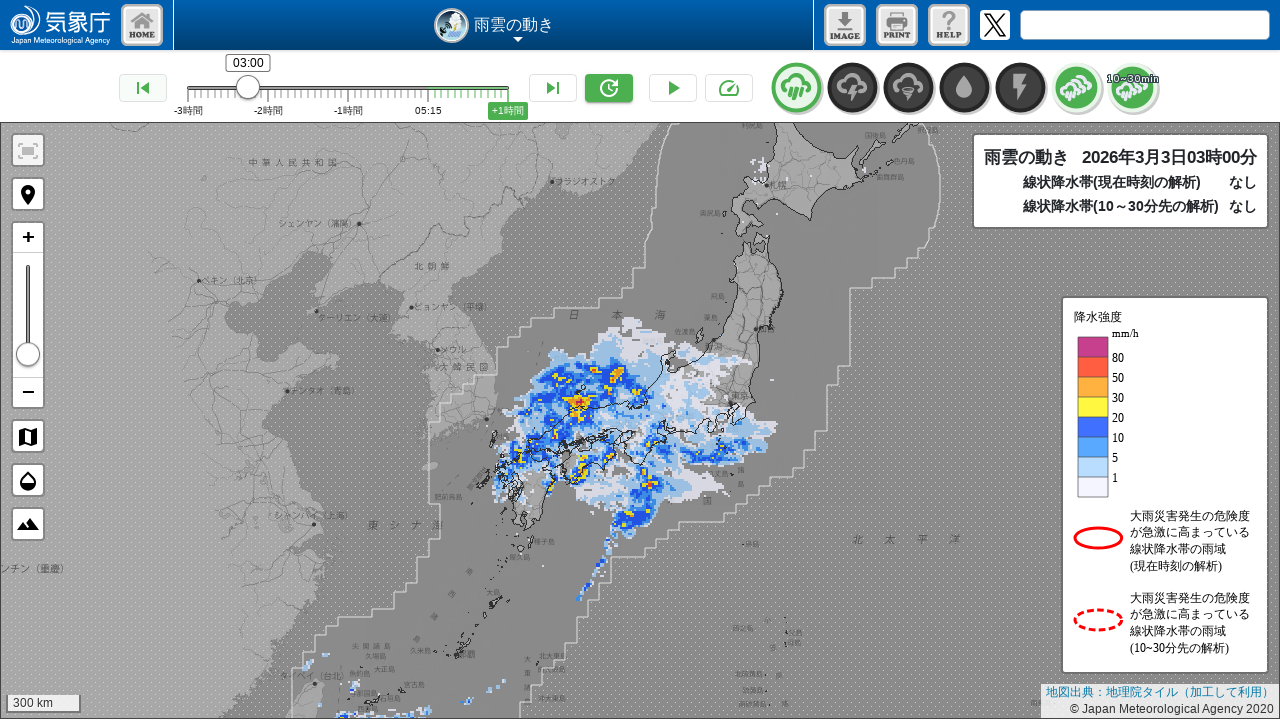

Verified selected time display element is visible (iteration 27/36)
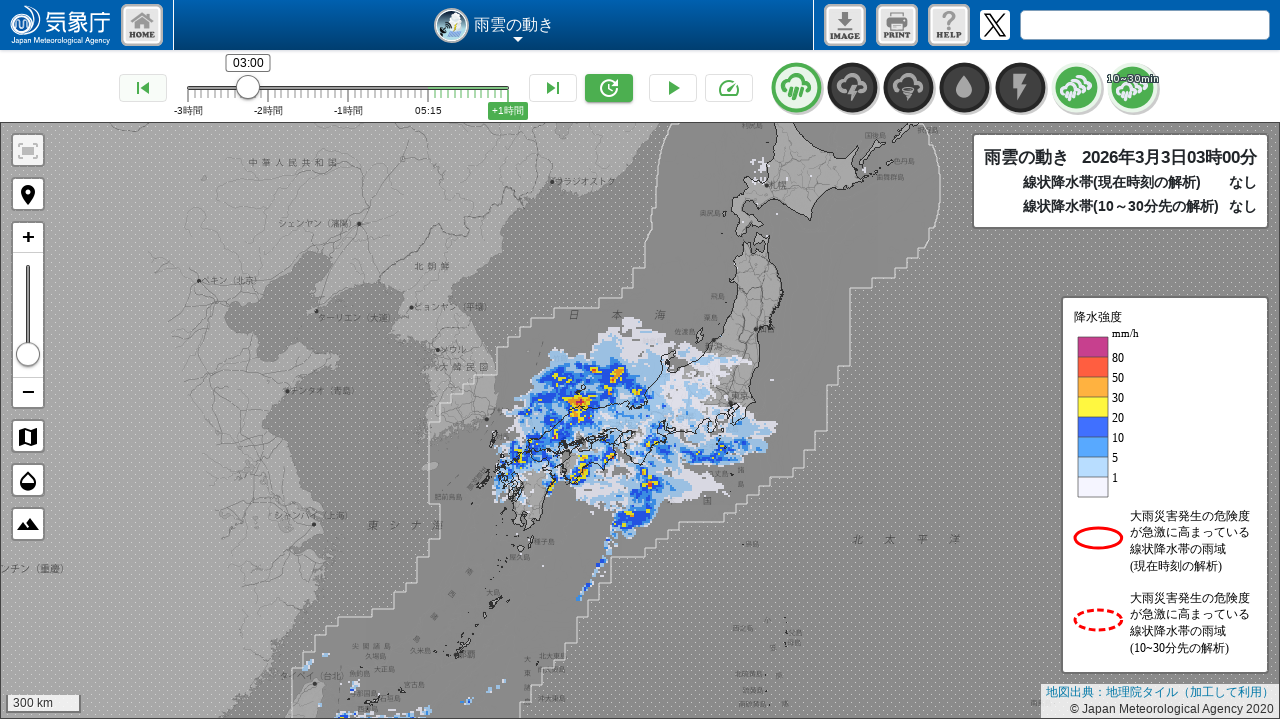

Verified selected date-time display element is visible (iteration 27/36)
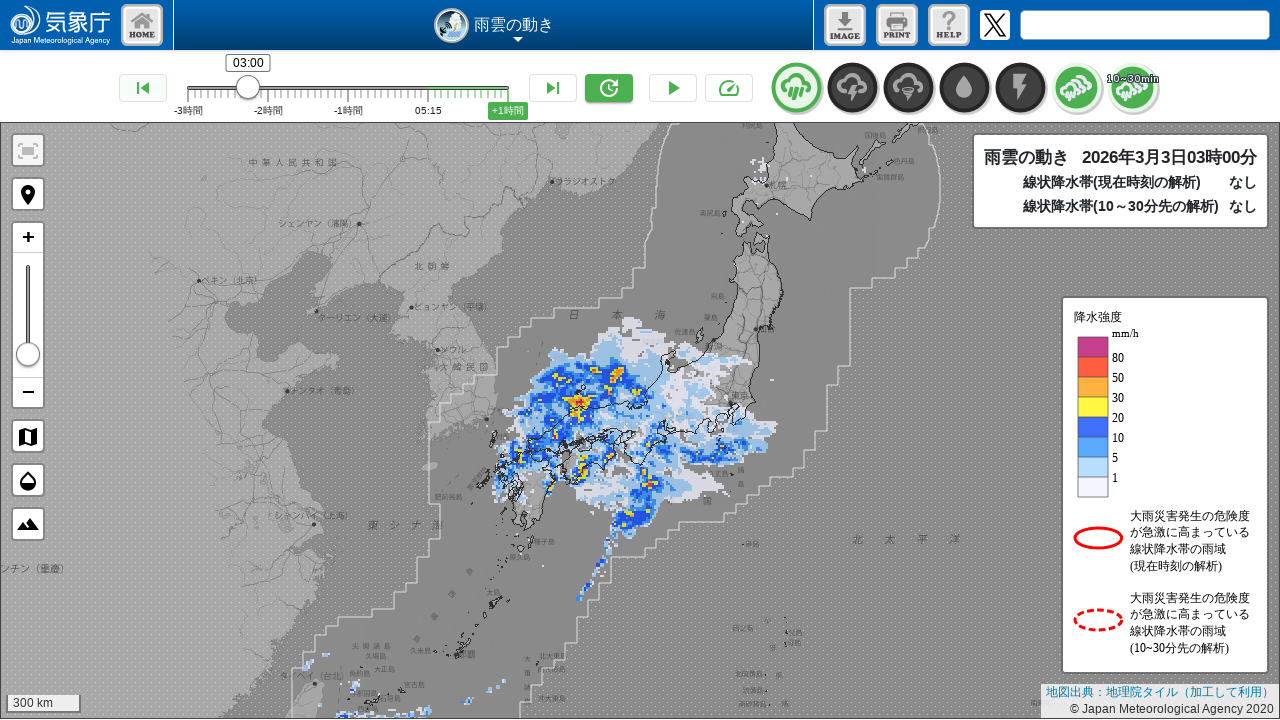

Clicked previous button (iteration 28/36) to navigate backward in time at (143, 88) on xpath=/html/body/div[2]/div[1]/div[3]/div[1]/button[1]
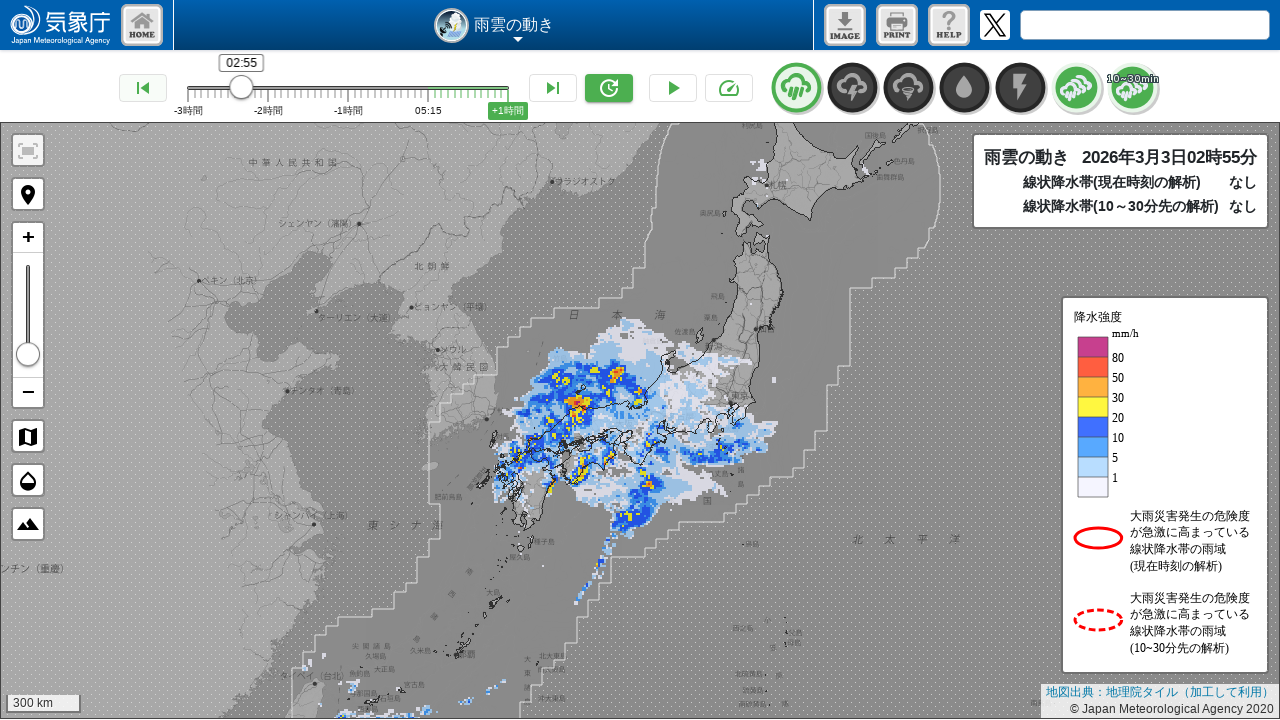

Waited 5 seconds for page to update after navigation (iteration 28/36)
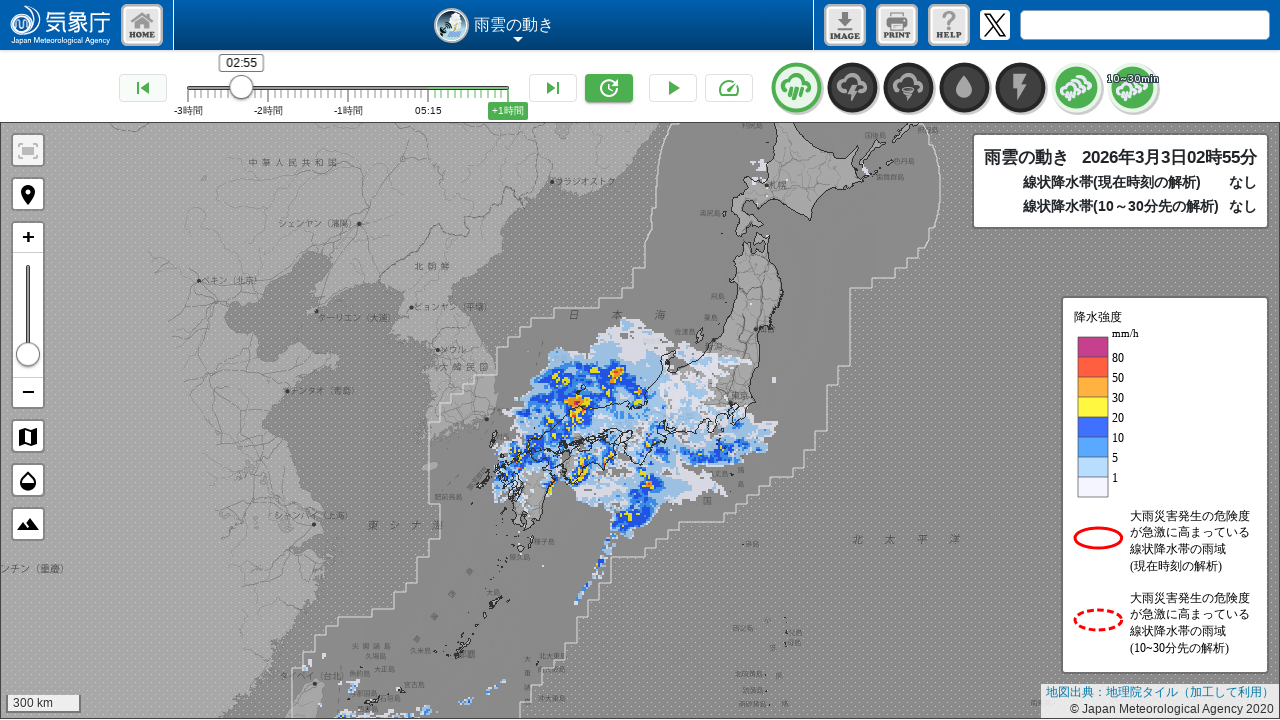

Verified selected time display element is visible (iteration 28/36)
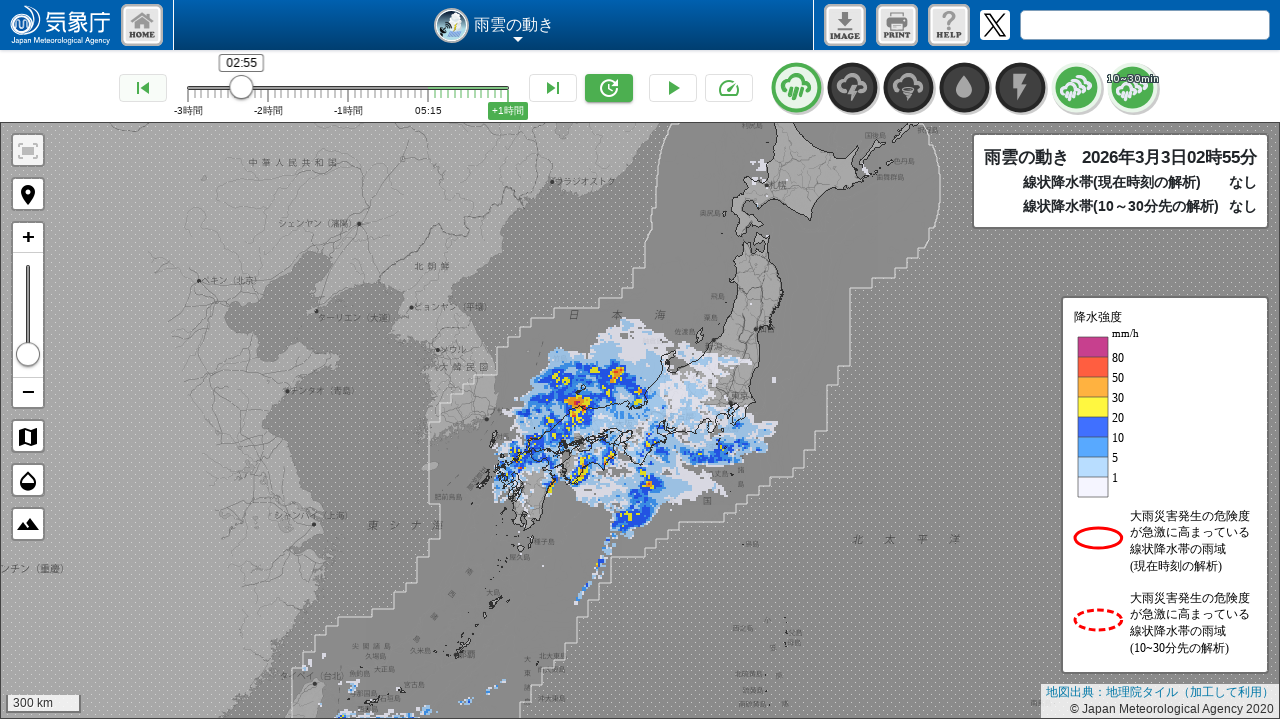

Verified selected date-time display element is visible (iteration 28/36)
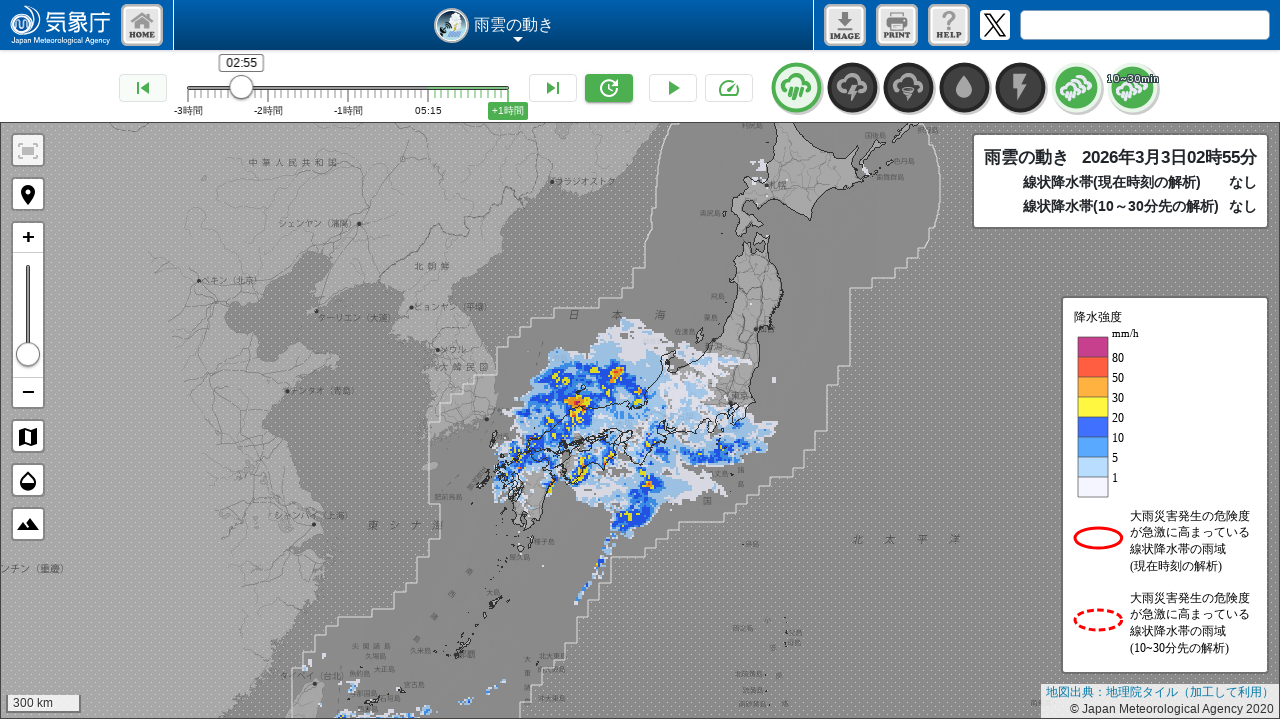

Clicked previous button (iteration 29/36) to navigate backward in time at (143, 88) on xpath=/html/body/div[2]/div[1]/div[3]/div[1]/button[1]
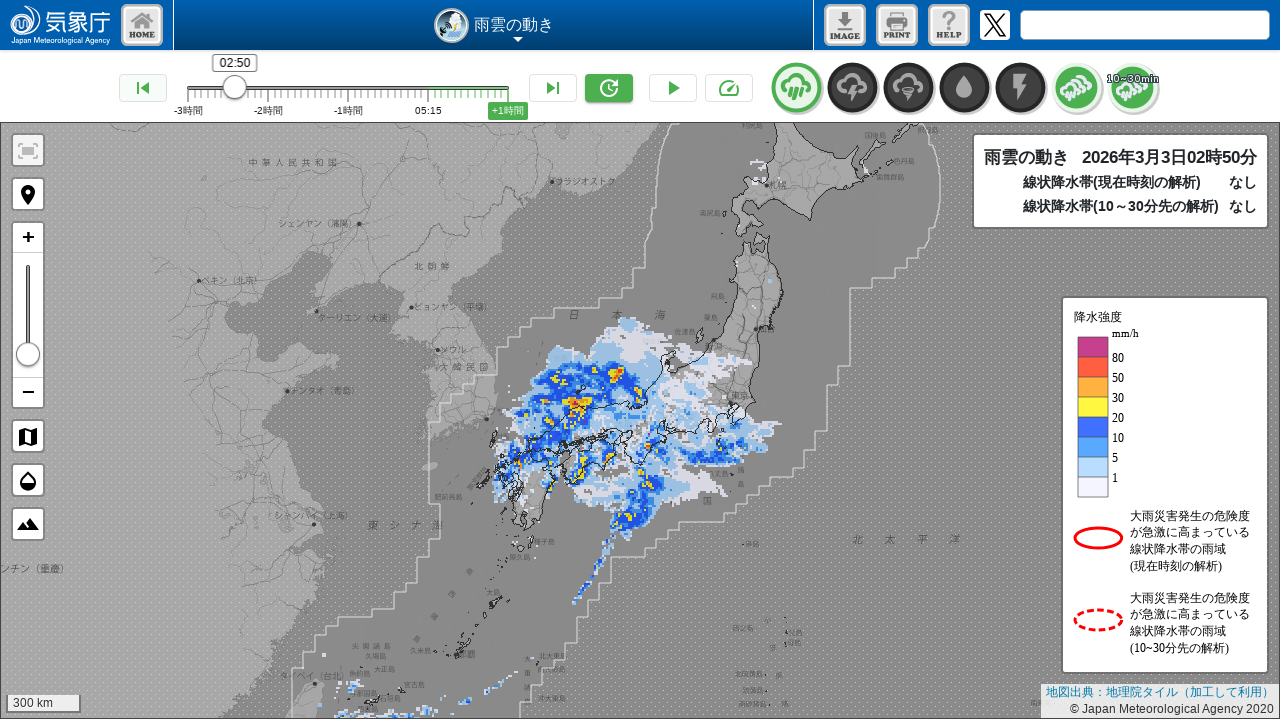

Waited 5 seconds for page to update after navigation (iteration 29/36)
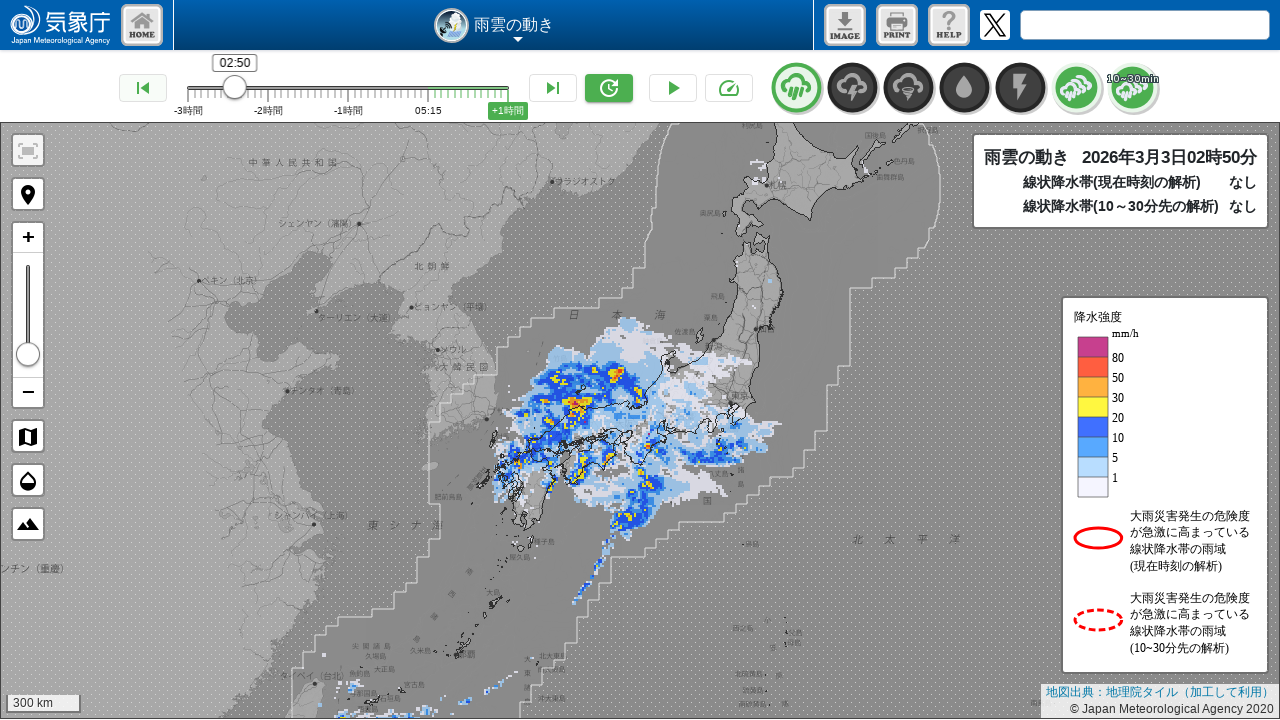

Verified selected time display element is visible (iteration 29/36)
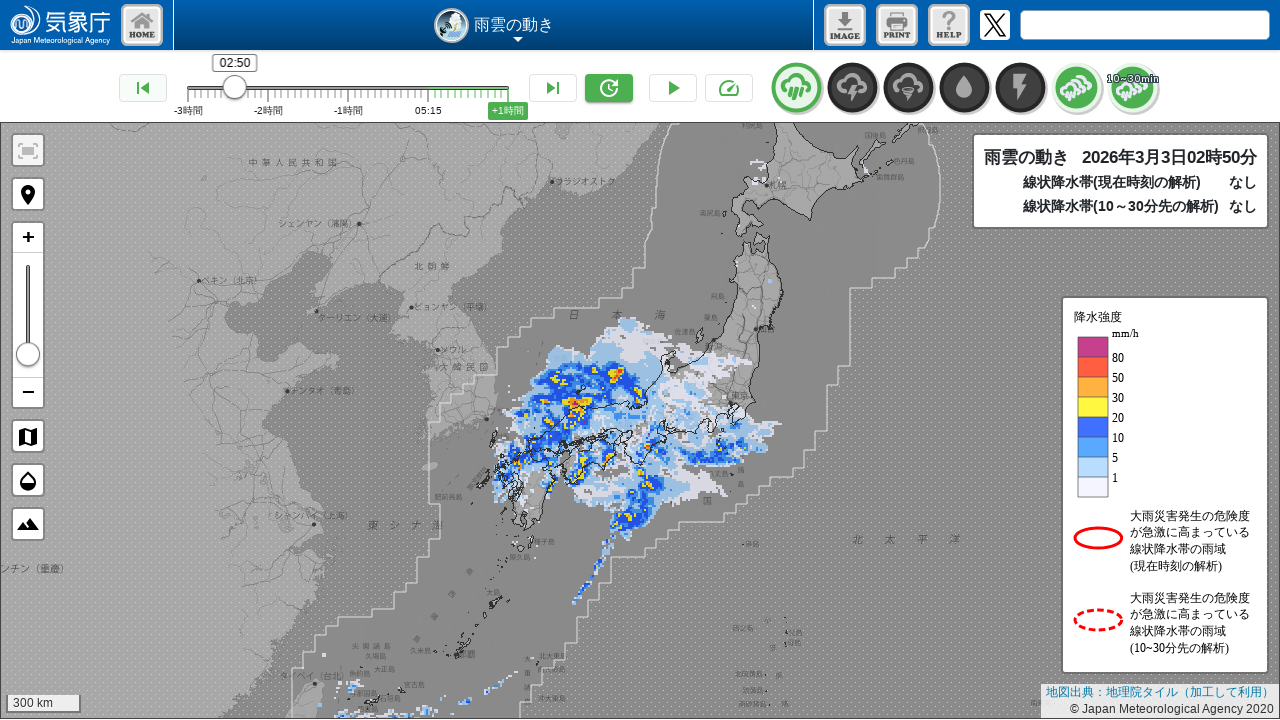

Verified selected date-time display element is visible (iteration 29/36)
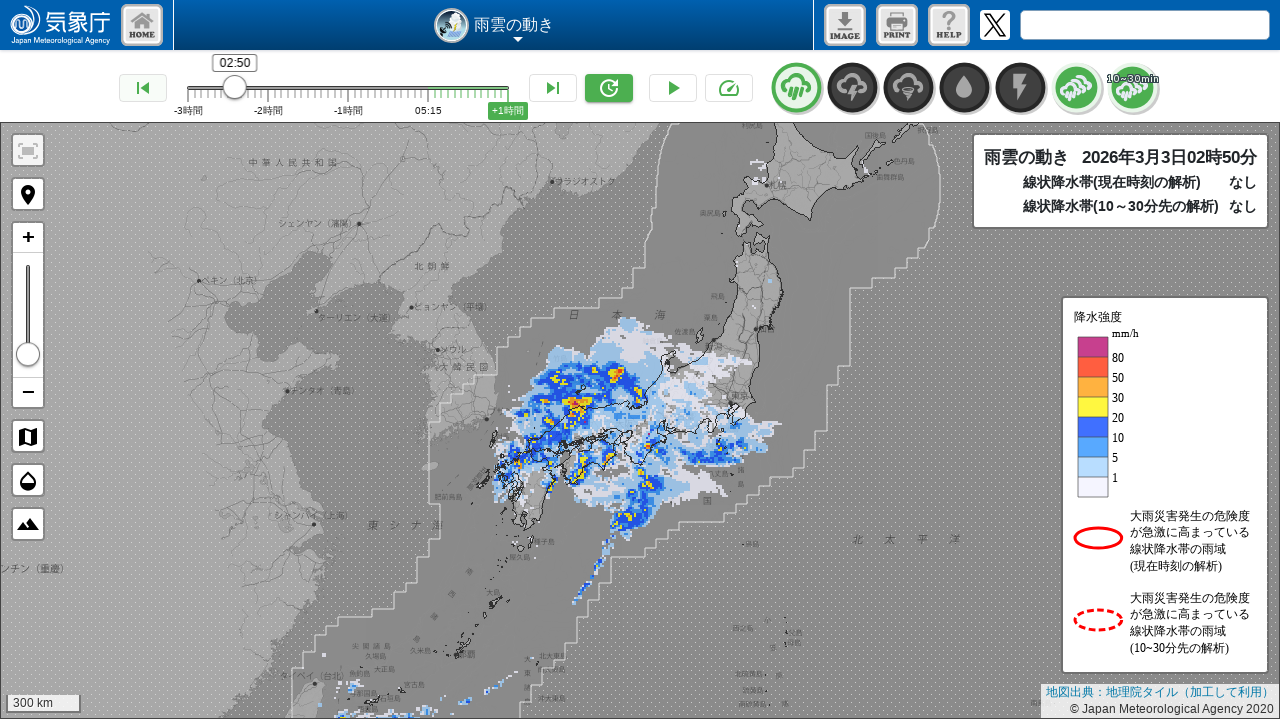

Clicked previous button (iteration 30/36) to navigate backward in time at (143, 88) on xpath=/html/body/div[2]/div[1]/div[3]/div[1]/button[1]
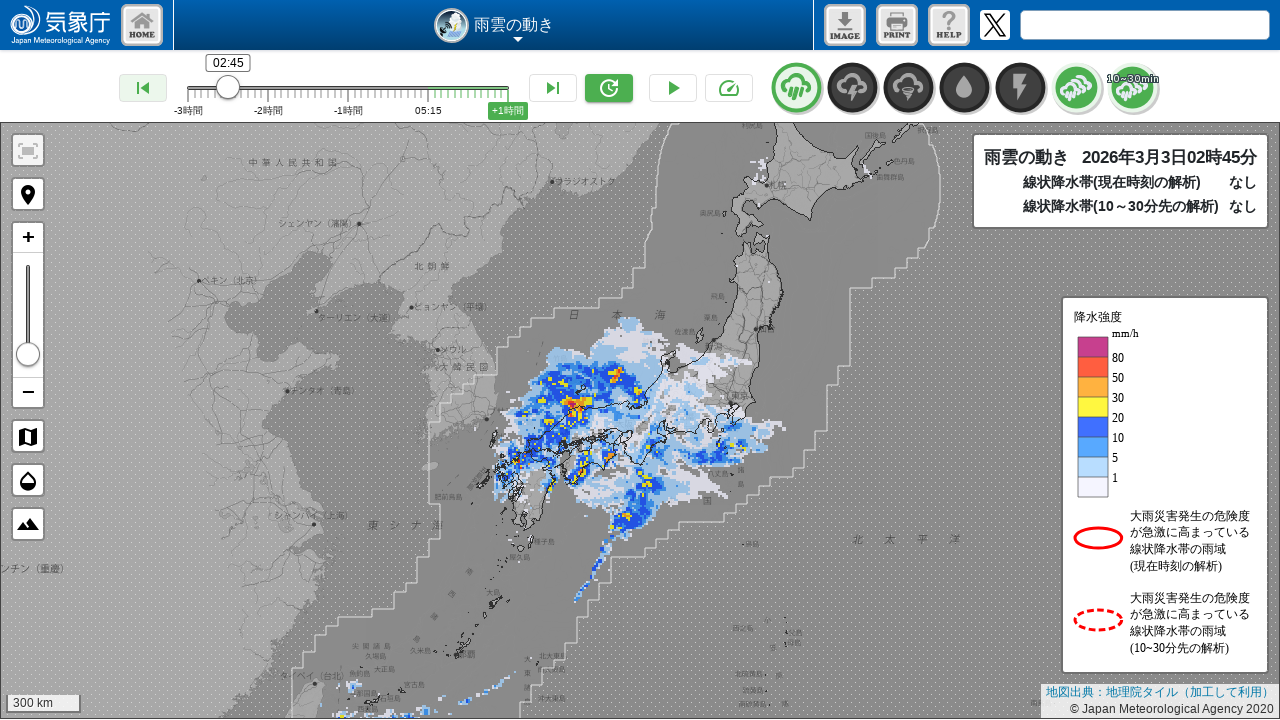

Waited 5 seconds for page to update after navigation (iteration 30/36)
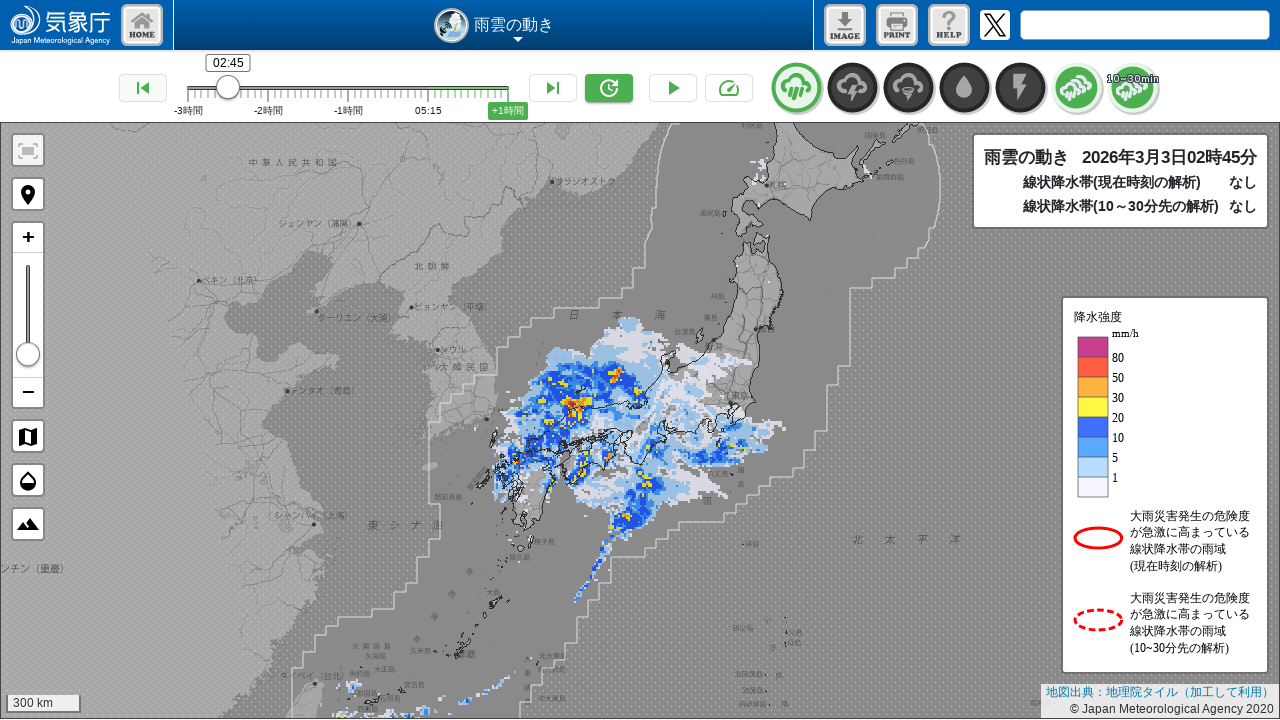

Verified selected time display element is visible (iteration 30/36)
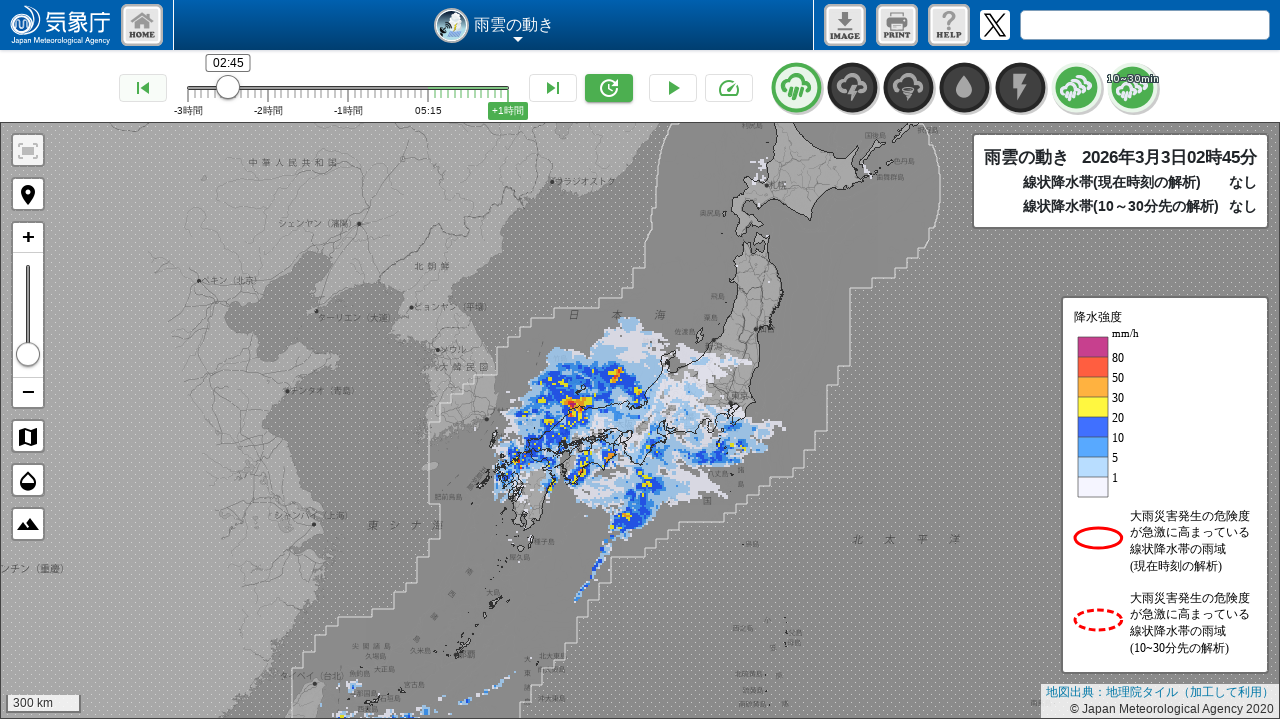

Verified selected date-time display element is visible (iteration 30/36)
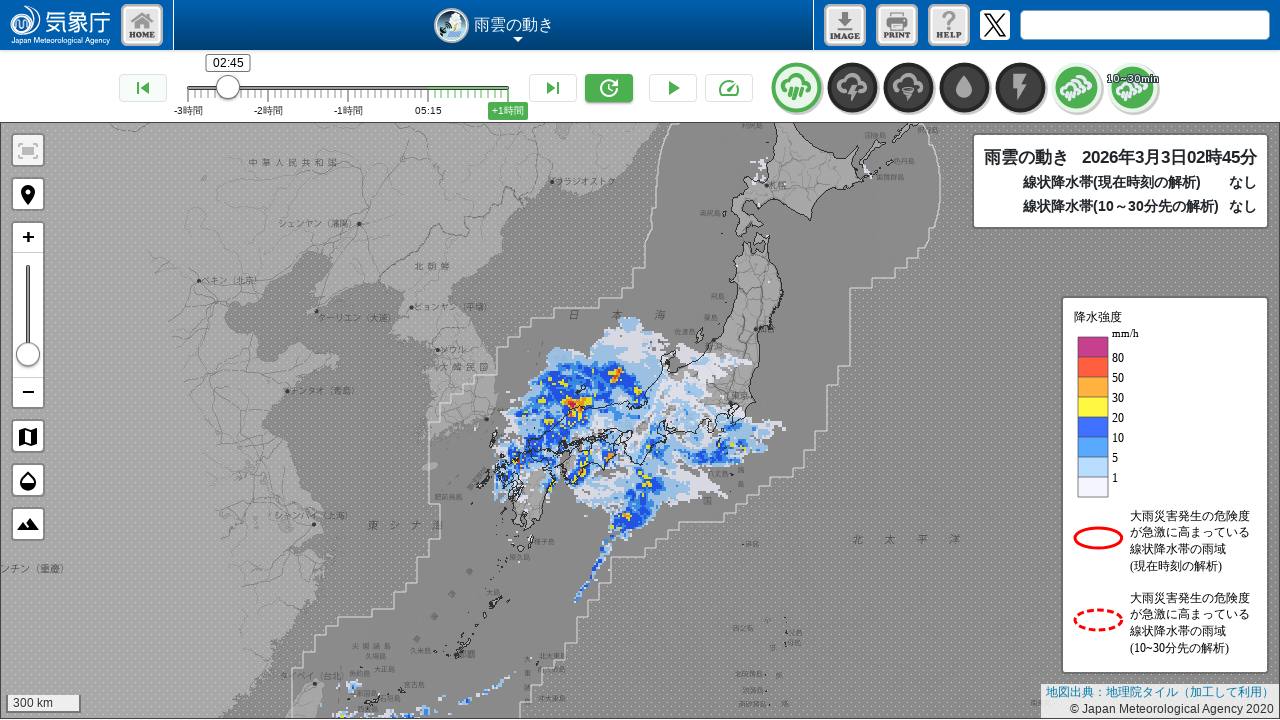

Clicked previous button (iteration 31/36) to navigate backward in time at (143, 88) on xpath=/html/body/div[2]/div[1]/div[3]/div[1]/button[1]
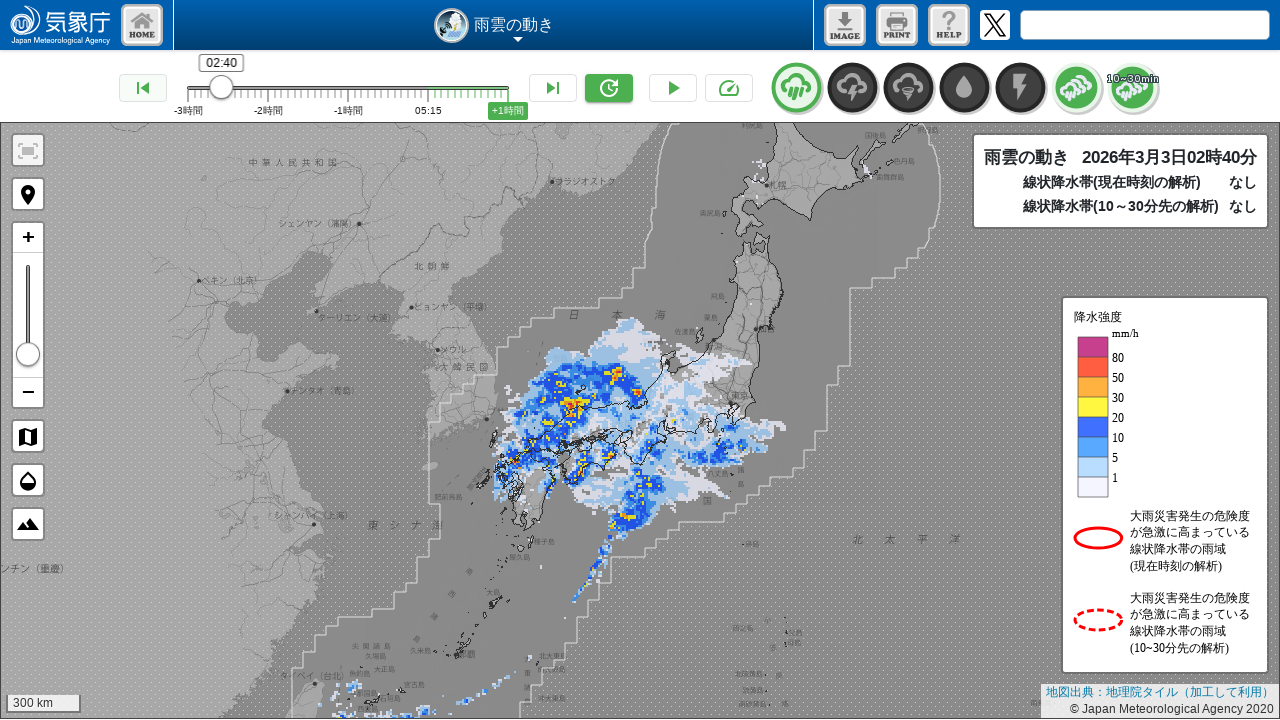

Waited 5 seconds for page to update after navigation (iteration 31/36)
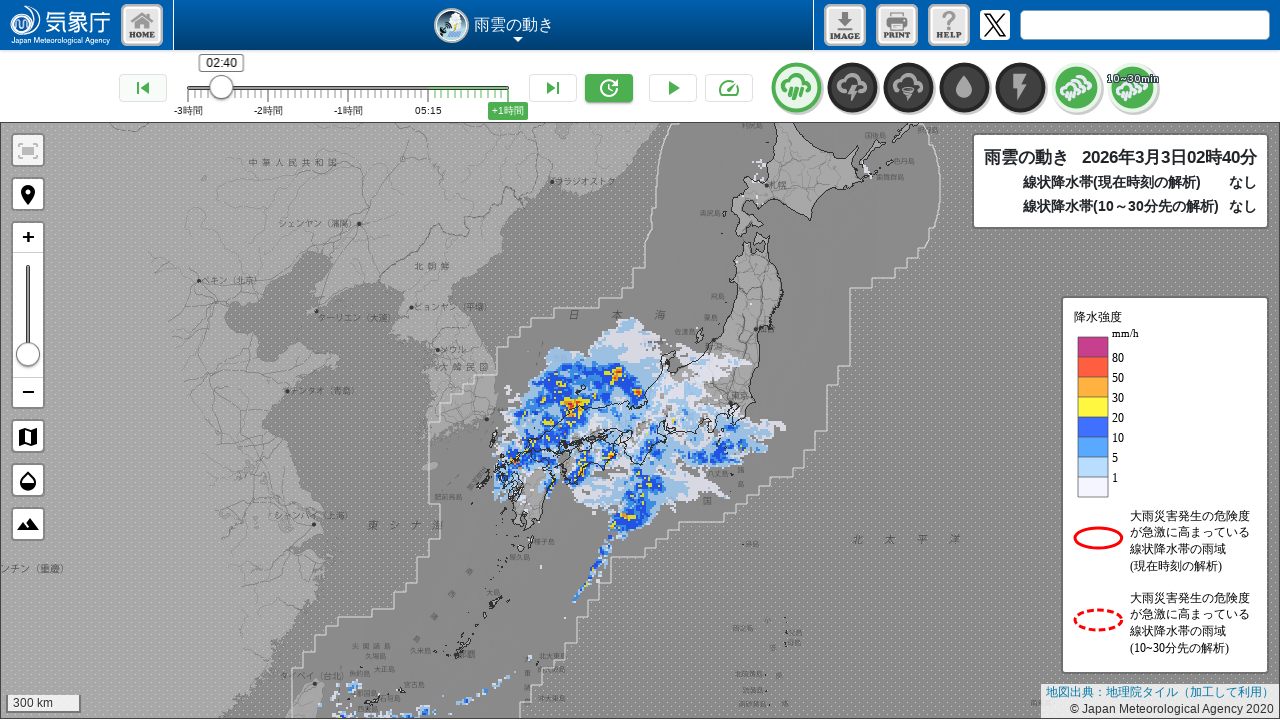

Verified selected time display element is visible (iteration 31/36)
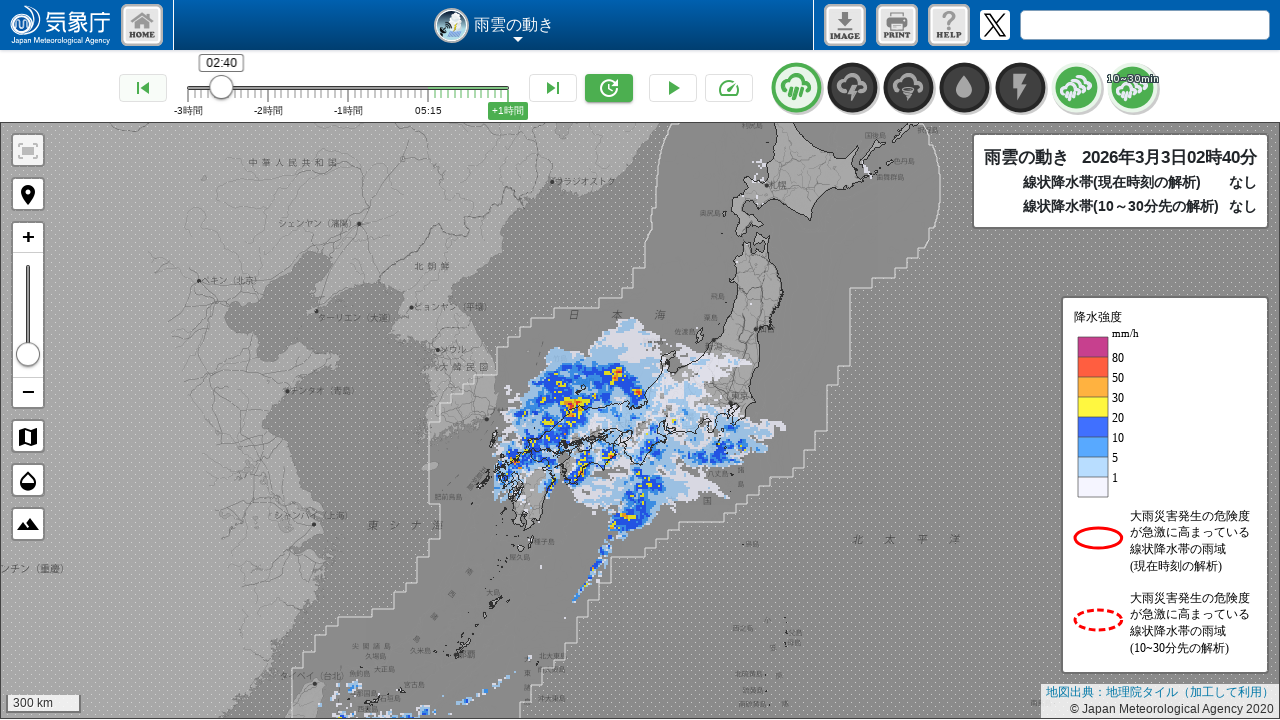

Verified selected date-time display element is visible (iteration 31/36)
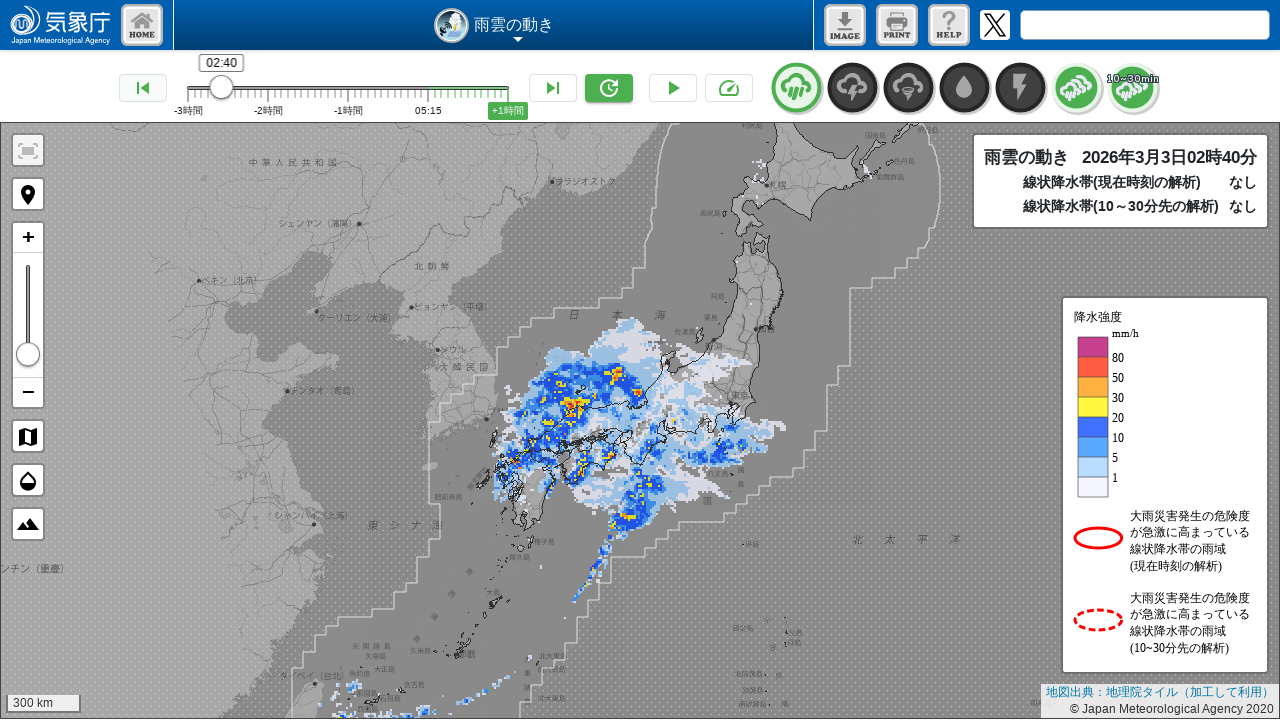

Clicked previous button (iteration 32/36) to navigate backward in time at (143, 88) on xpath=/html/body/div[2]/div[1]/div[3]/div[1]/button[1]
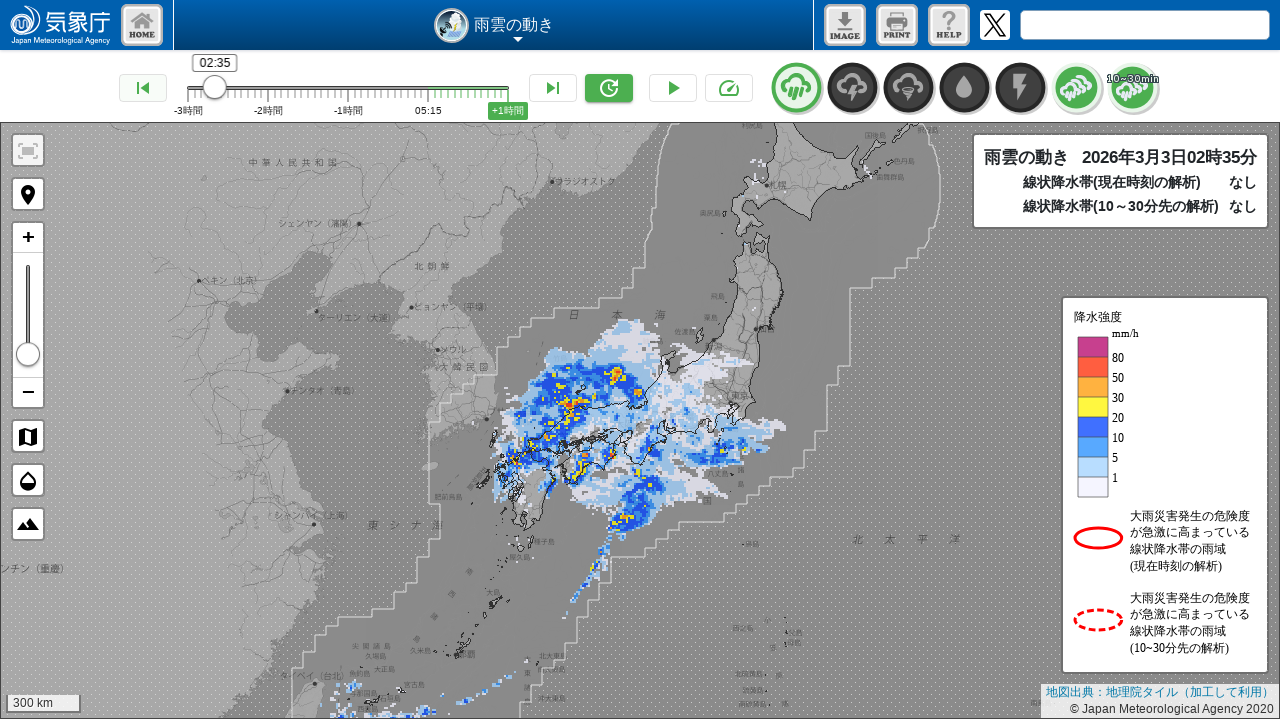

Waited 5 seconds for page to update after navigation (iteration 32/36)
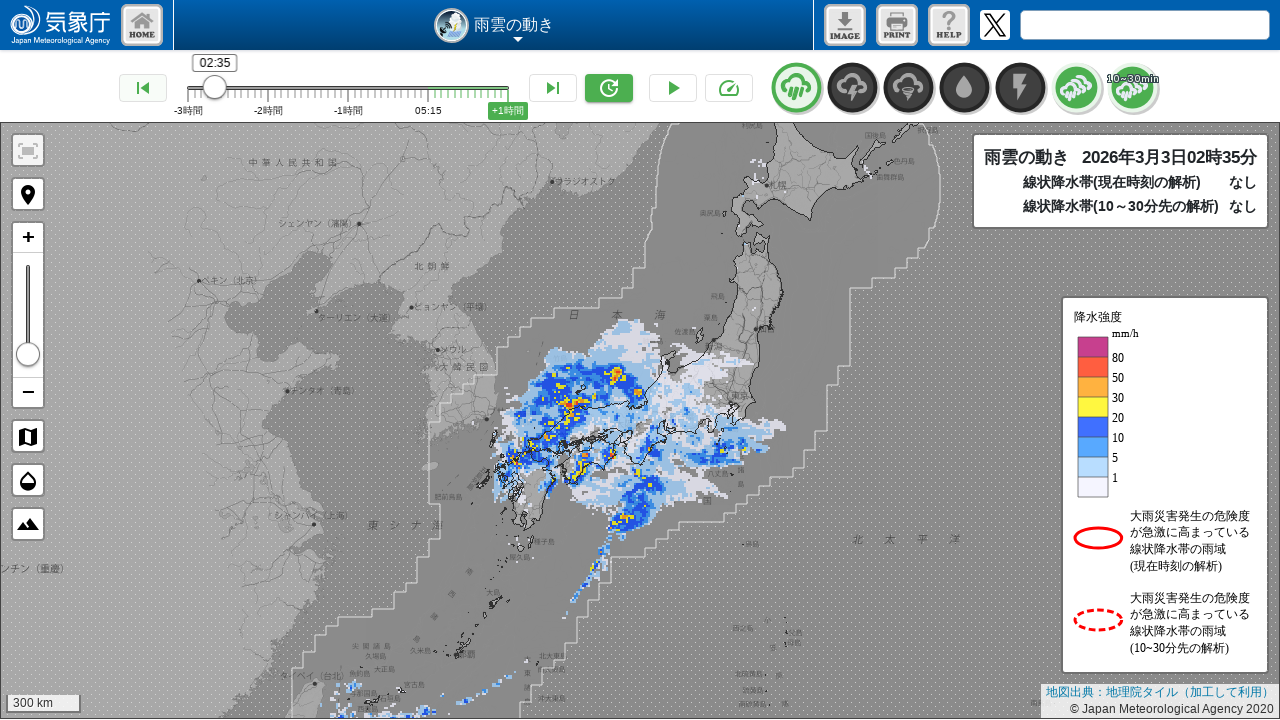

Verified selected time display element is visible (iteration 32/36)
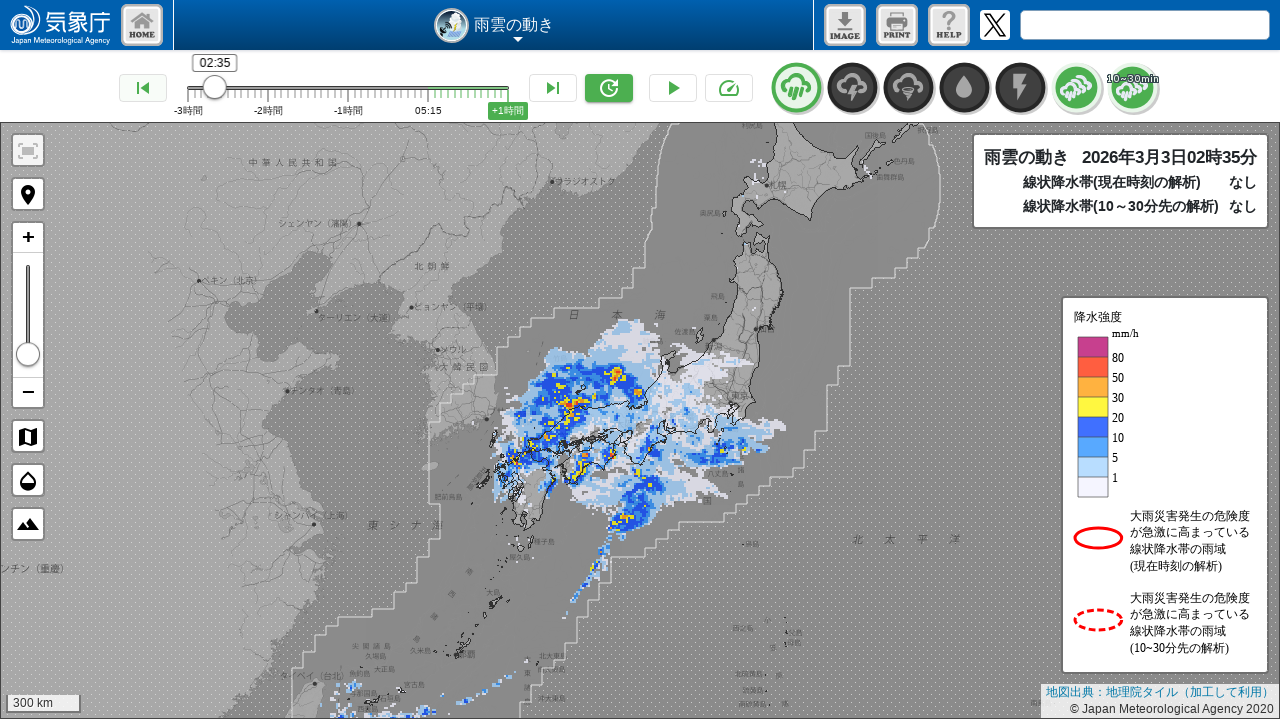

Verified selected date-time display element is visible (iteration 32/36)
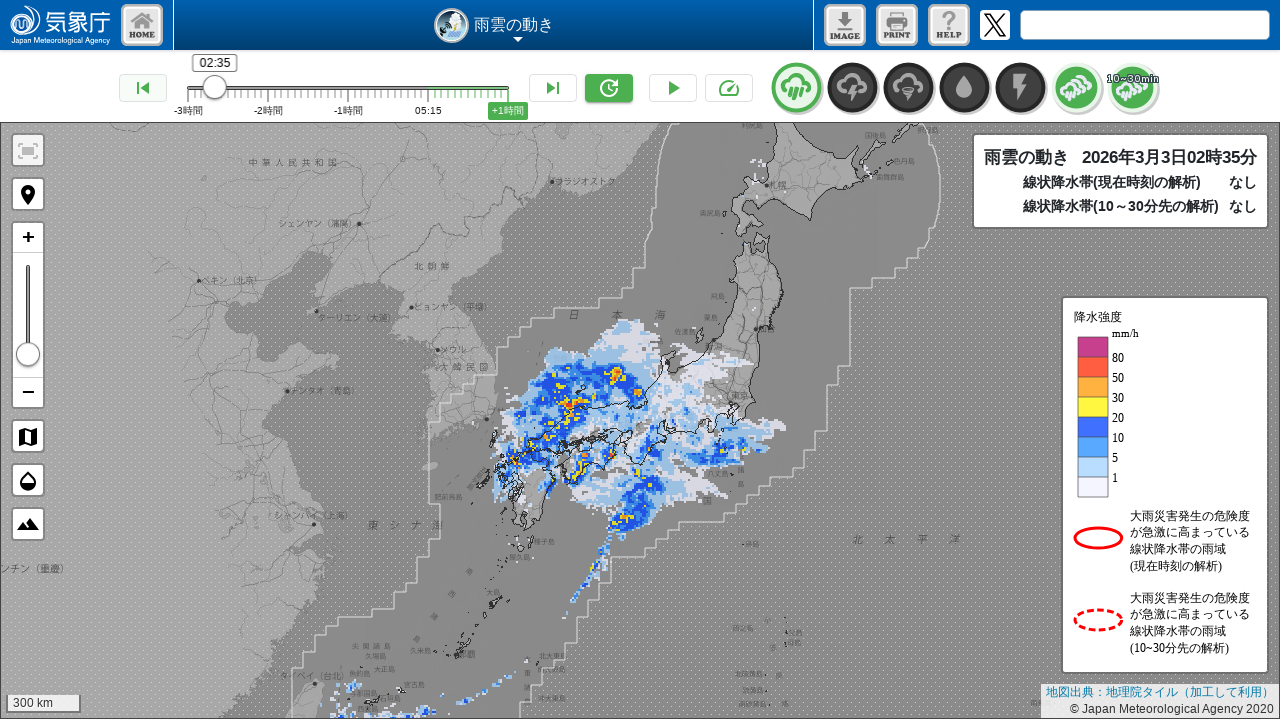

Clicked previous button (iteration 33/36) to navigate backward in time at (143, 88) on xpath=/html/body/div[2]/div[1]/div[3]/div[1]/button[1]
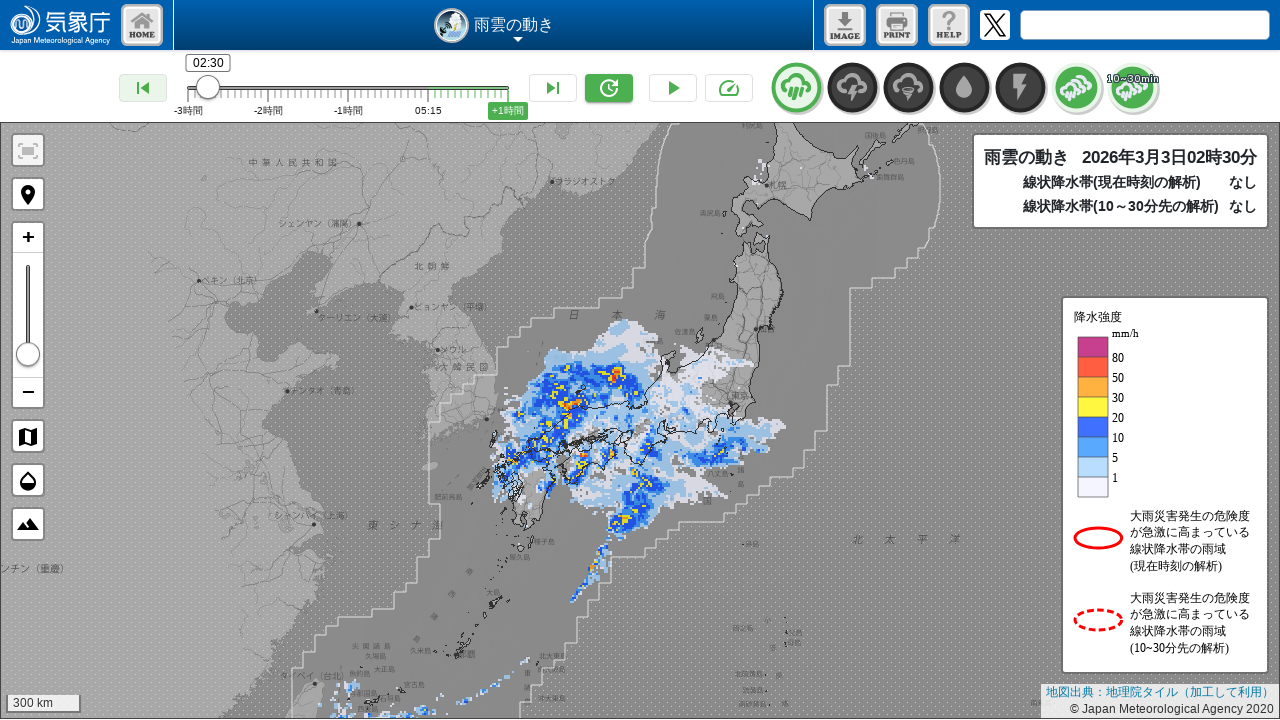

Waited 5 seconds for page to update after navigation (iteration 33/36)
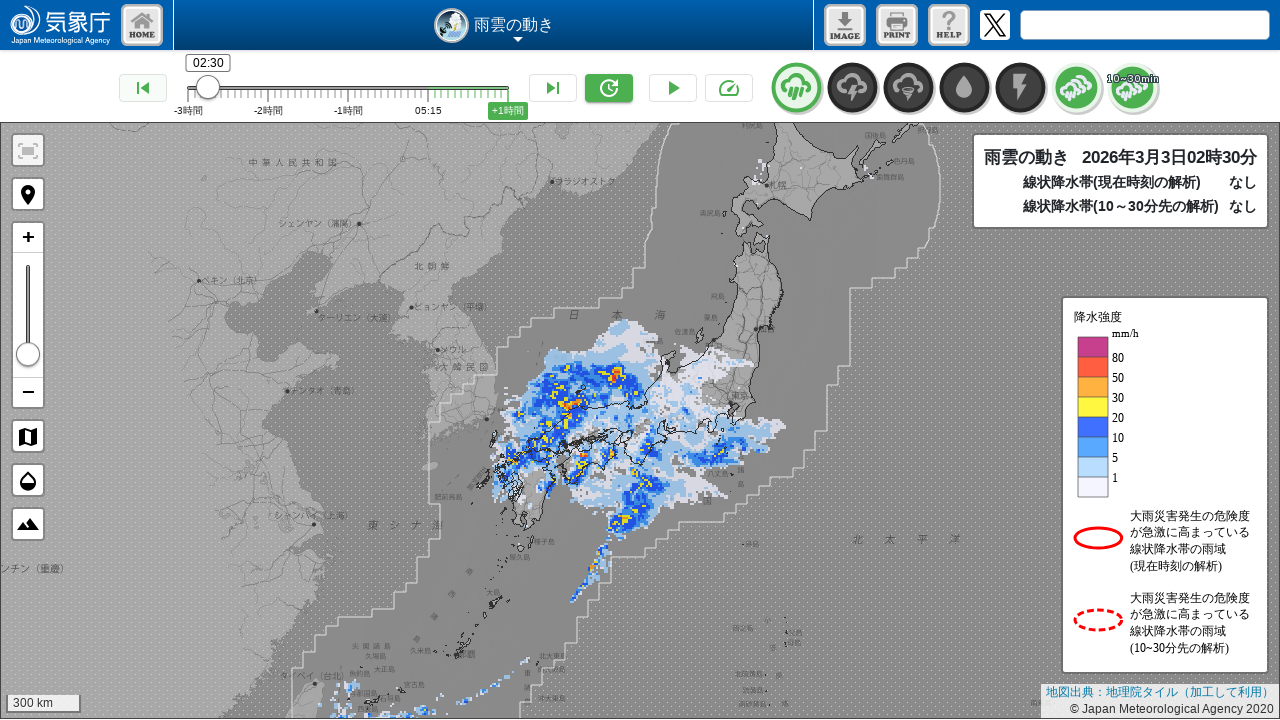

Verified selected time display element is visible (iteration 33/36)
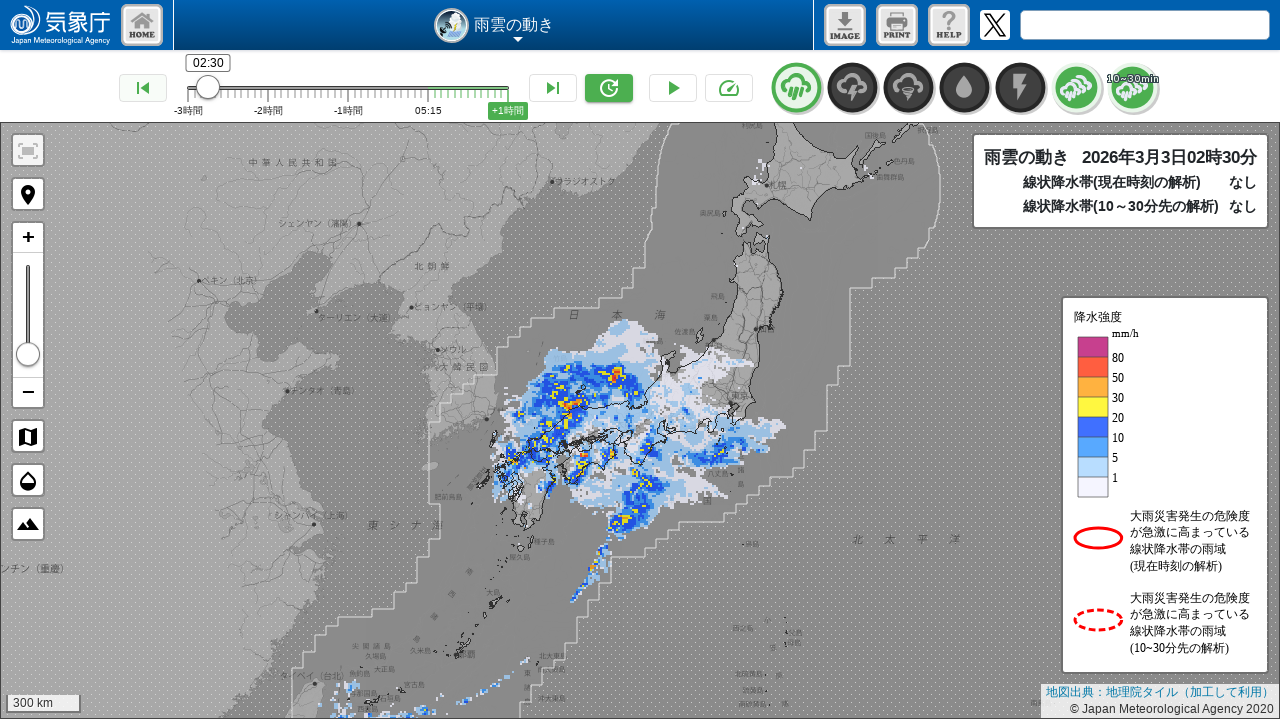

Verified selected date-time display element is visible (iteration 33/36)
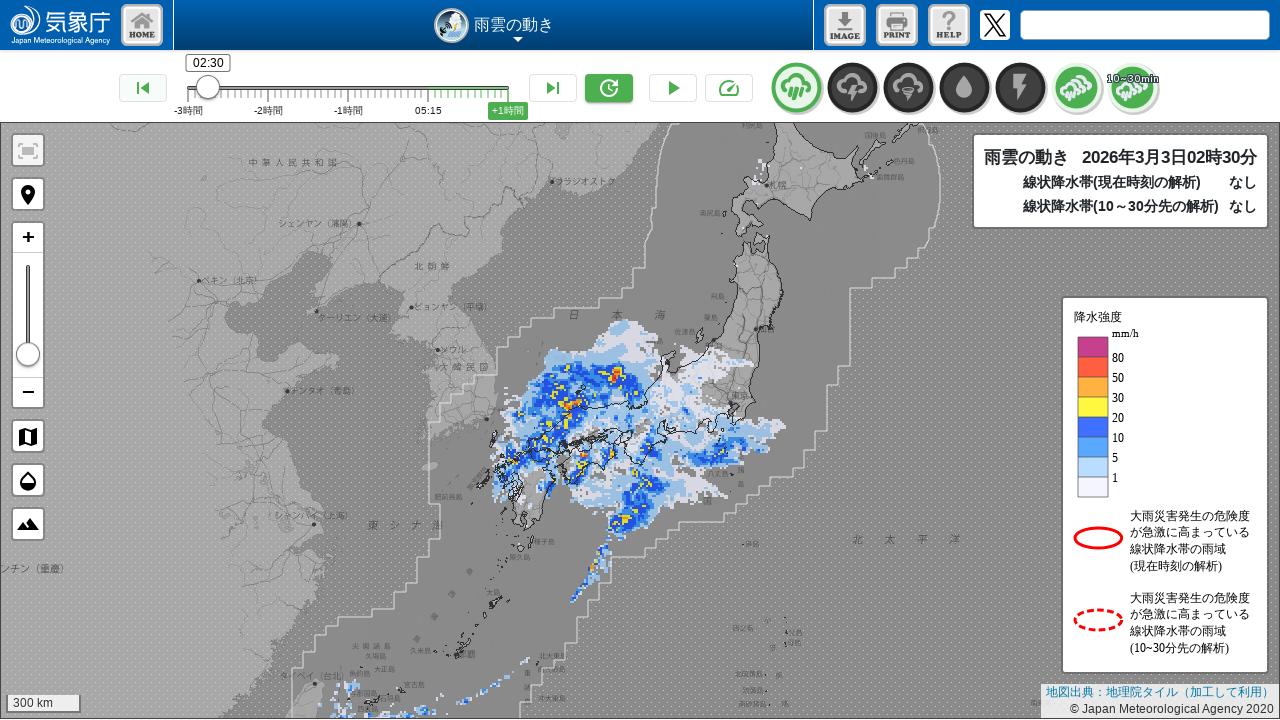

Clicked previous button (iteration 34/36) to navigate backward in time at (143, 88) on xpath=/html/body/div[2]/div[1]/div[3]/div[1]/button[1]
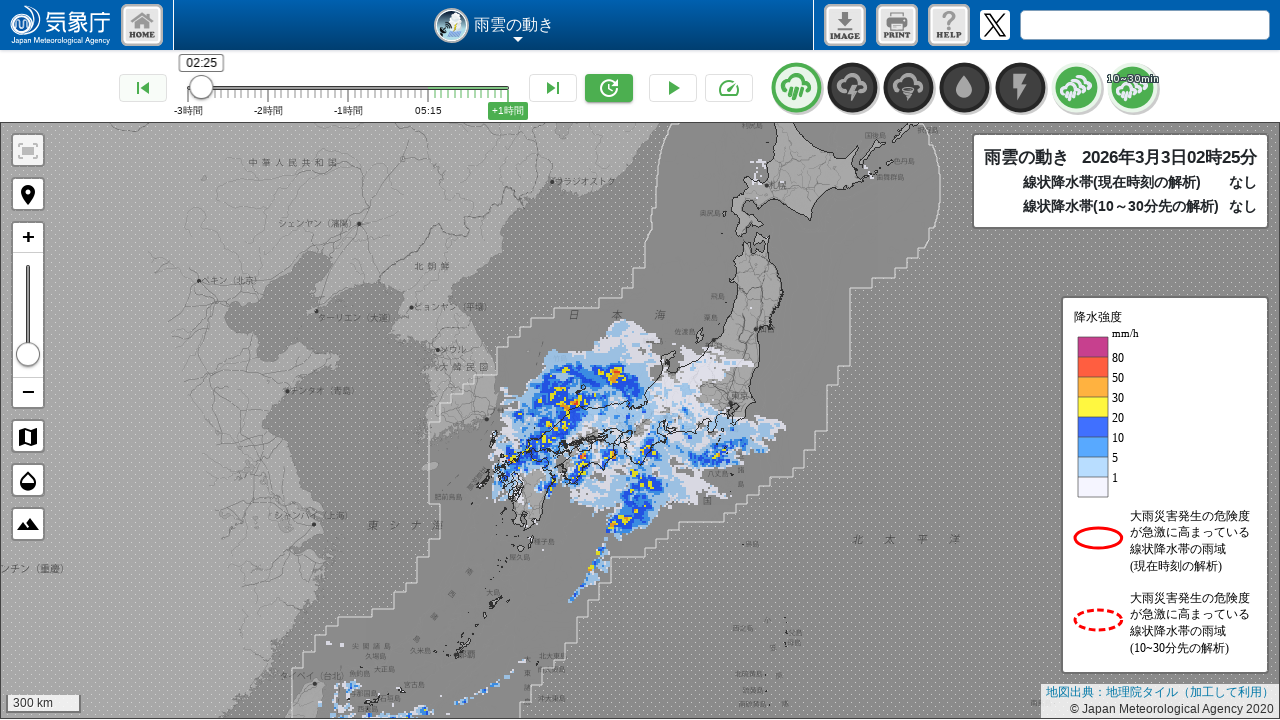

Waited 5 seconds for page to update after navigation (iteration 34/36)
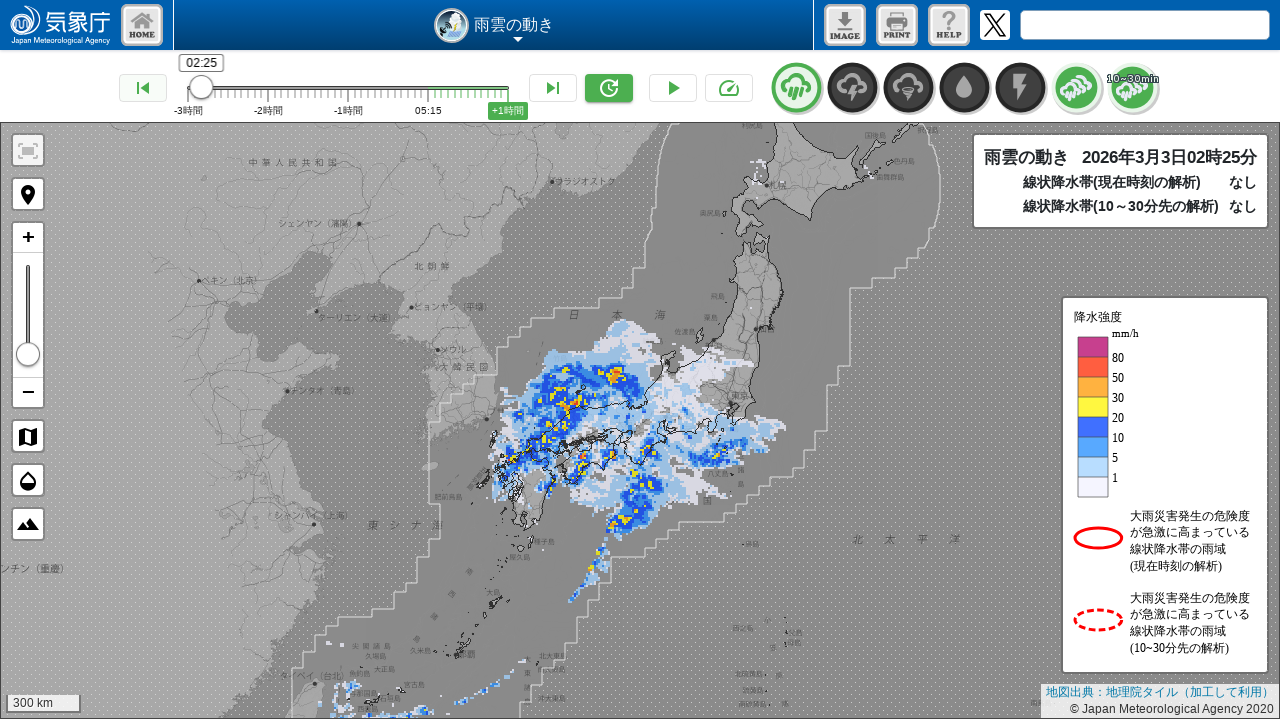

Verified selected time display element is visible (iteration 34/36)
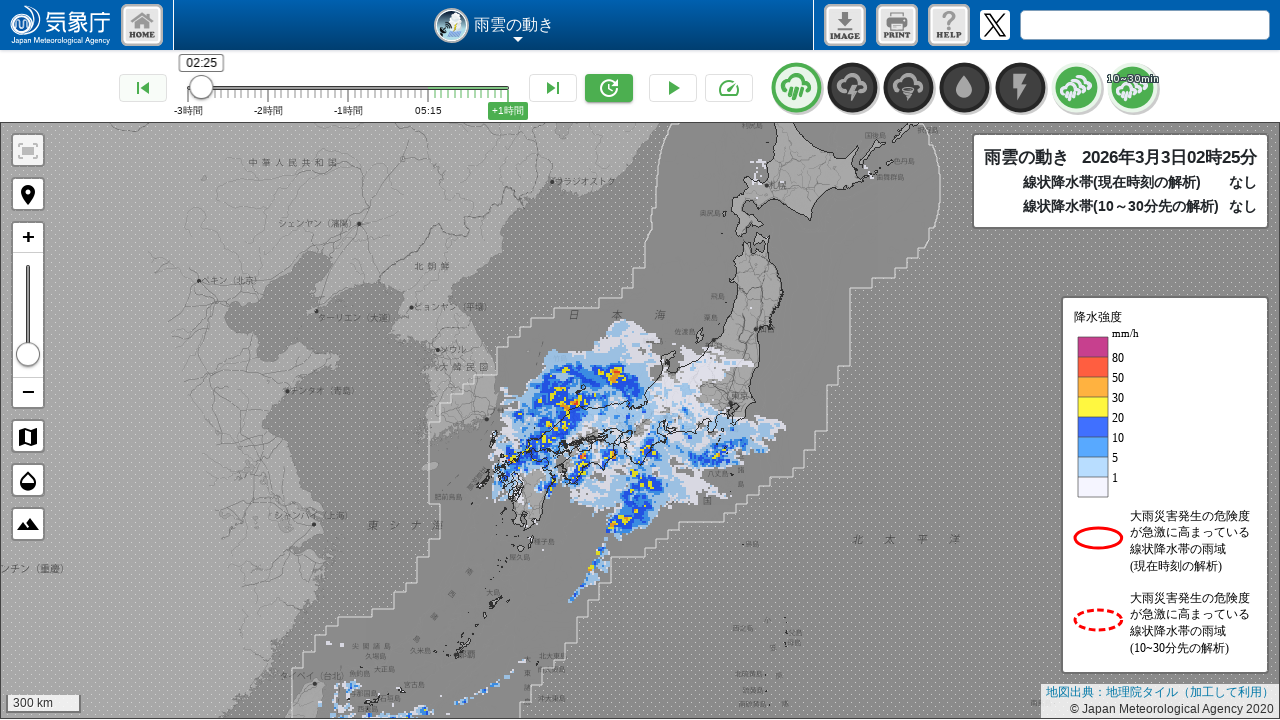

Verified selected date-time display element is visible (iteration 34/36)
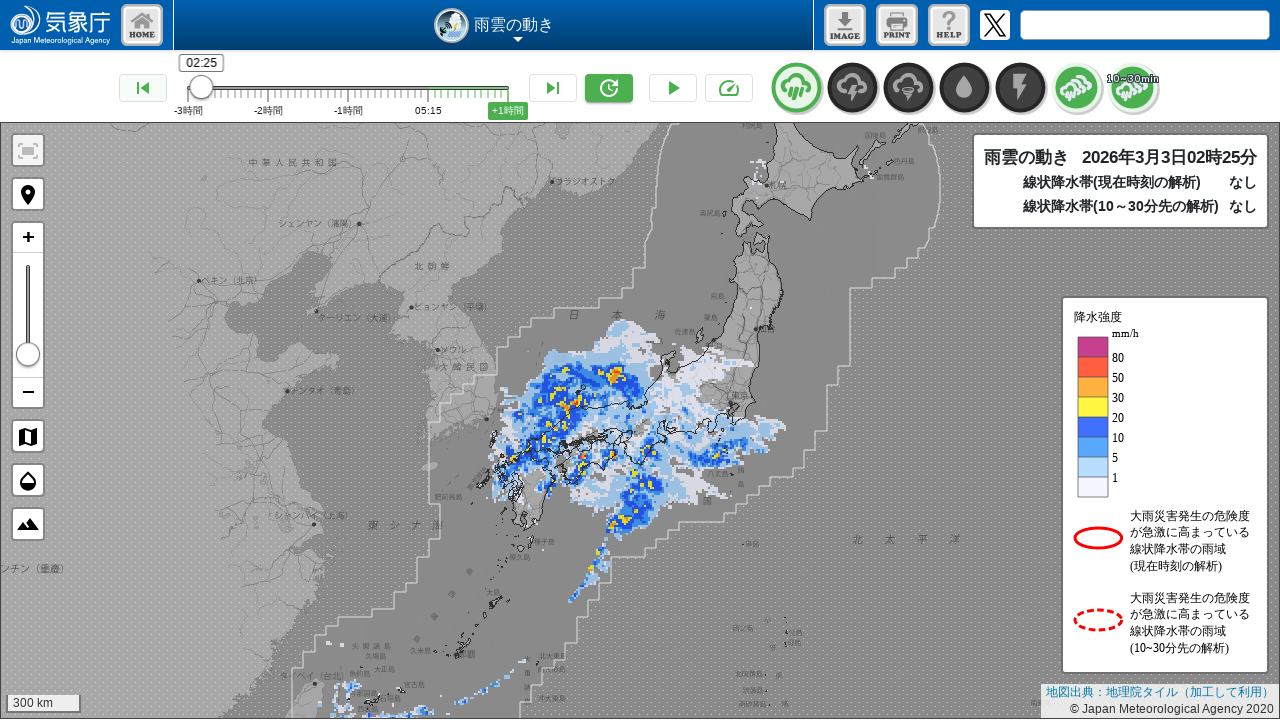

Clicked previous button (iteration 35/36) to navigate backward in time at (143, 88) on xpath=/html/body/div[2]/div[1]/div[3]/div[1]/button[1]
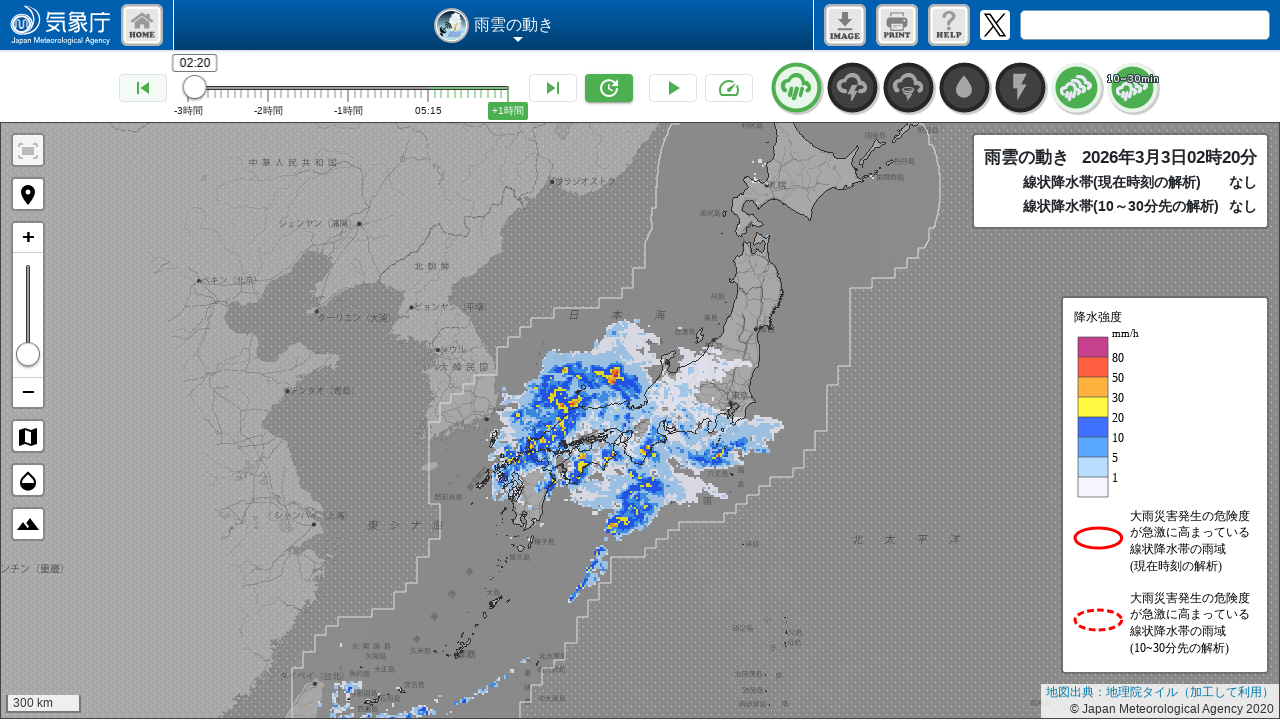

Waited 5 seconds for page to update after navigation (iteration 35/36)
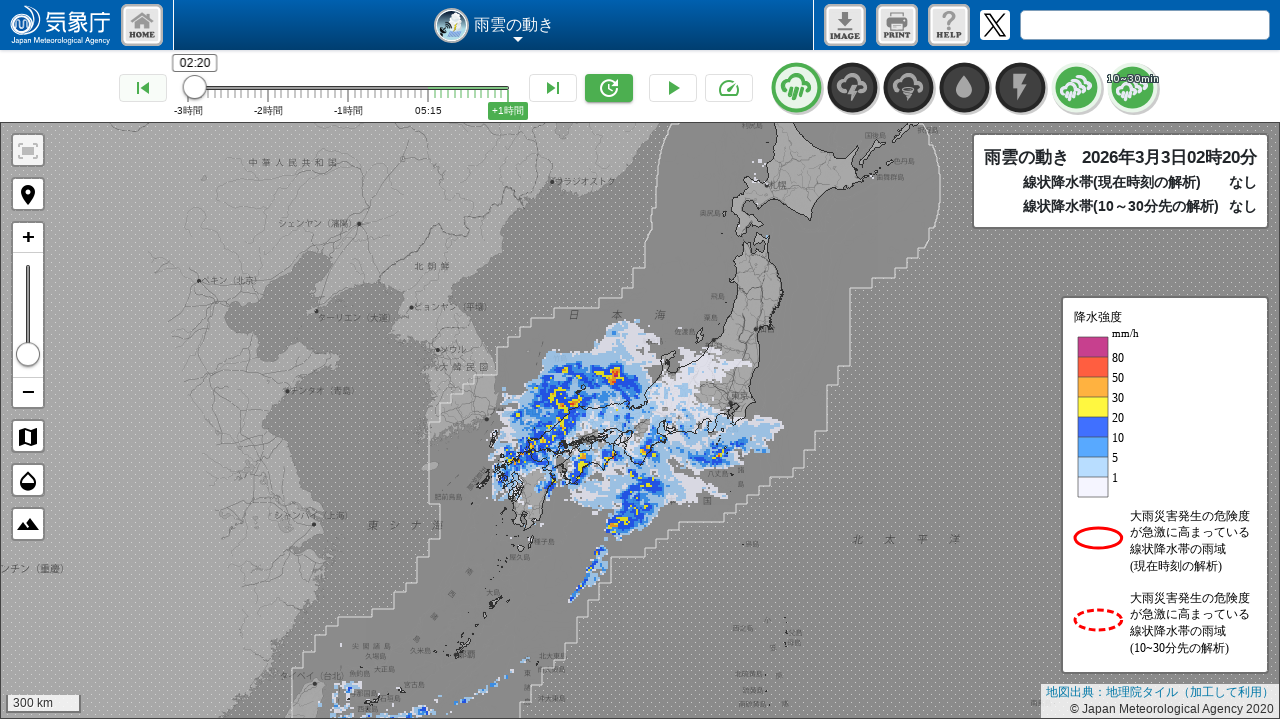

Verified selected time display element is visible (iteration 35/36)
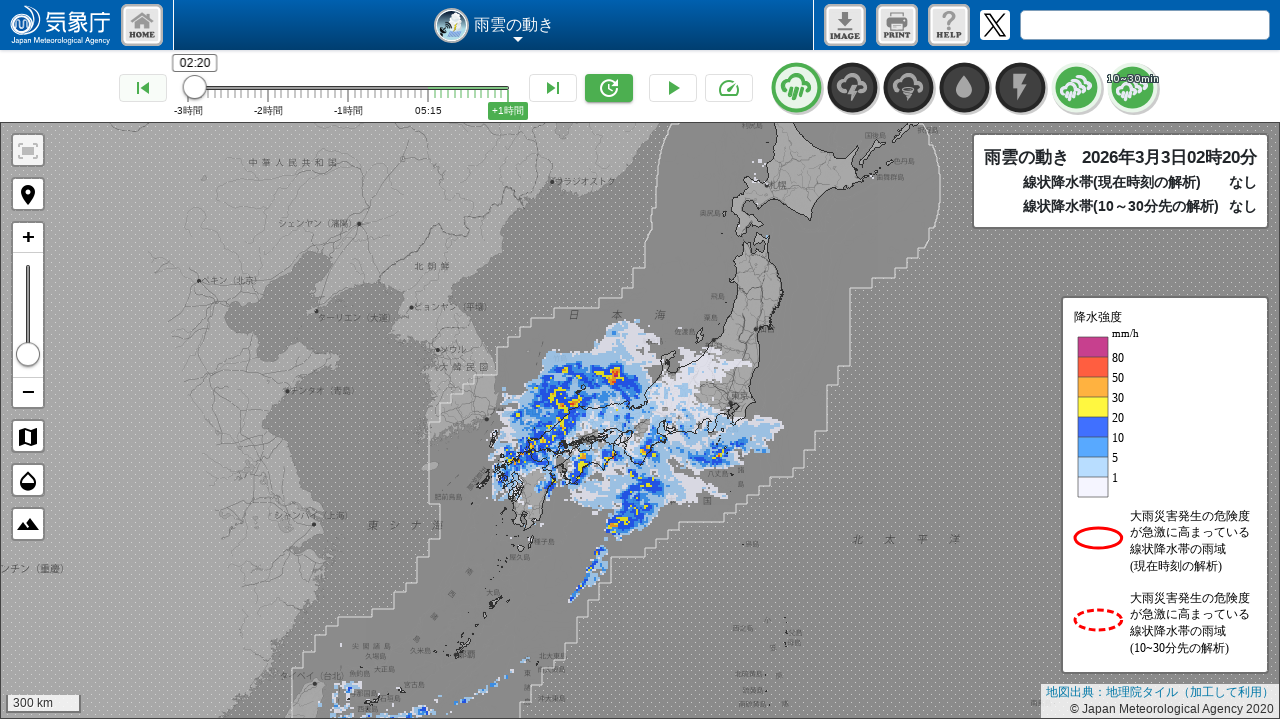

Verified selected date-time display element is visible (iteration 35/36)
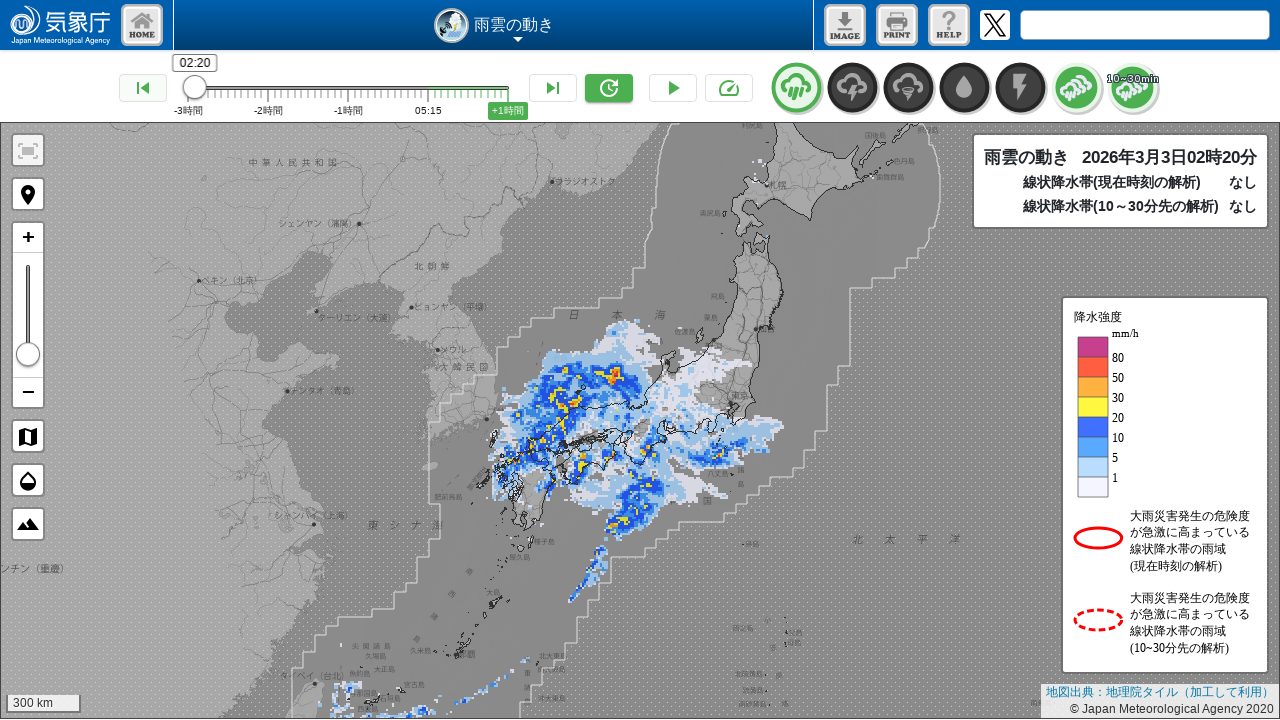

Clicked previous button (iteration 36/36) to navigate backward in time at (143, 88) on xpath=/html/body/div[2]/div[1]/div[3]/div[1]/button[1]
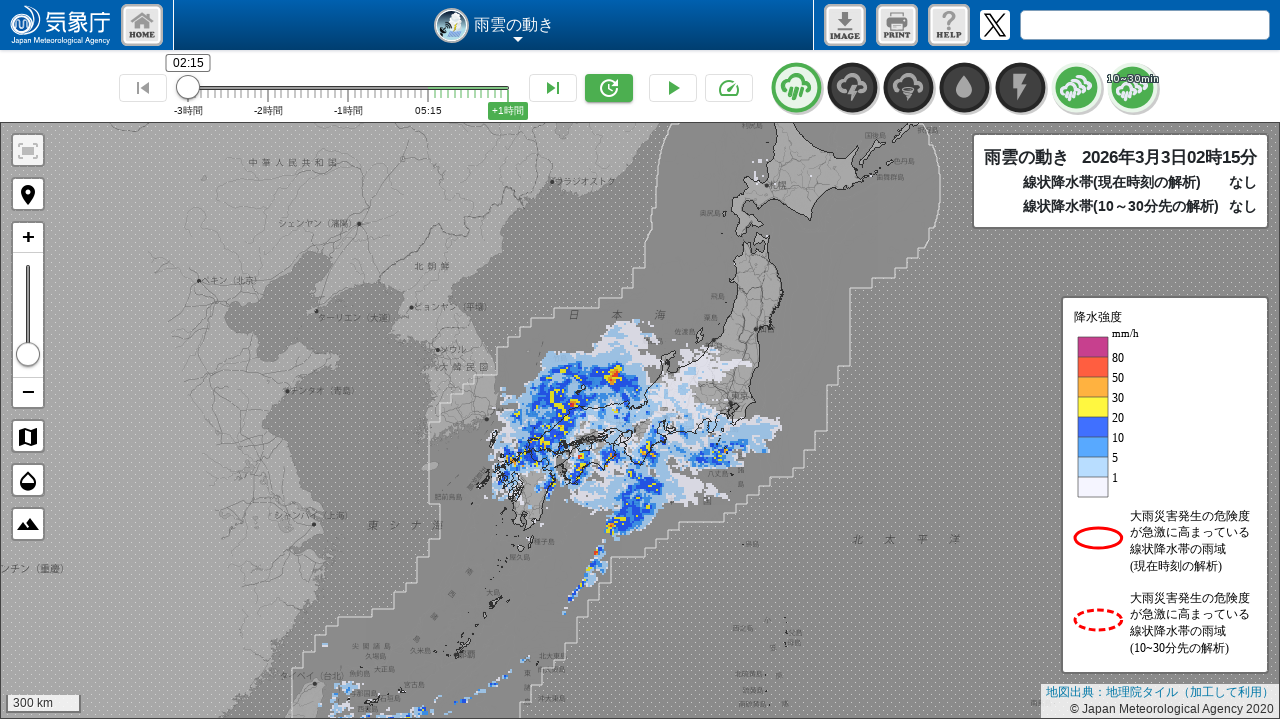

Waited 5 seconds for page to update after navigation (iteration 36/36)
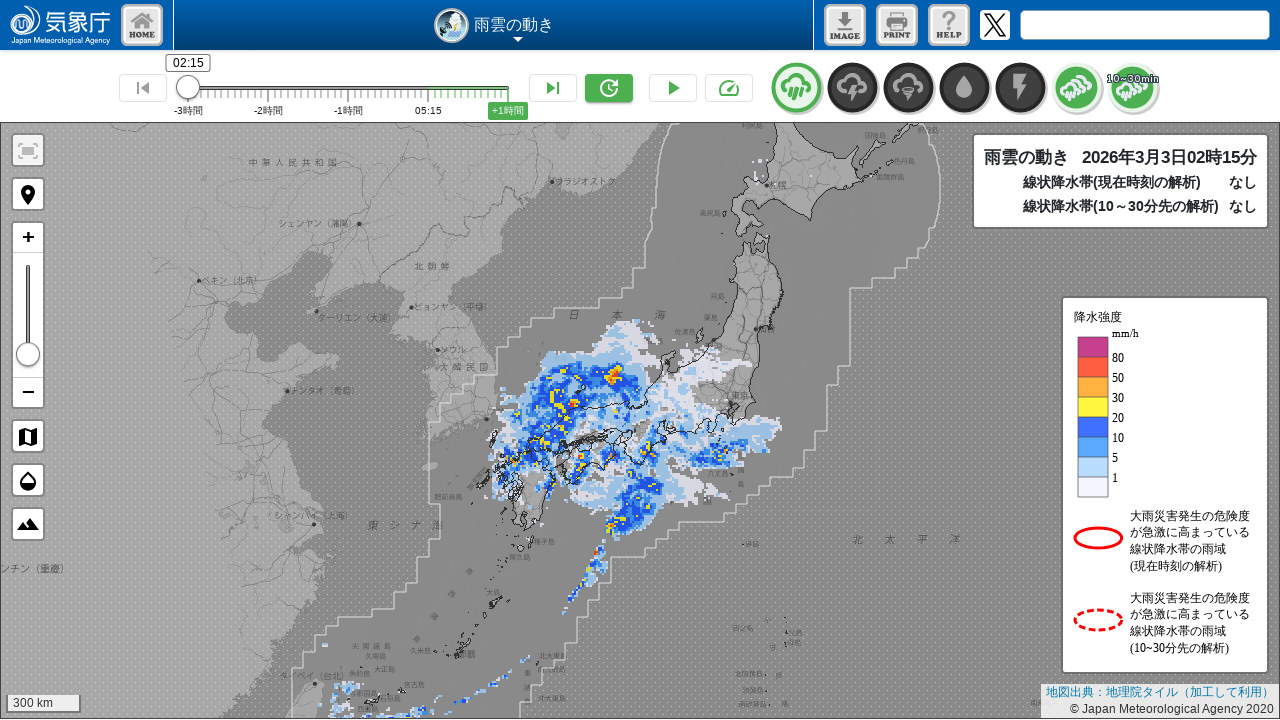

Verified selected time display element is visible (iteration 36/36)
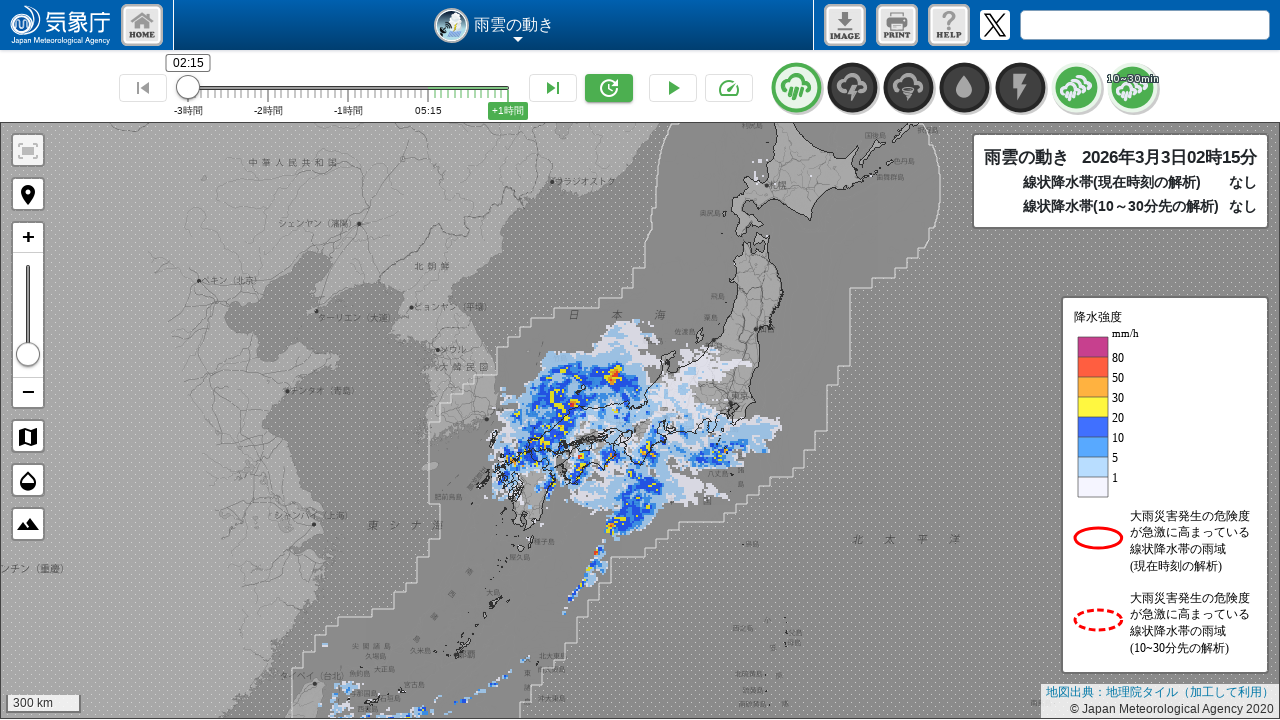

Verified selected date-time display element is visible (iteration 36/36)
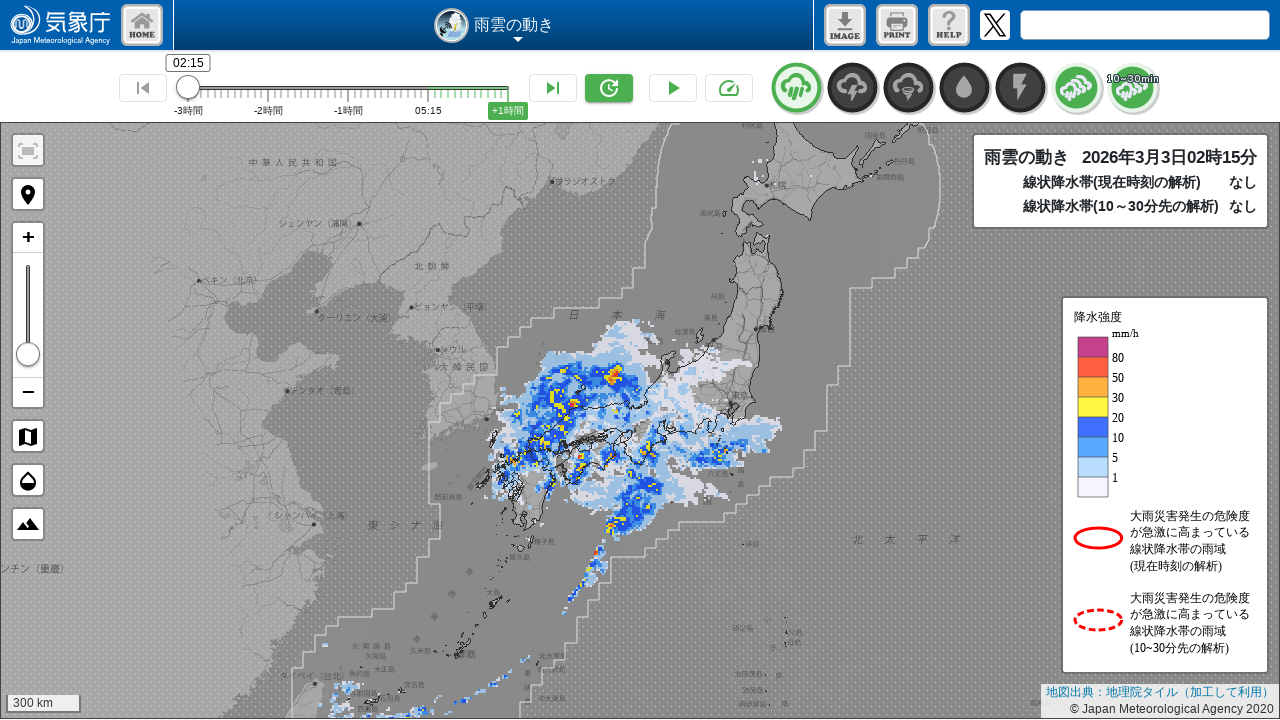

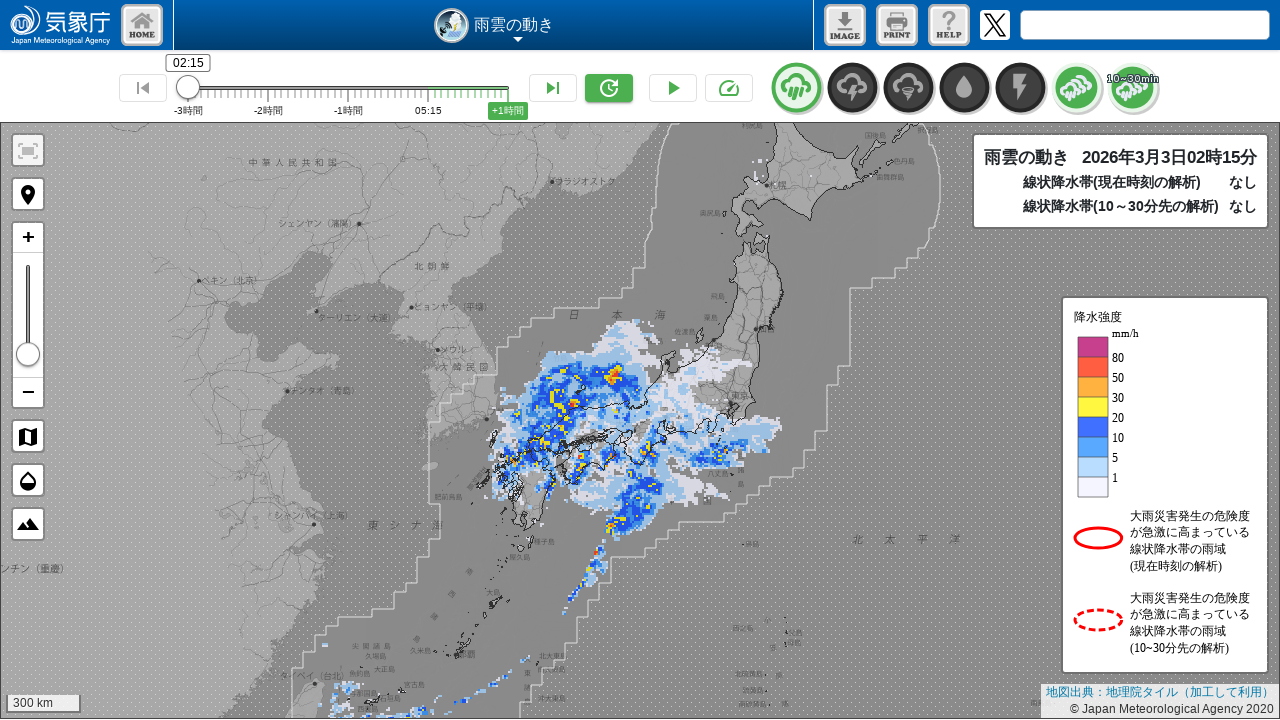